Tests table pagination and checkbox selection functionality by scrolling through pages and selecting all checkboxes for rows containing specific country names

Starting URL: https://selectorshub.com/xpath-practice-page/

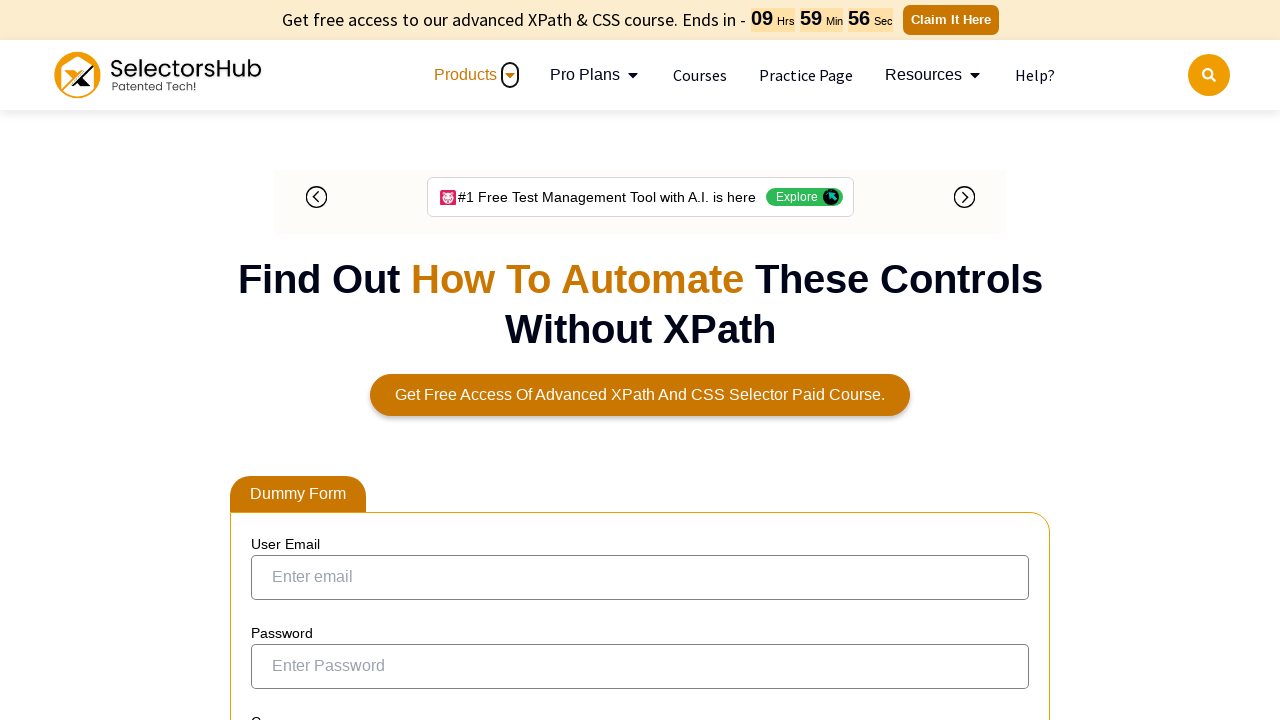

Pressed PageDown to scroll towards table area
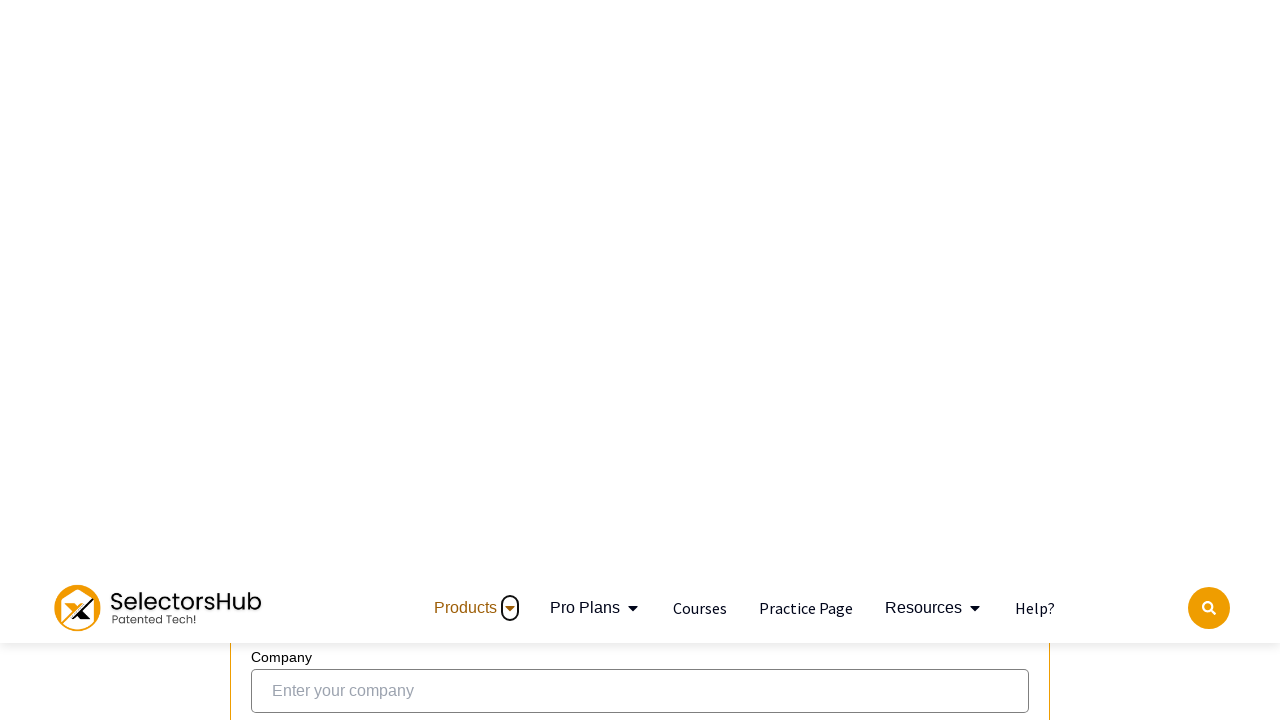

Pressed PageDown again to continue scrolling
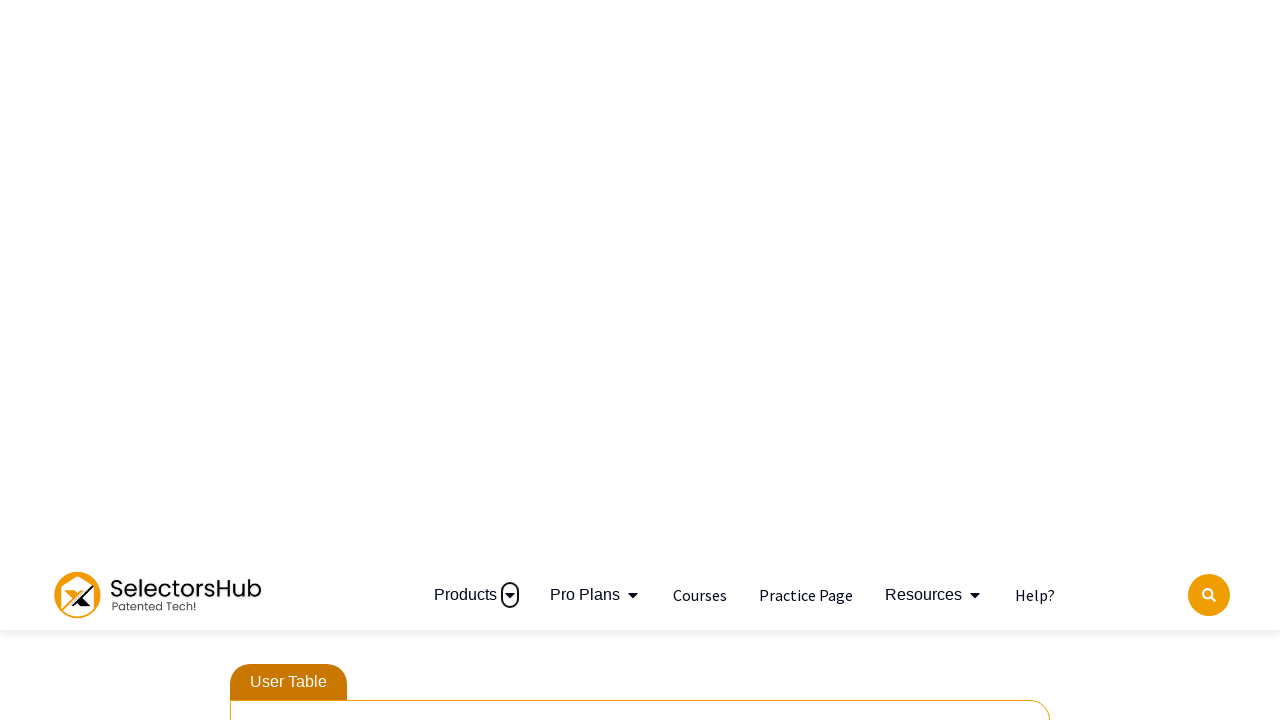

Pressed PageDown third time to reach table area
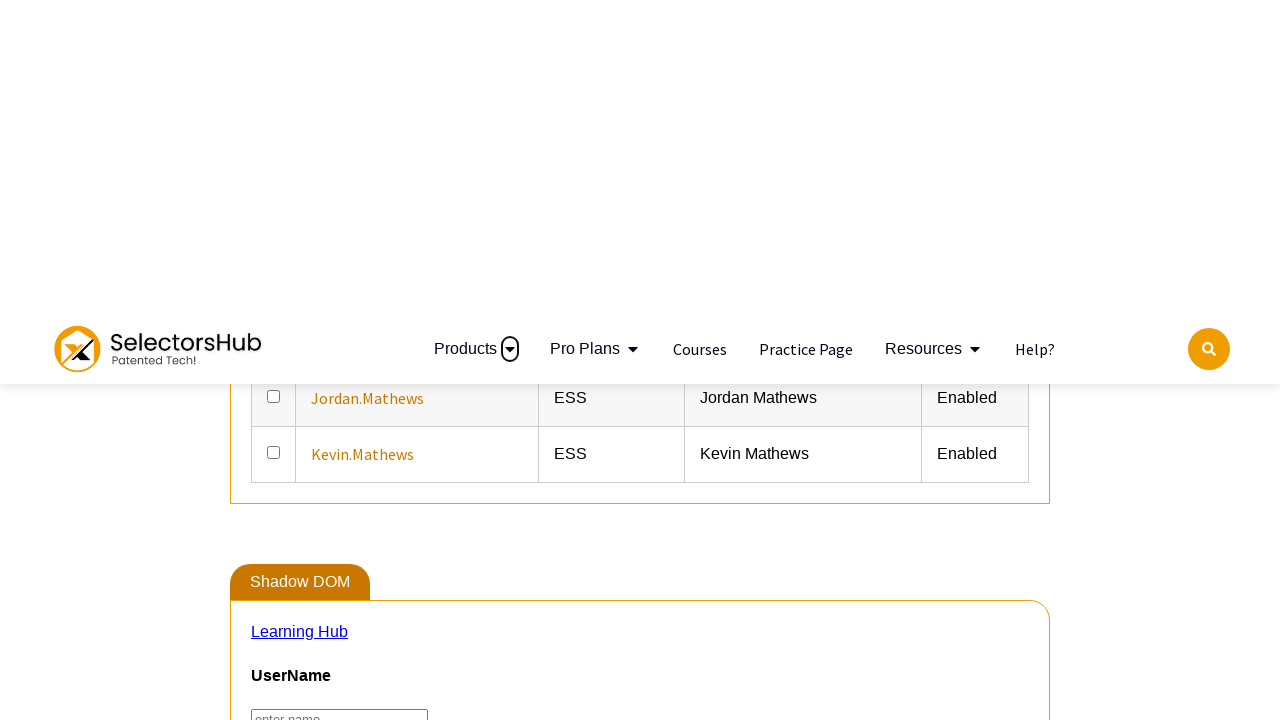

Table container loaded and is visible
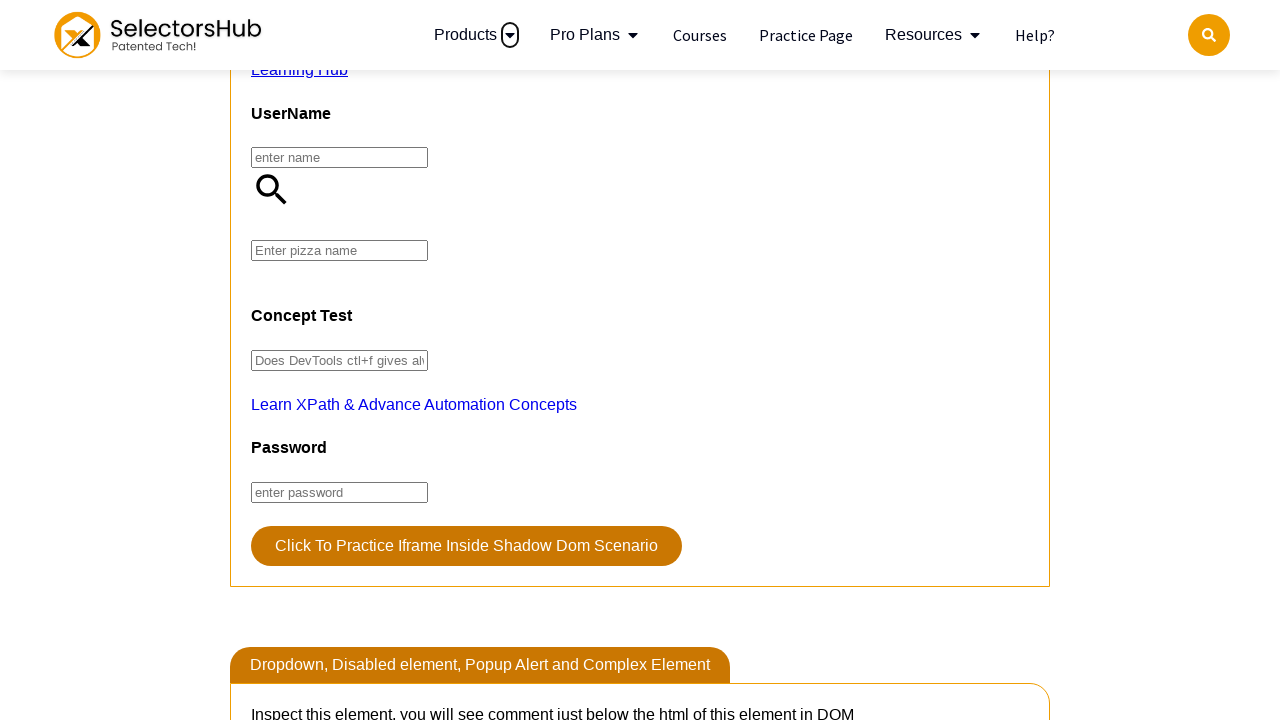

Found 8 rows containing 'India' on current page
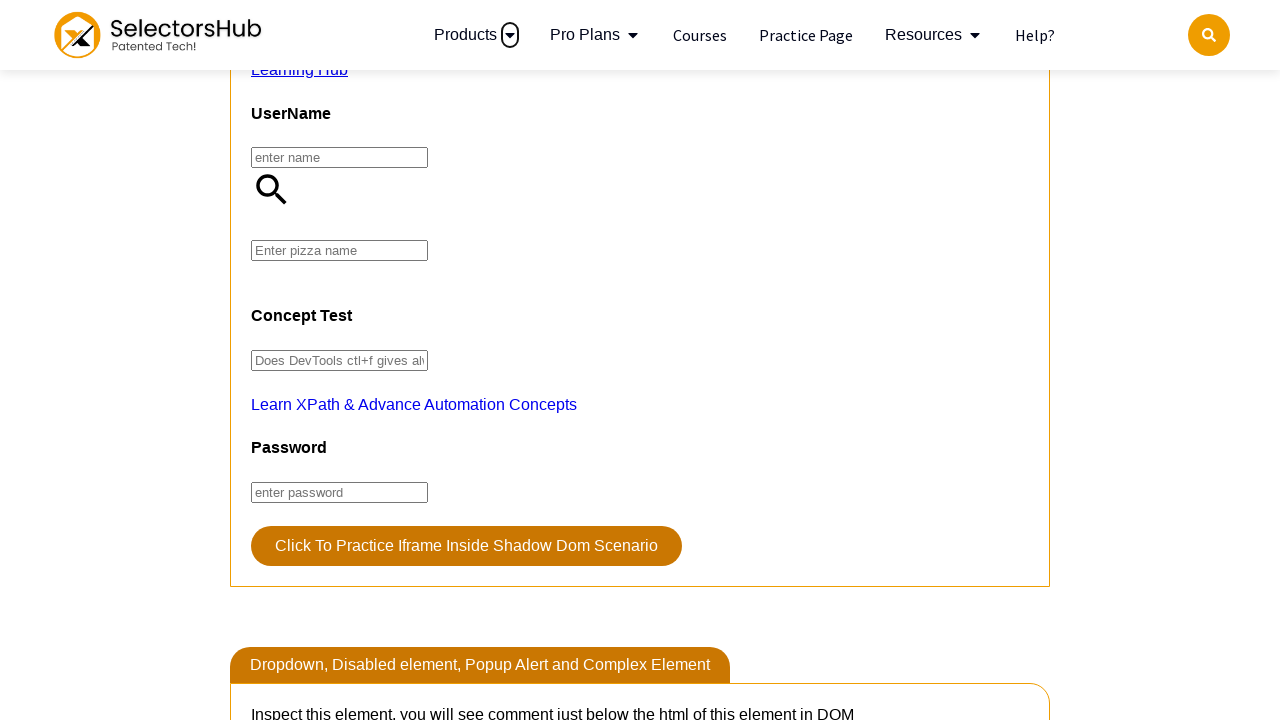

Located 8 checkboxes for India rows
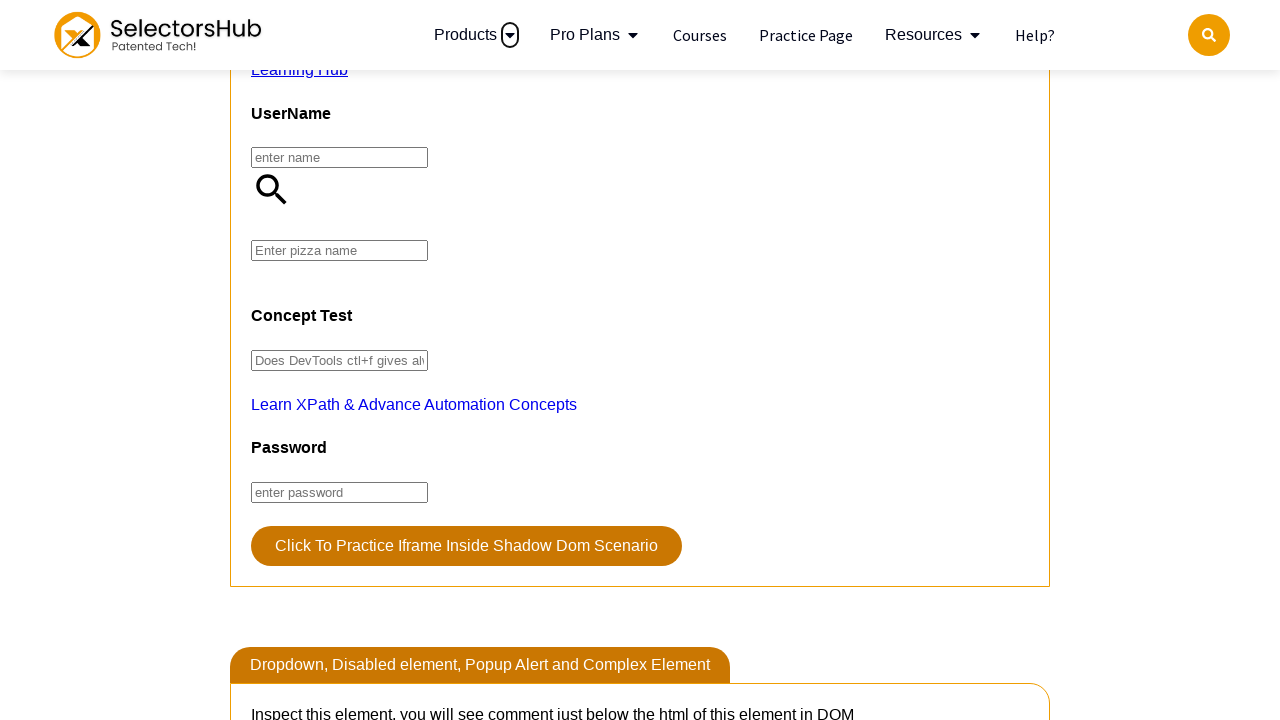

Clicked checkbox to select India row
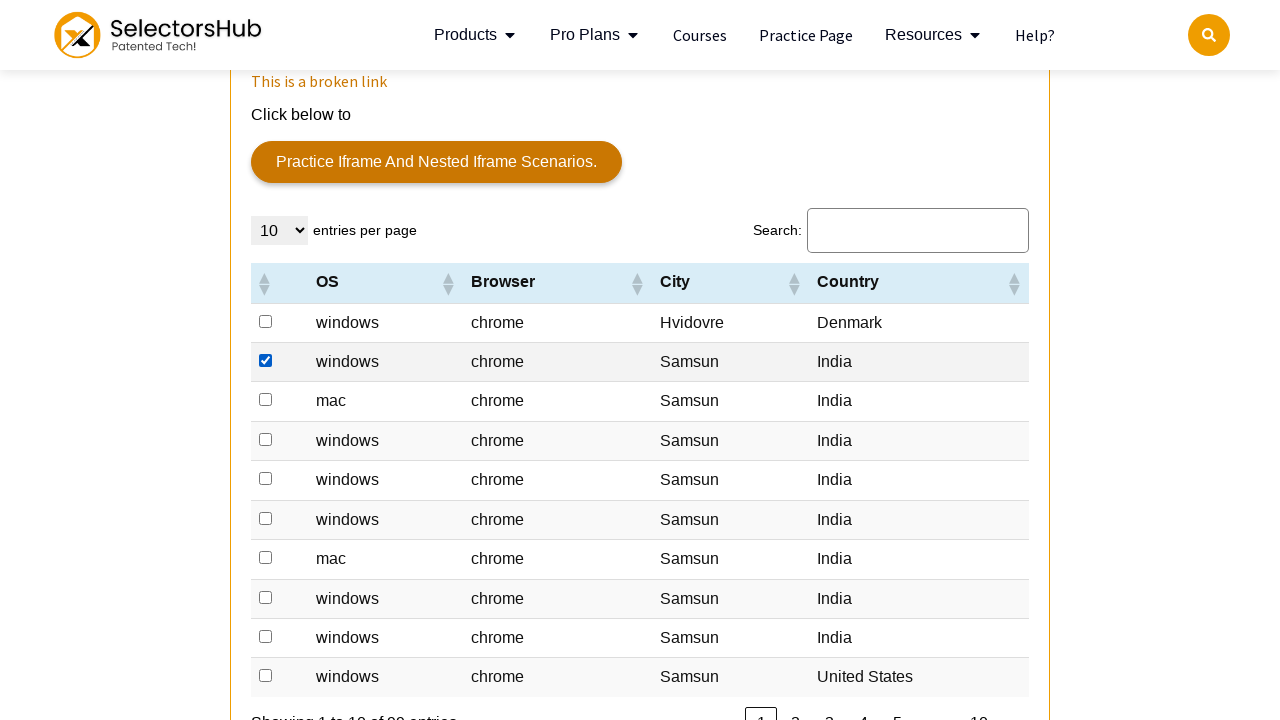

Clicked checkbox to select India row
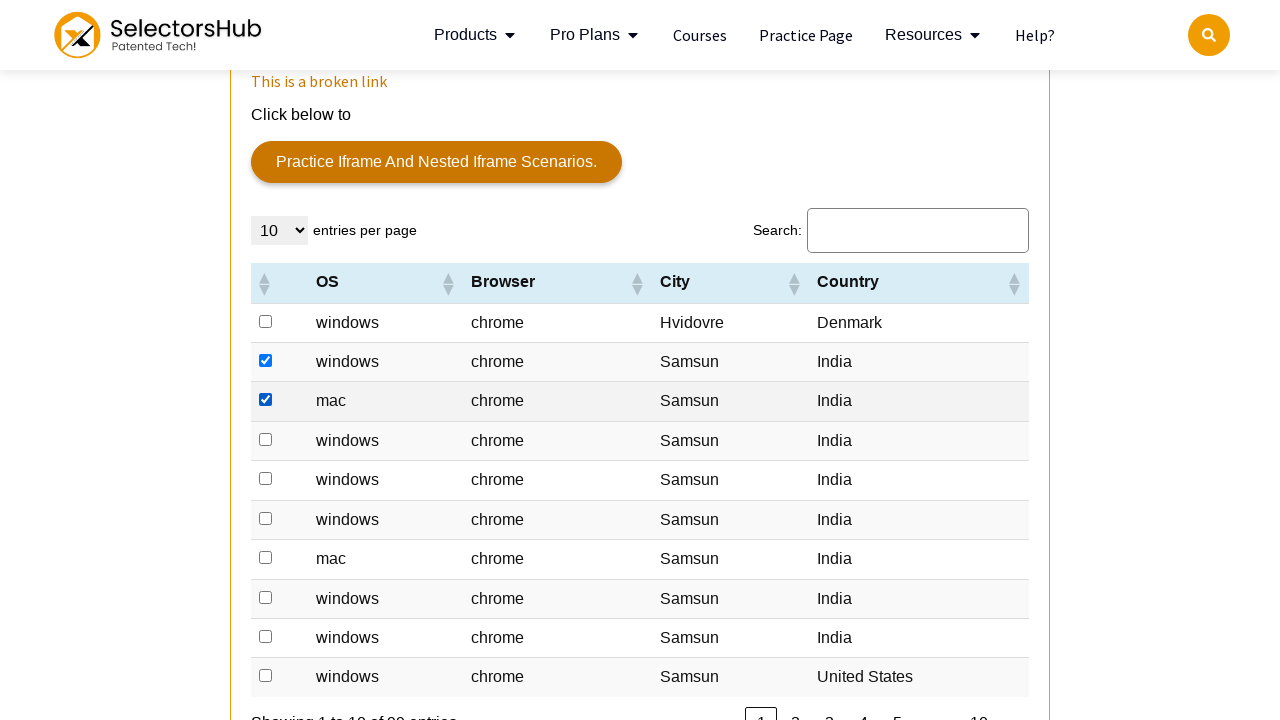

Clicked checkbox to select India row
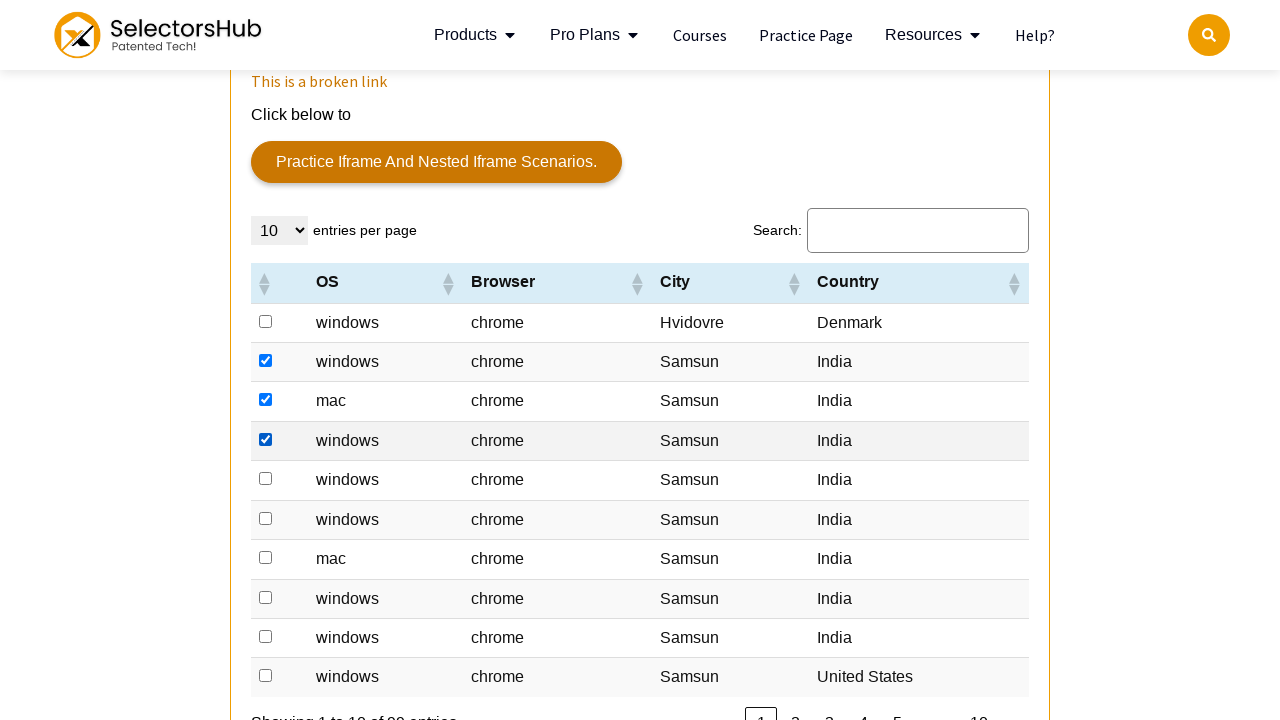

Clicked checkbox to select India row
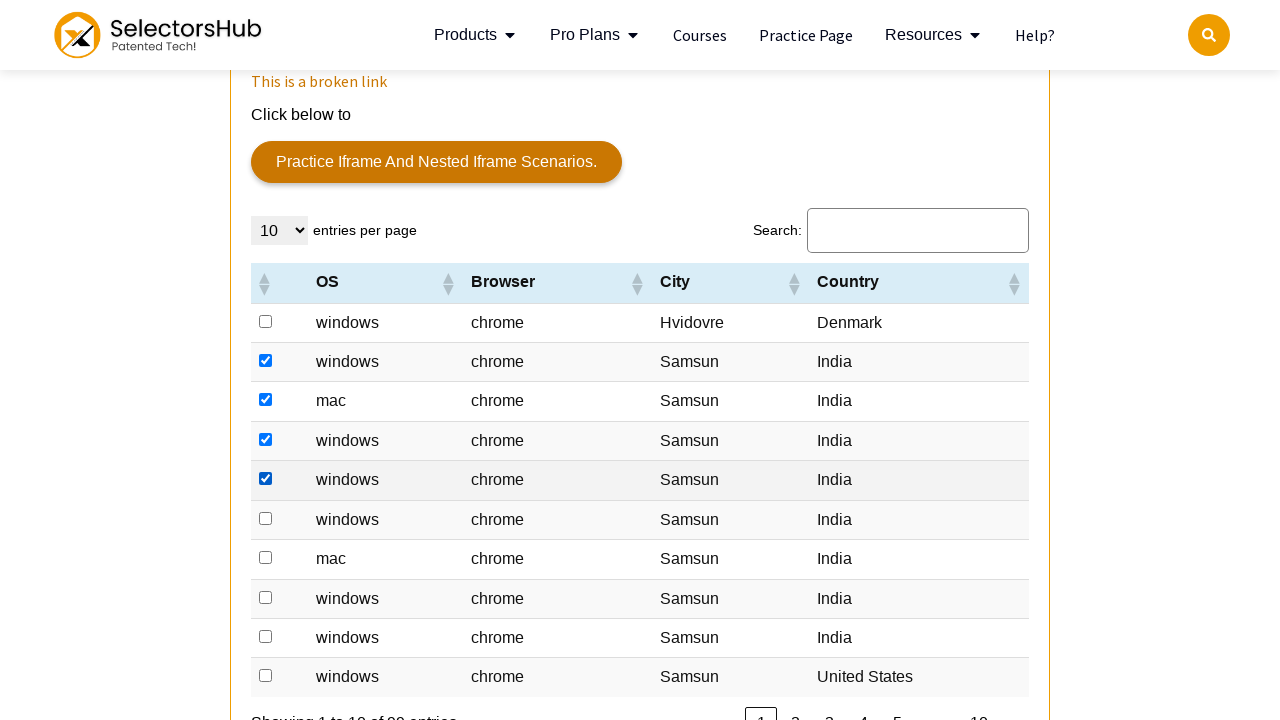

Clicked checkbox to select India row
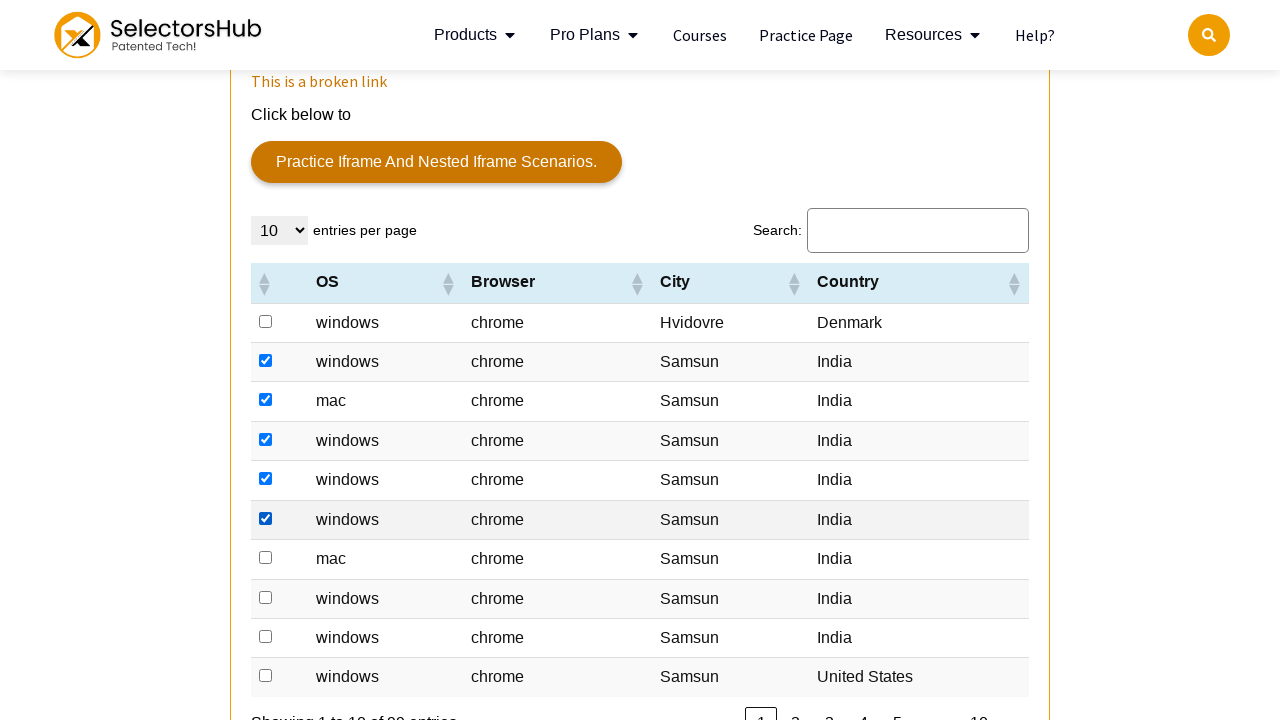

Clicked checkbox to select India row
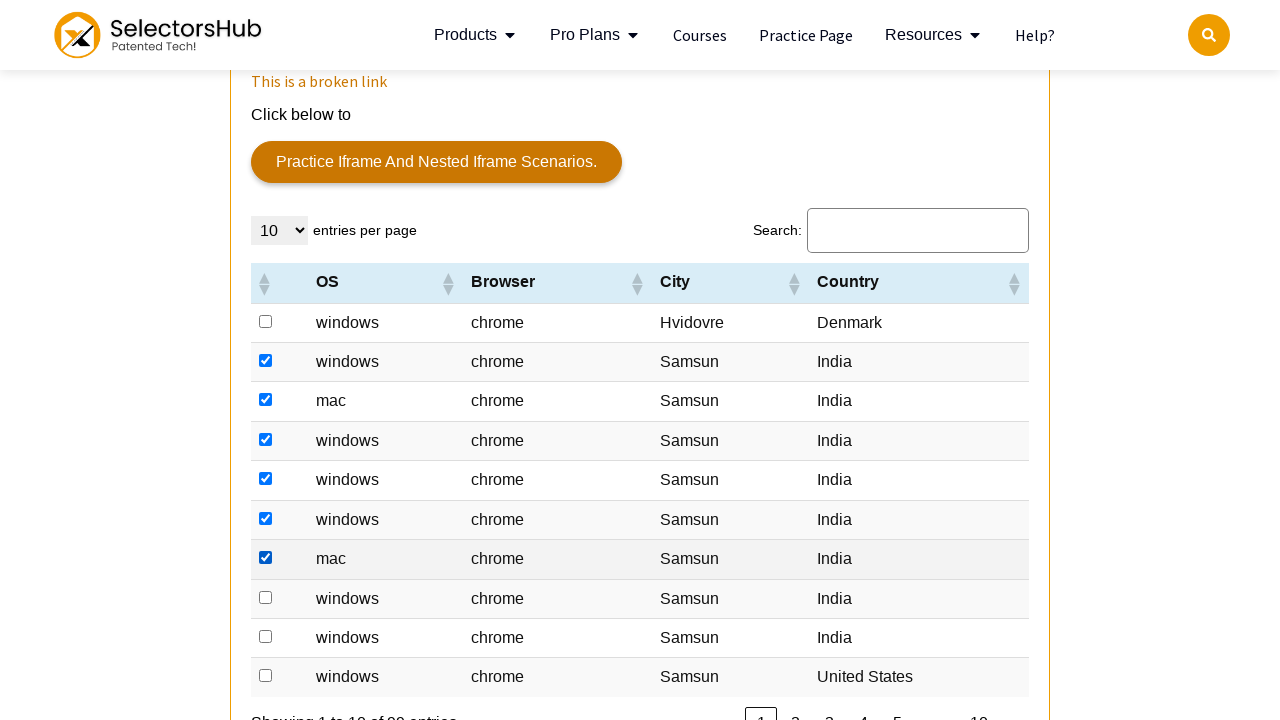

Clicked checkbox to select India row
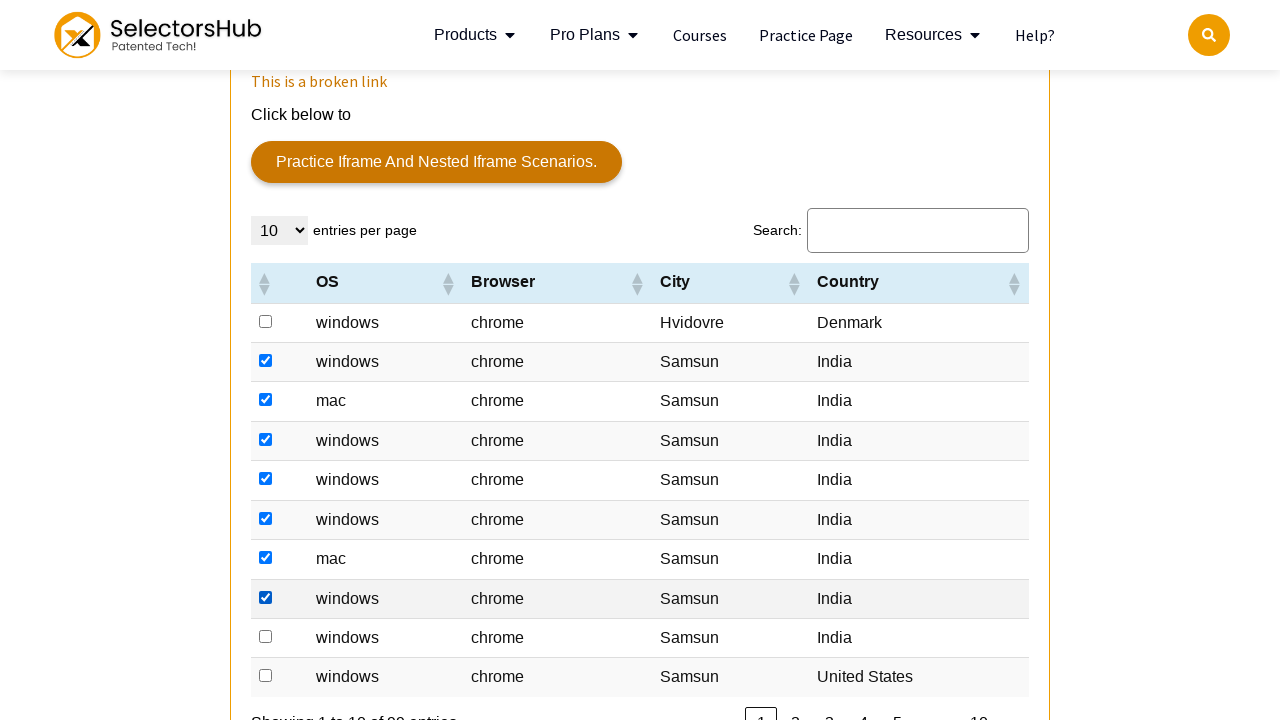

Clicked checkbox to select India row
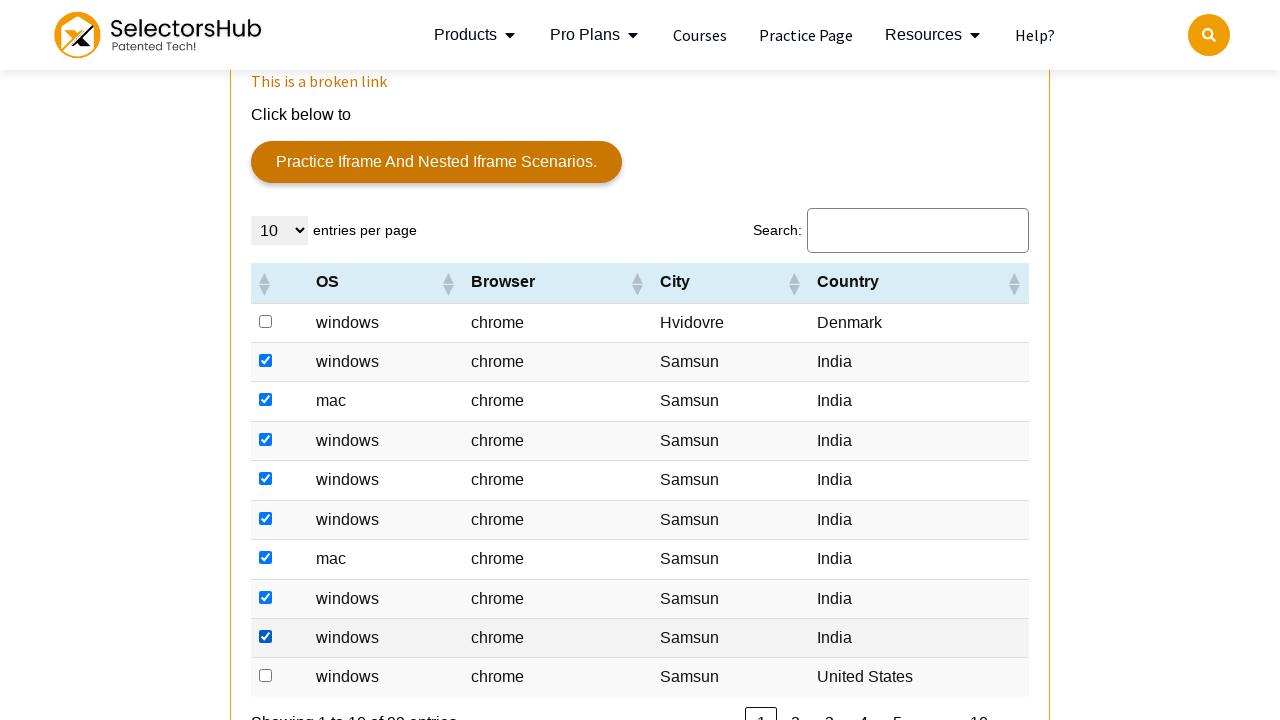

Retrieved next button class attribute
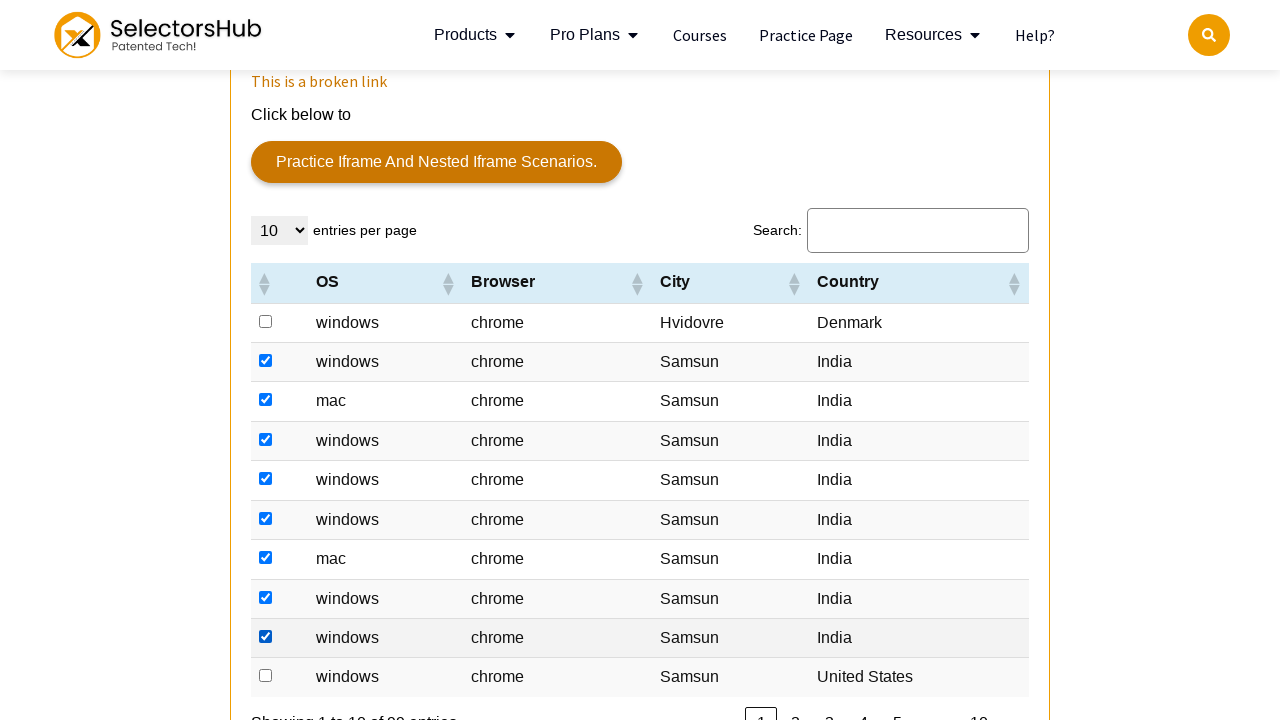

Clicked next button to navigate to next page
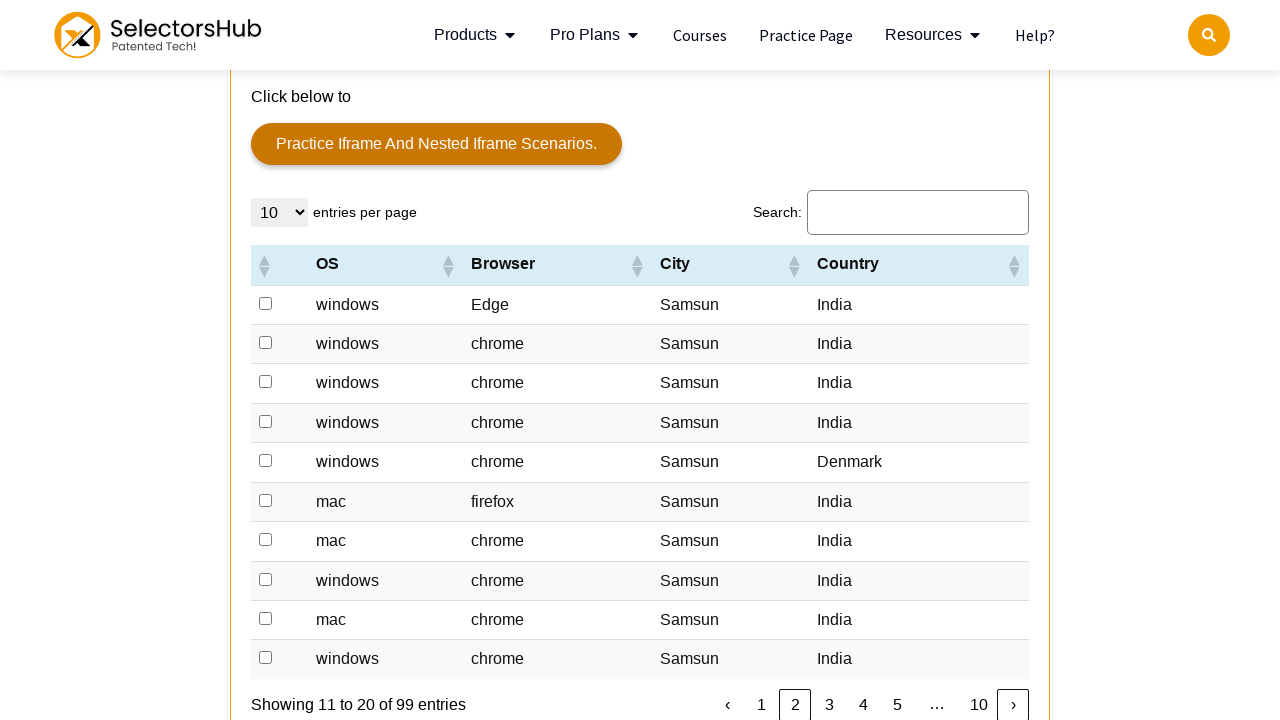

Waited for next page to load
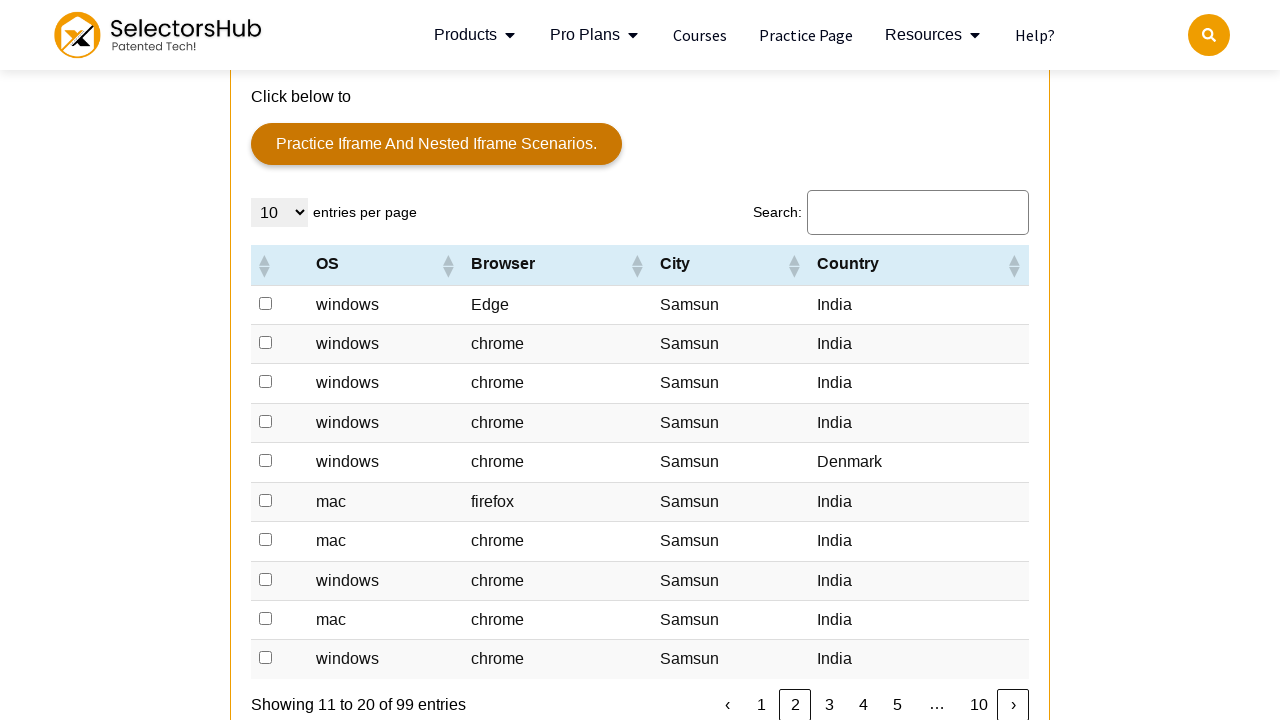

Found 9 rows containing 'India' on current page
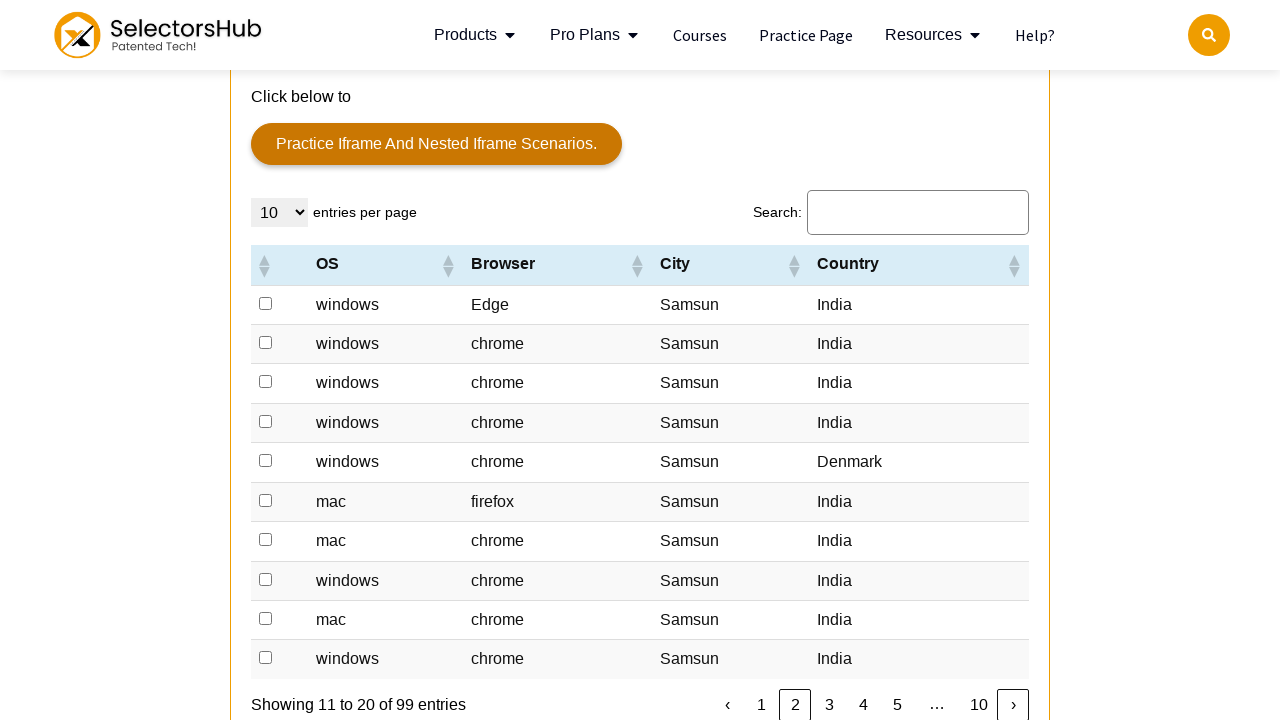

Located 9 checkboxes for India rows
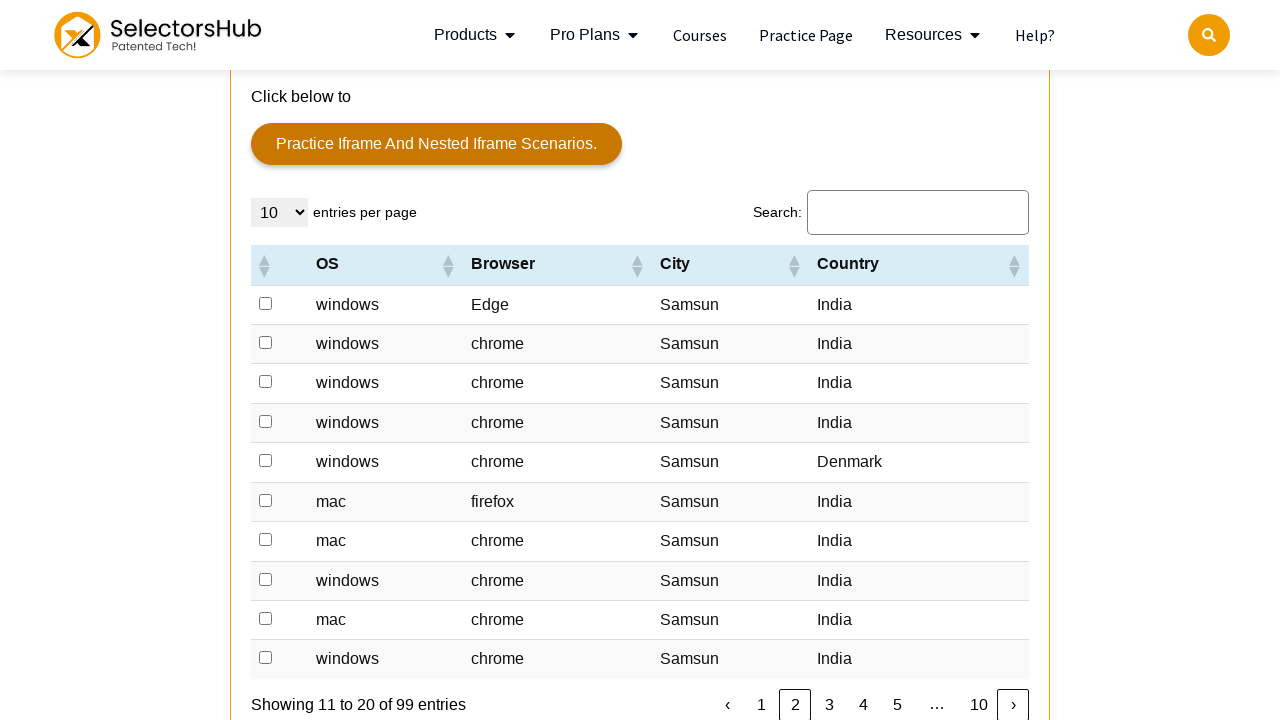

Clicked checkbox to select India row
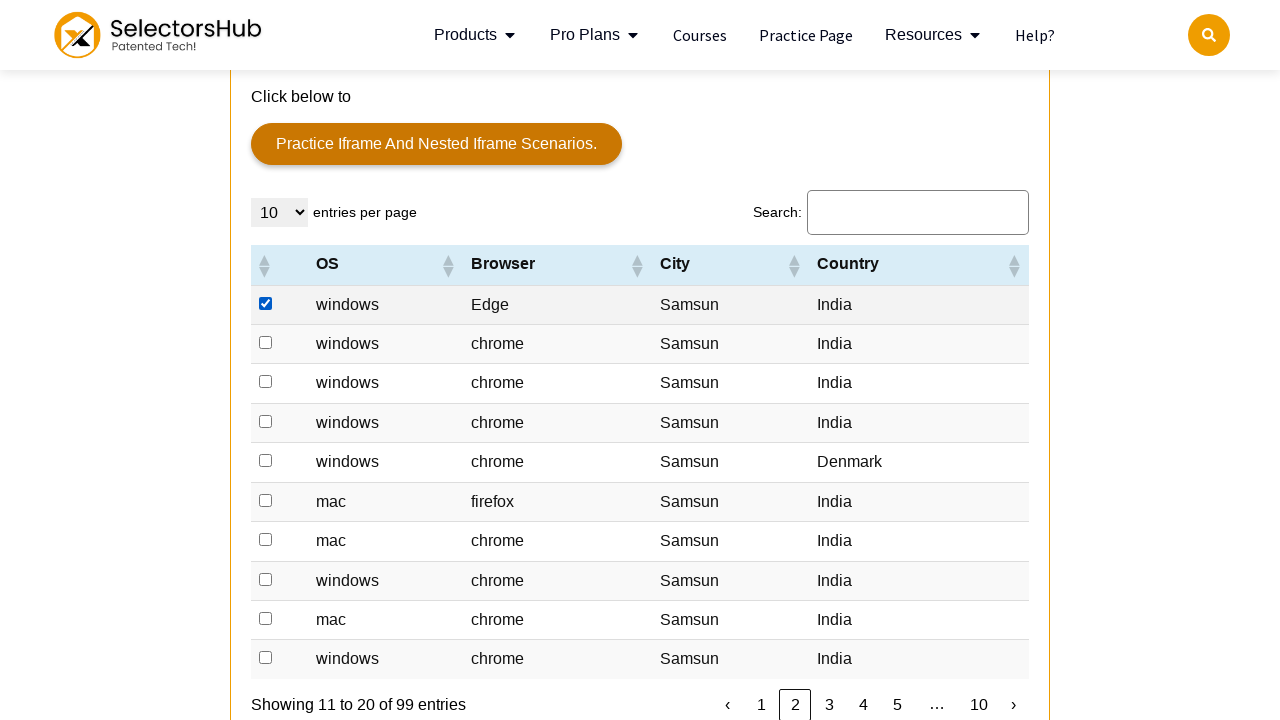

Clicked checkbox to select India row
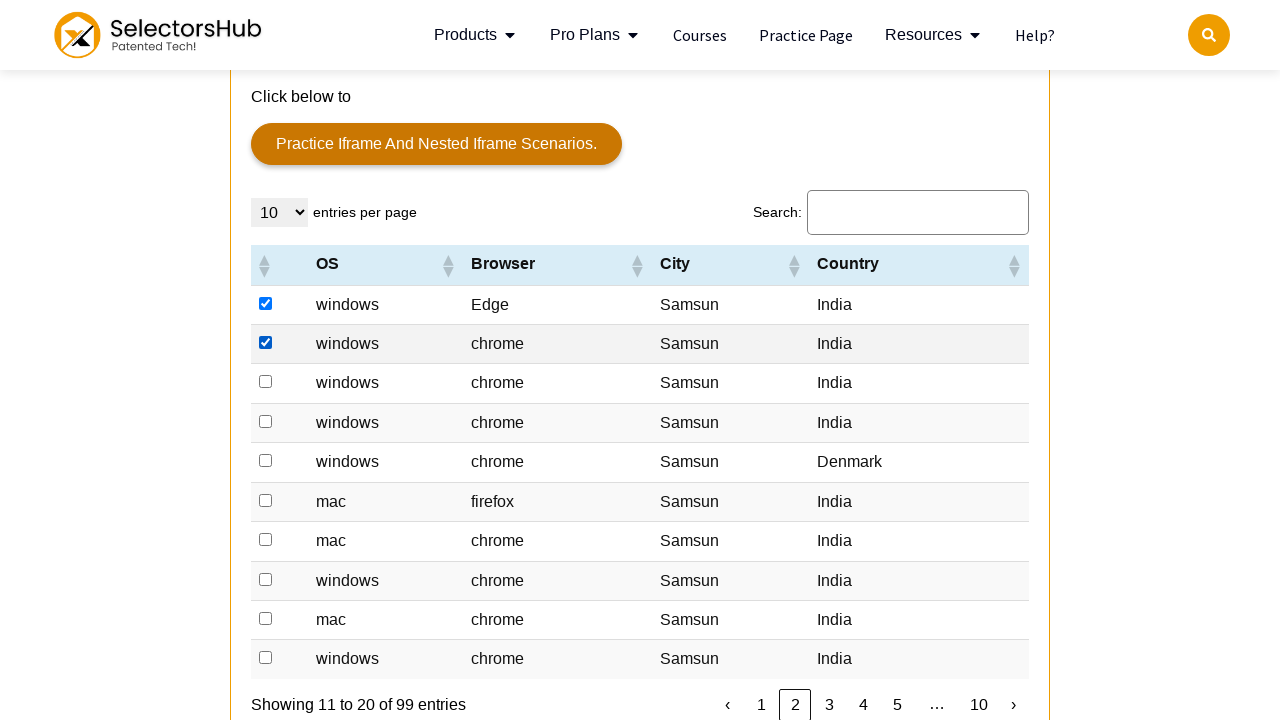

Clicked checkbox to select India row
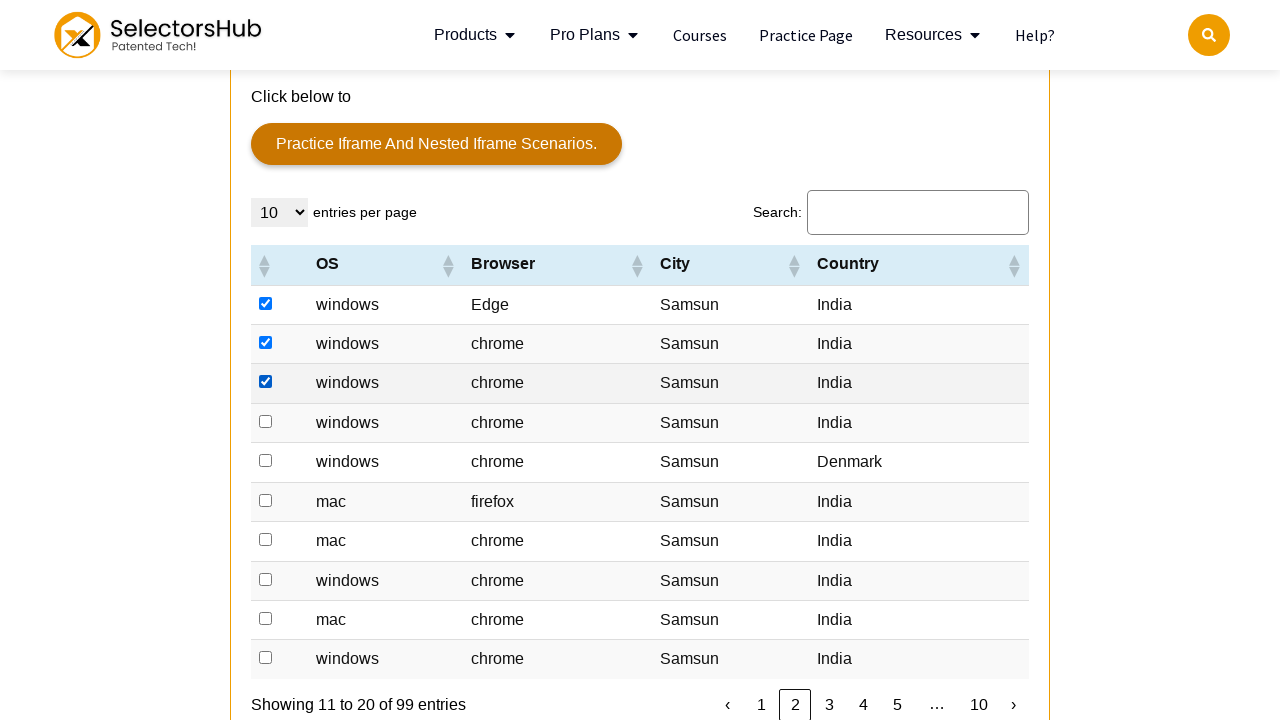

Clicked checkbox to select India row
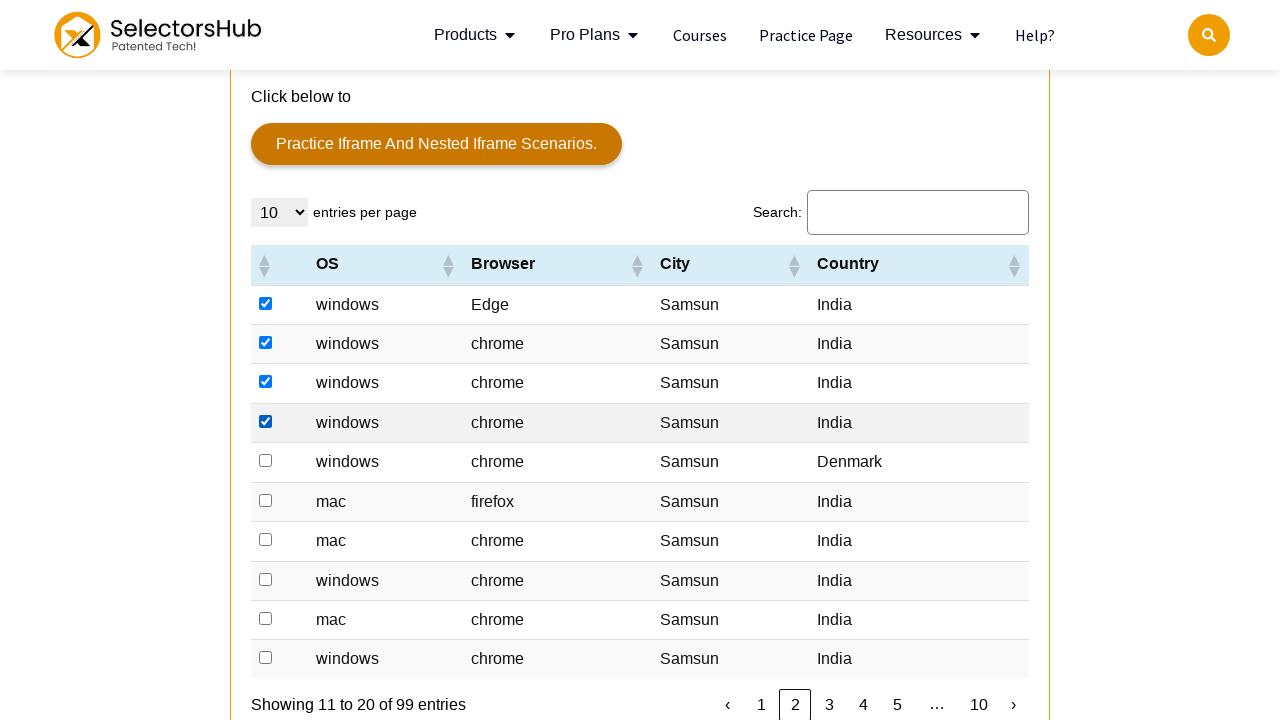

Clicked checkbox to select India row
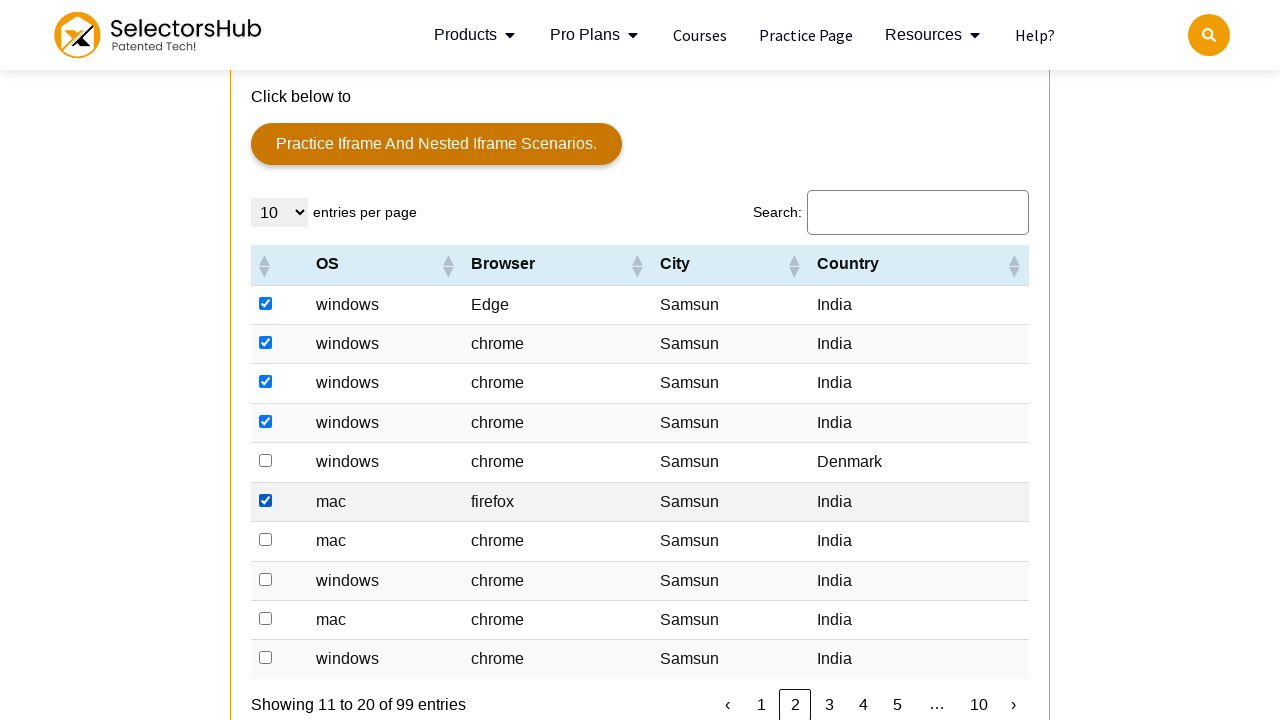

Clicked checkbox to select India row
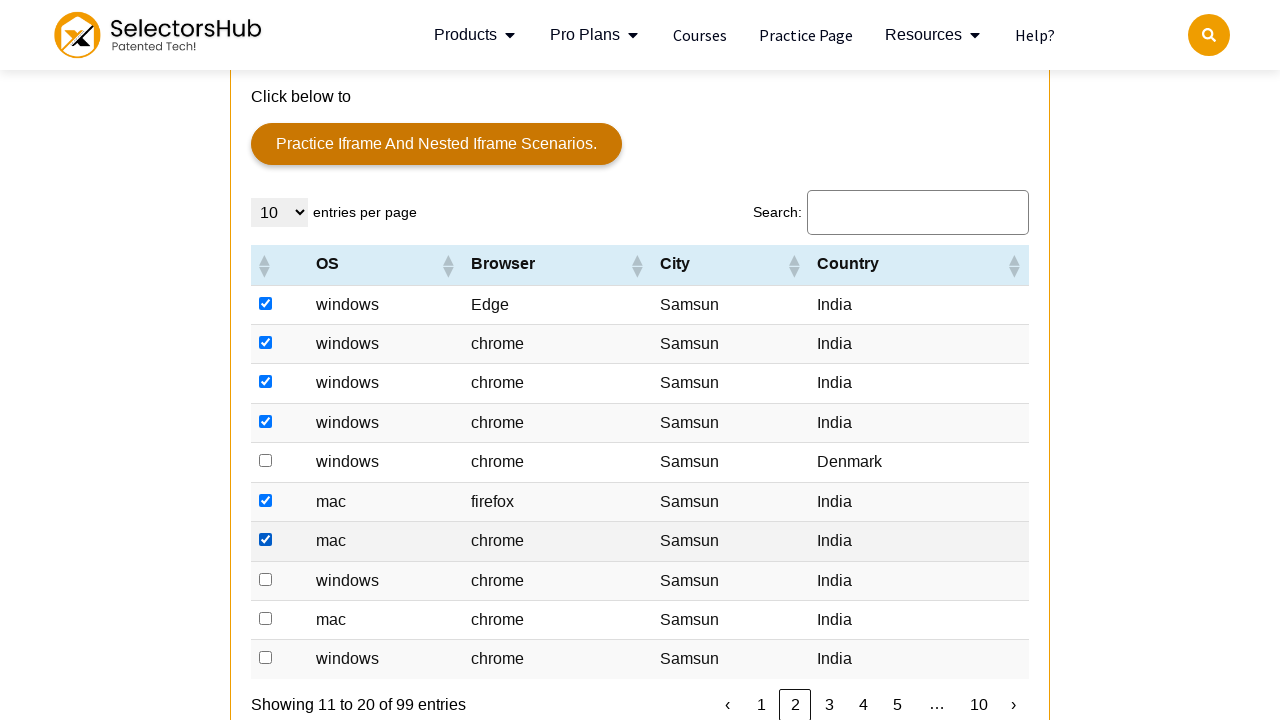

Clicked checkbox to select India row
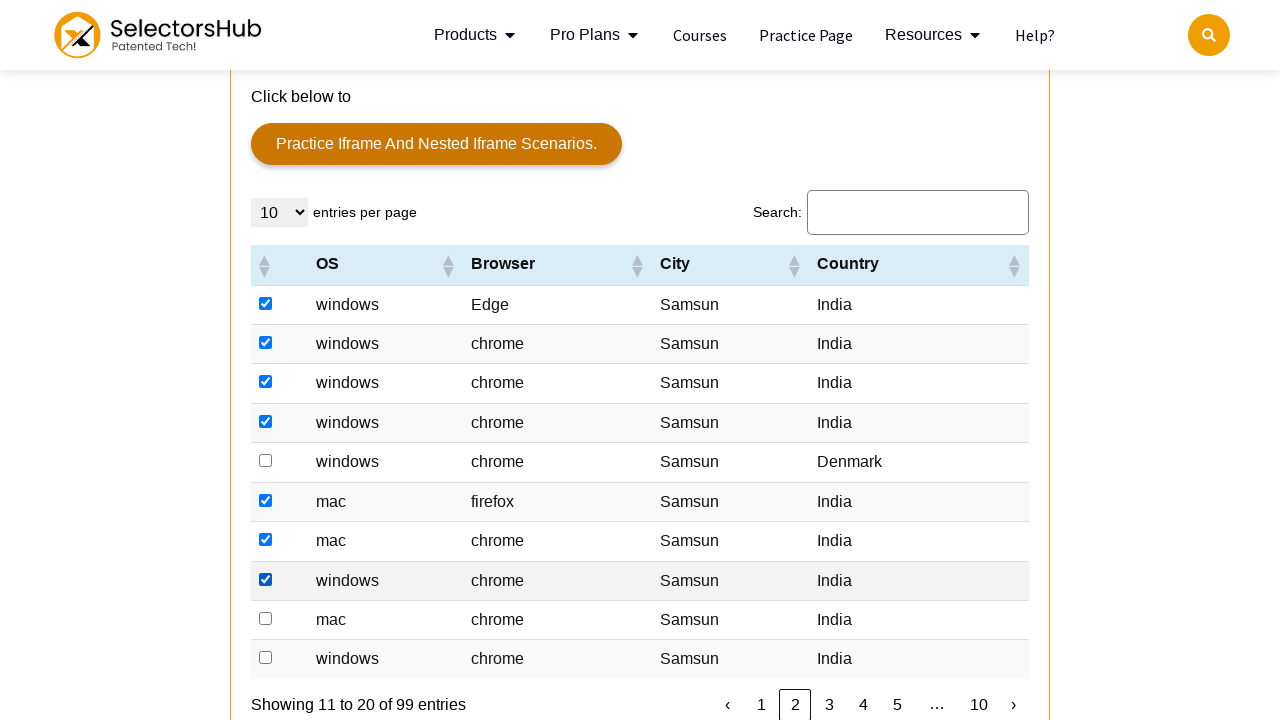

Clicked checkbox to select India row
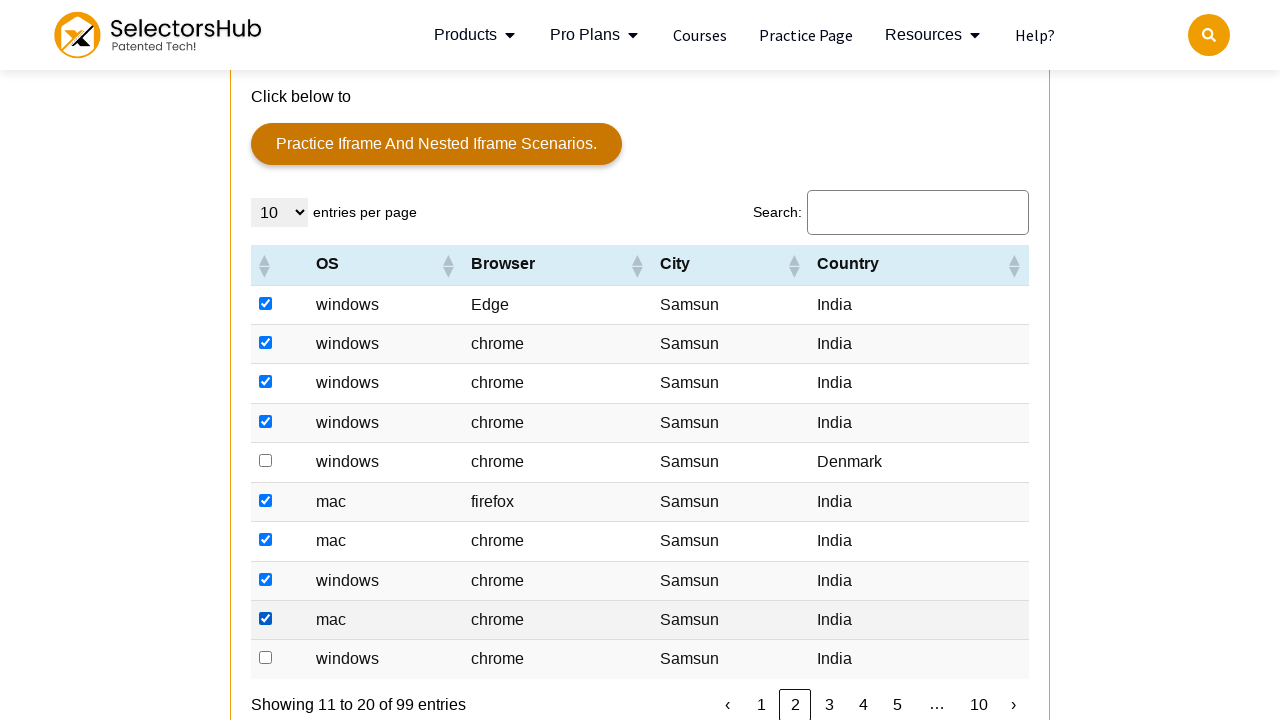

Clicked checkbox to select India row
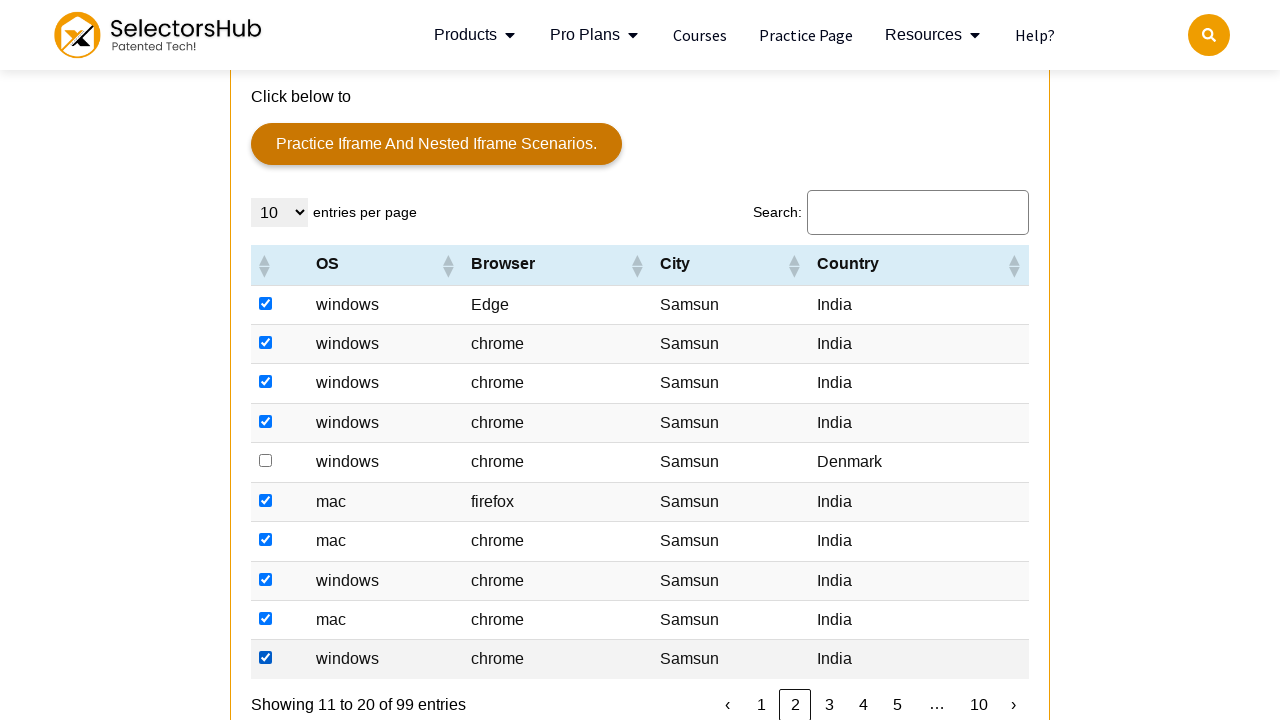

Retrieved next button class attribute
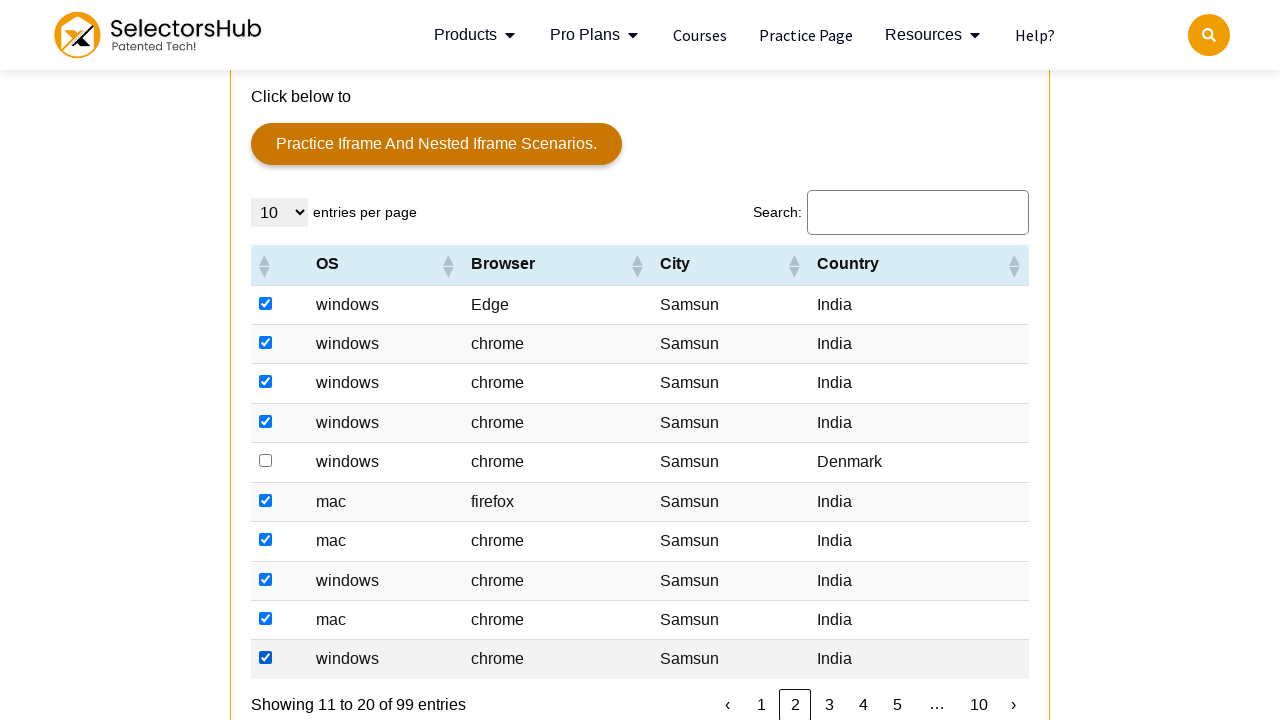

Clicked next button to navigate to next page
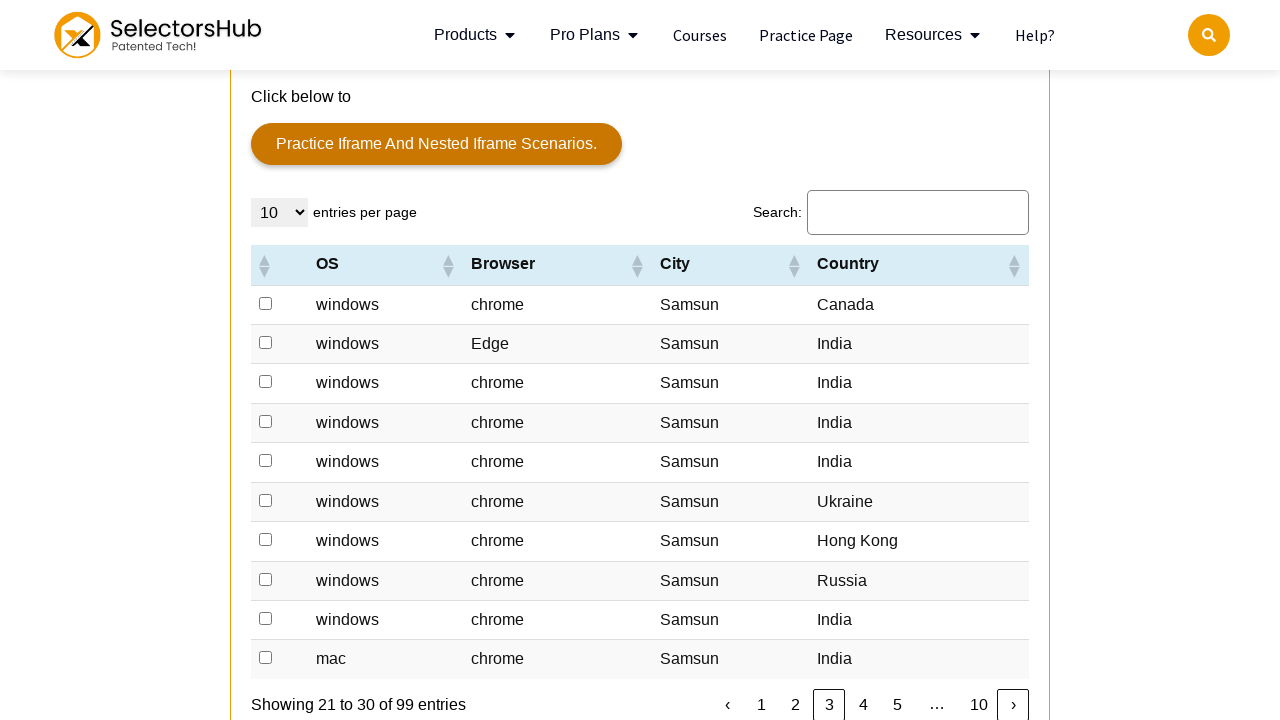

Waited for next page to load
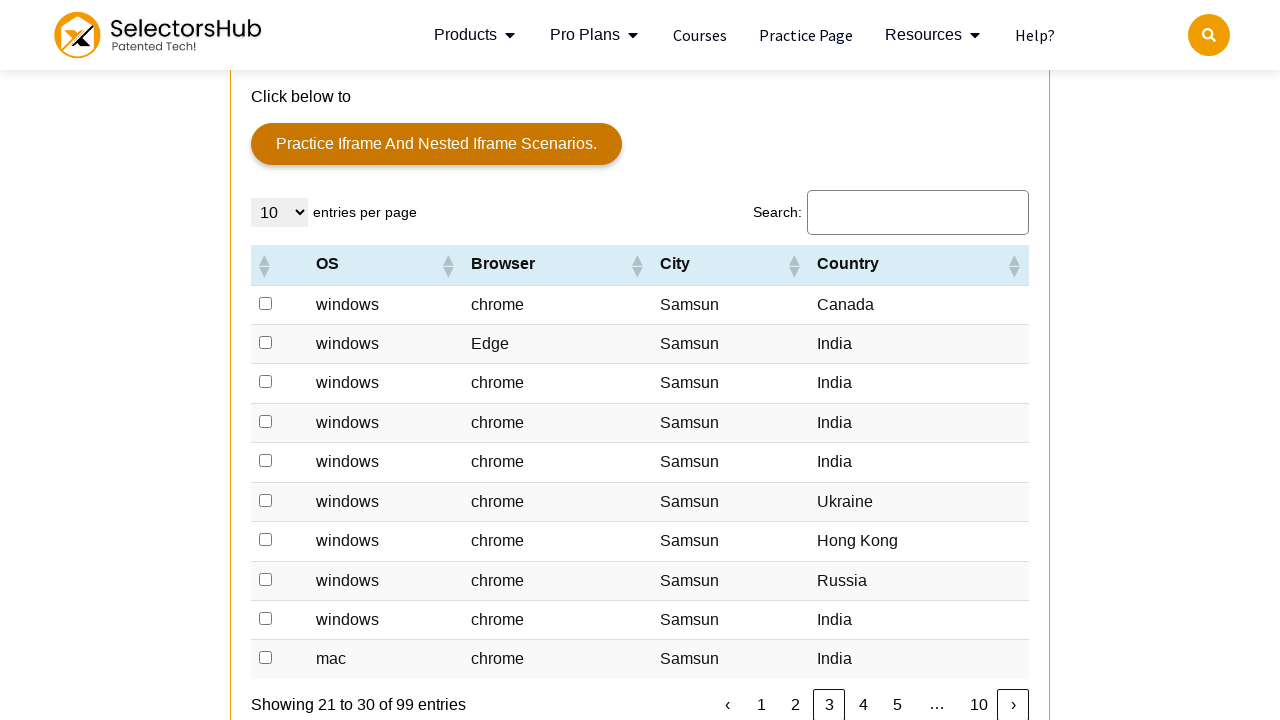

Found 6 rows containing 'India' on current page
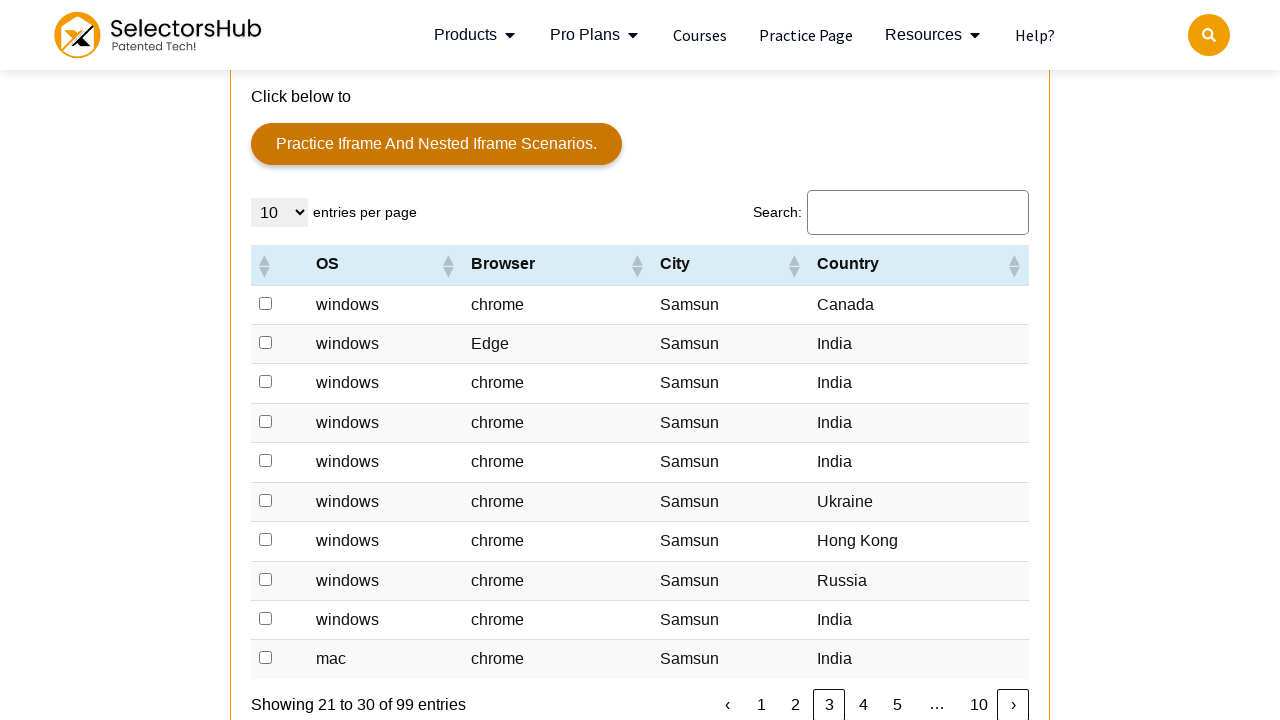

Located 6 checkboxes for India rows
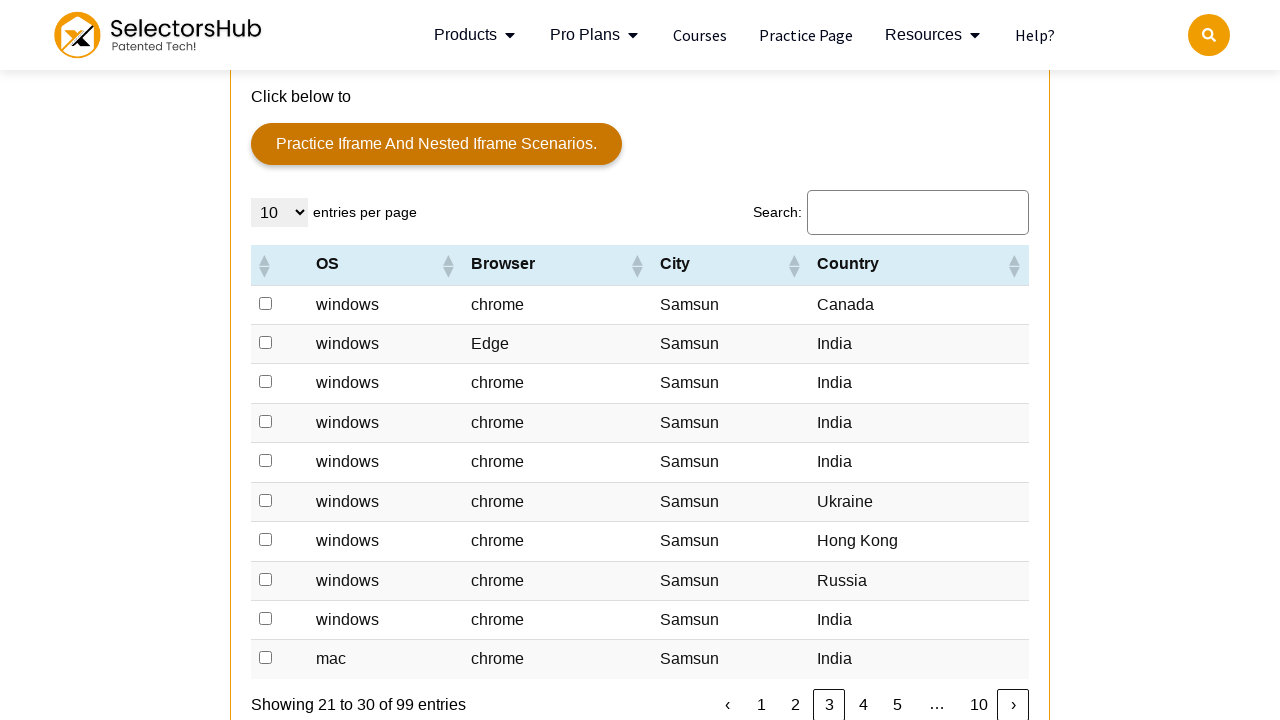

Clicked checkbox to select India row
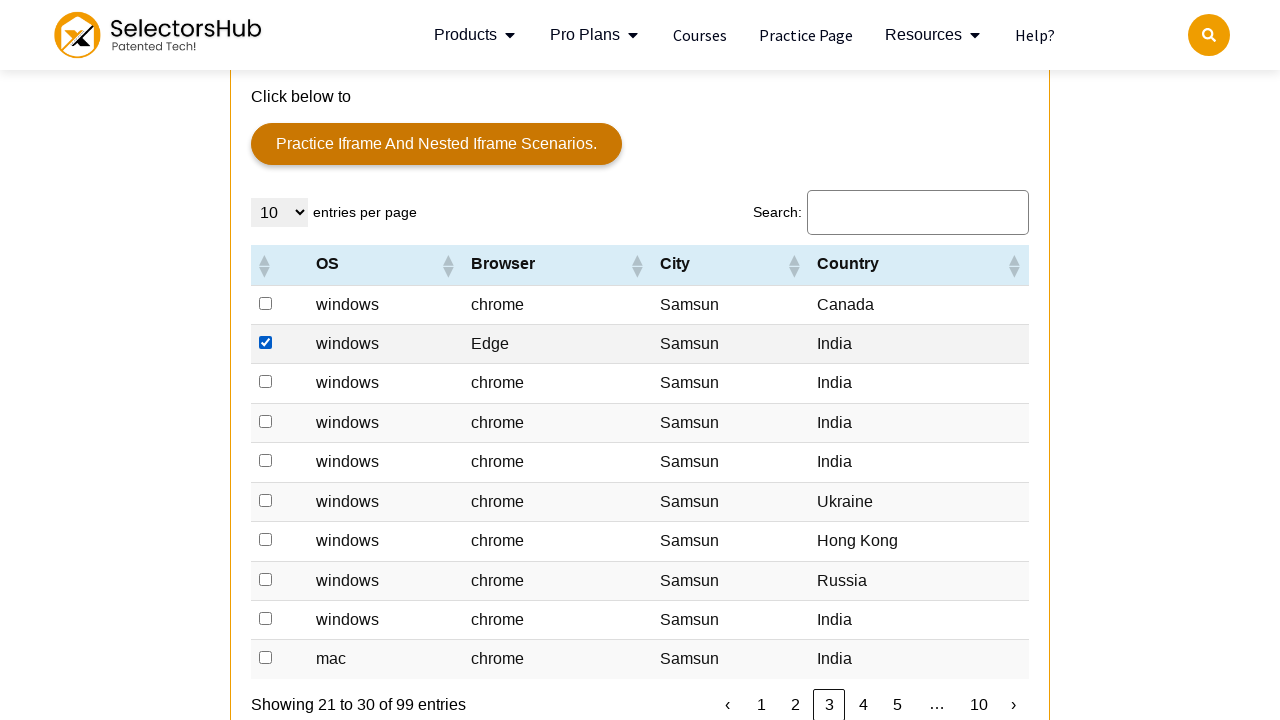

Clicked checkbox to select India row
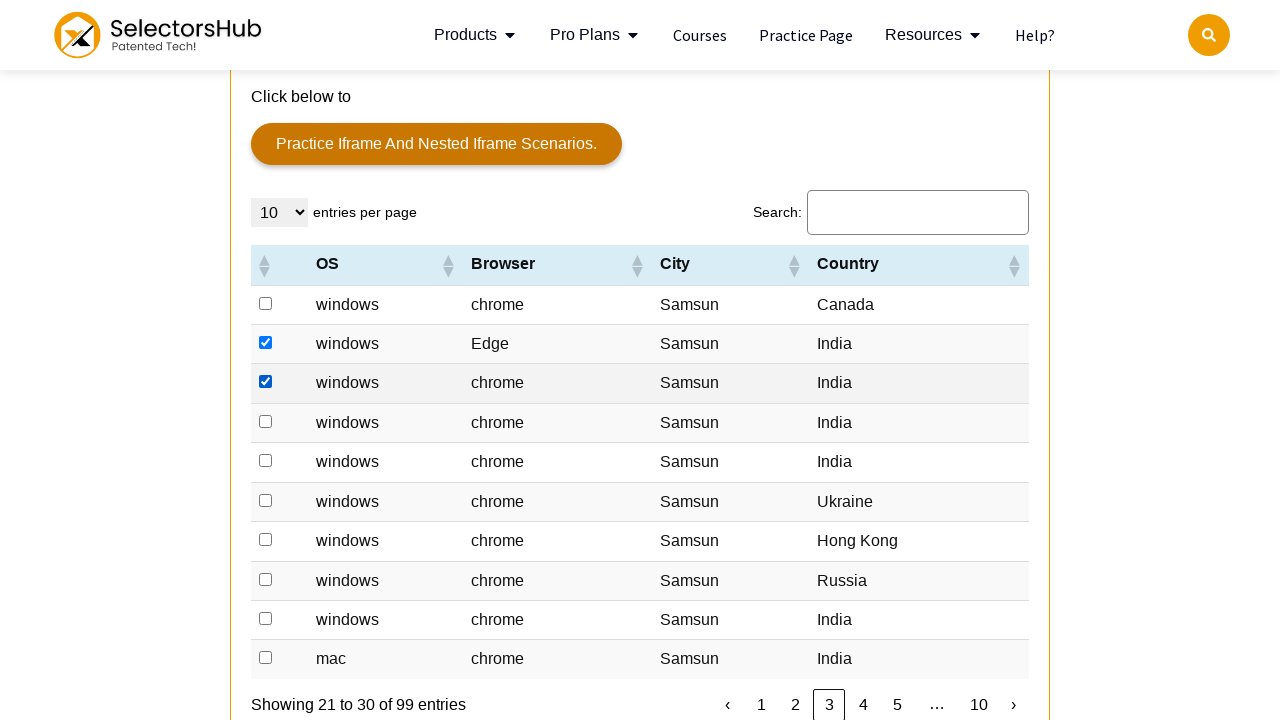

Clicked checkbox to select India row
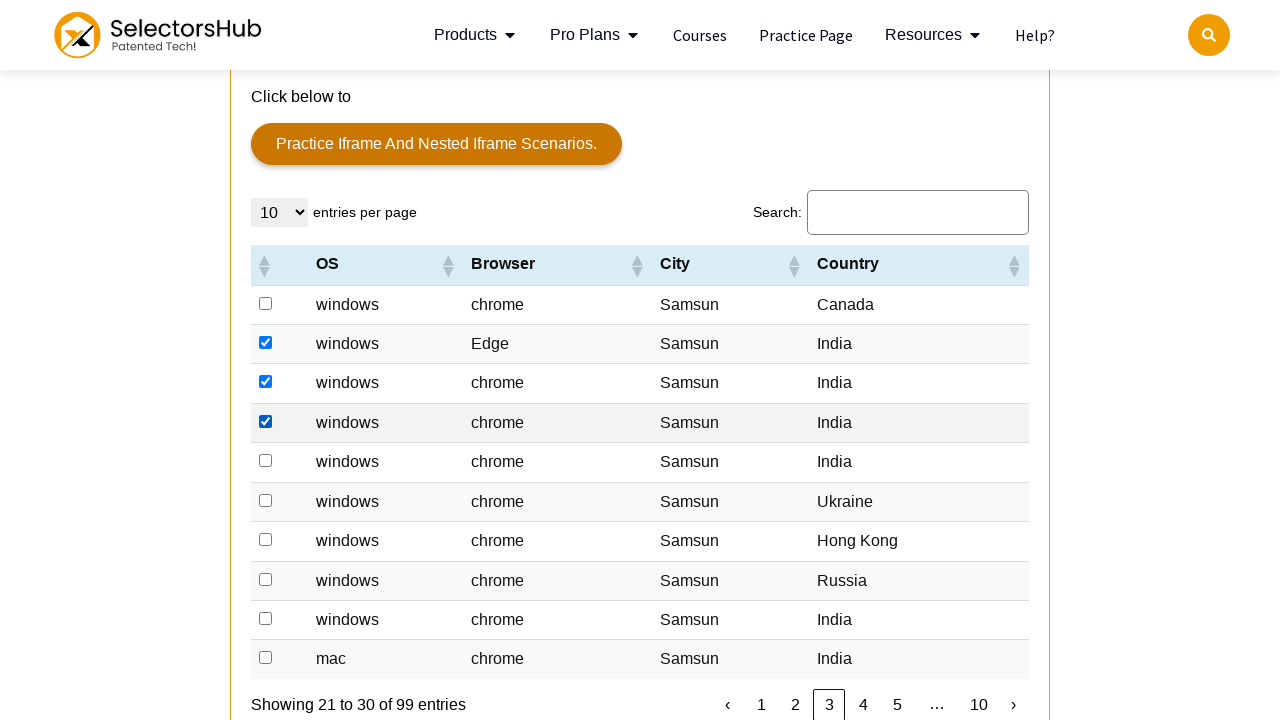

Clicked checkbox to select India row
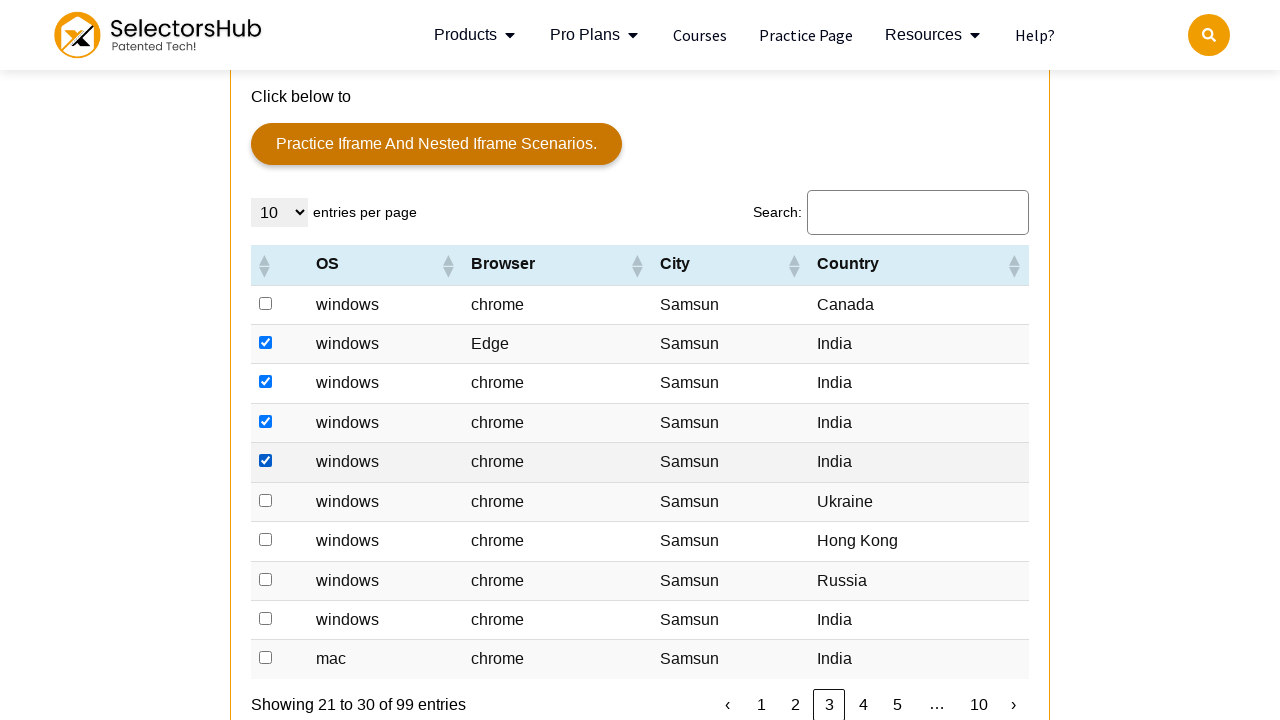

Clicked checkbox to select India row
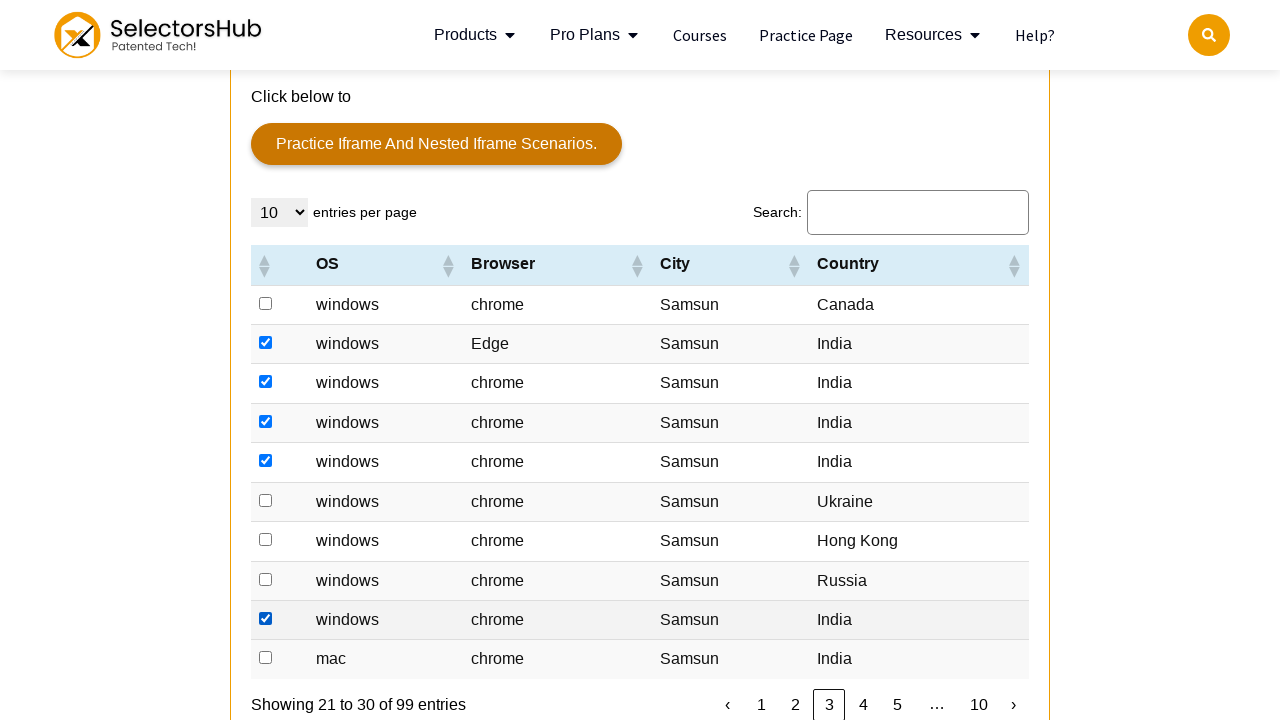

Clicked checkbox to select India row
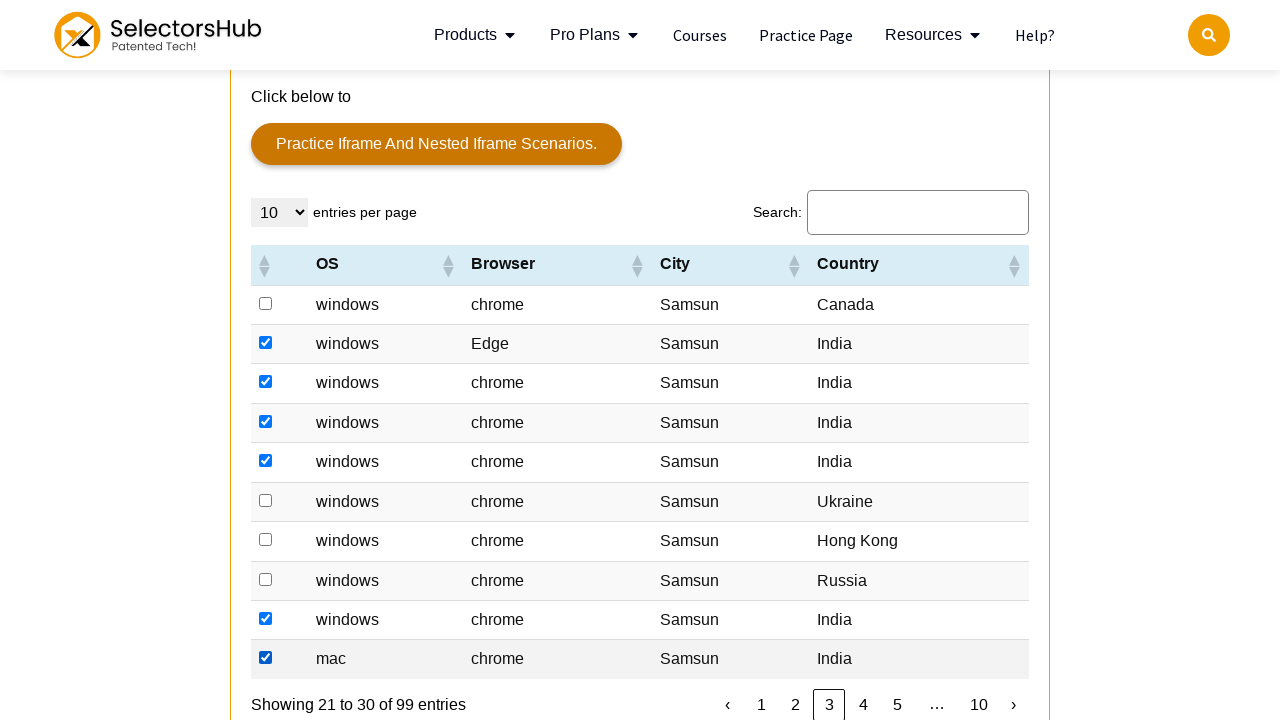

Retrieved next button class attribute
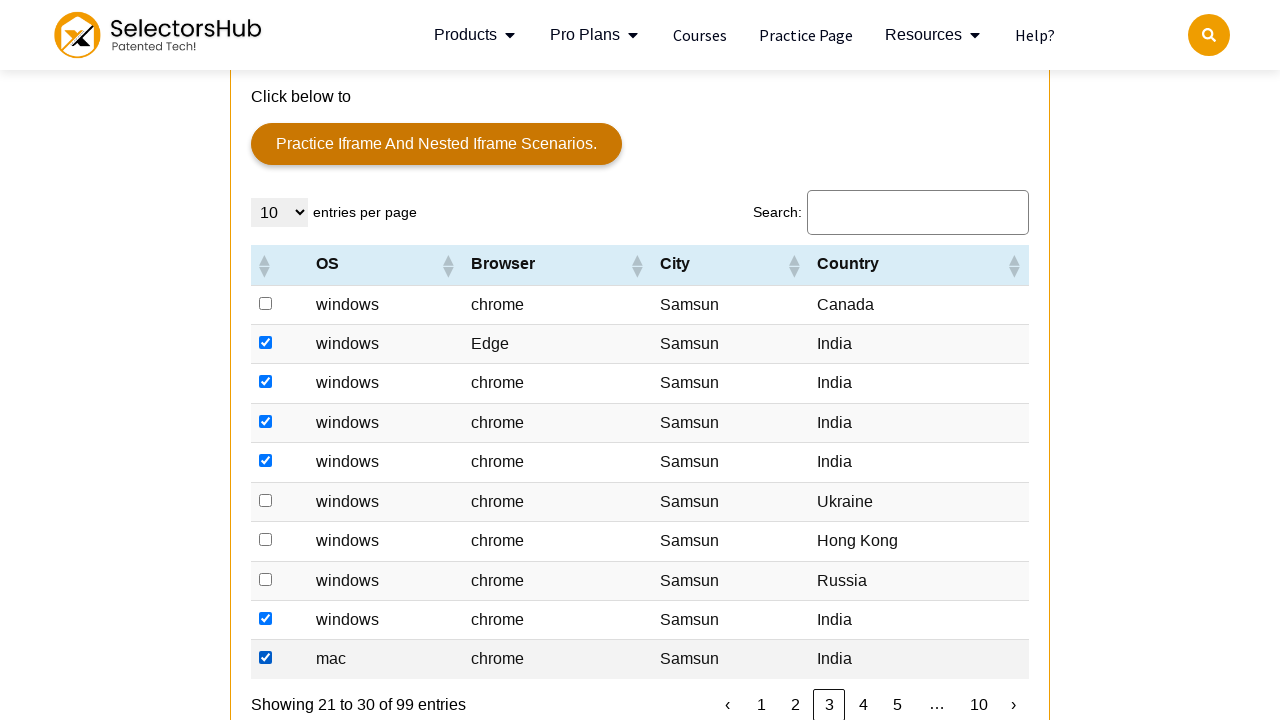

Clicked next button to navigate to next page
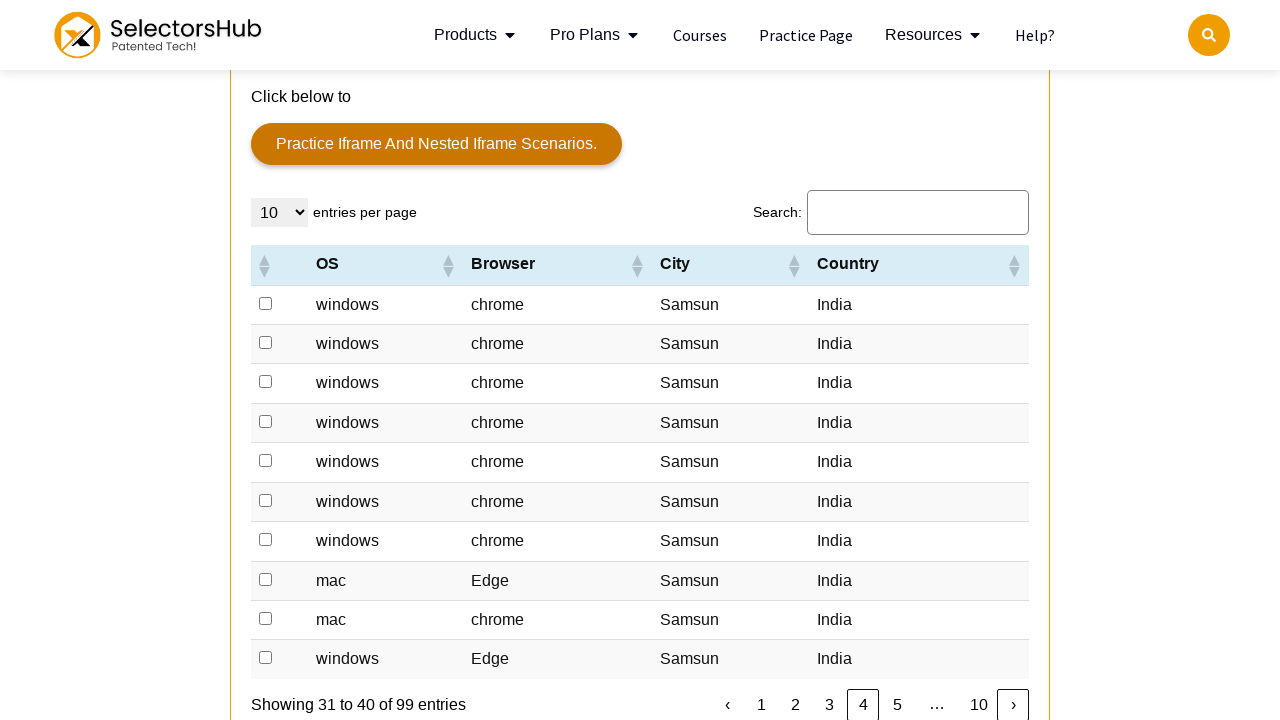

Waited for next page to load
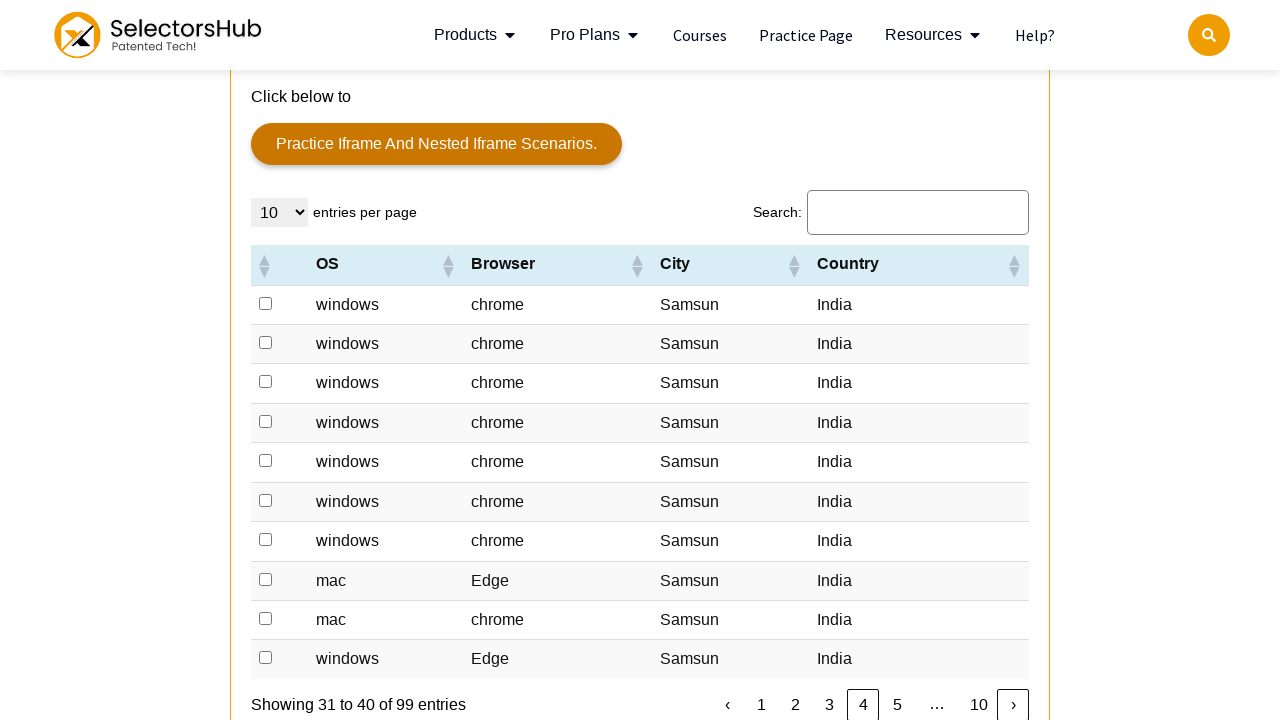

Found 10 rows containing 'India' on current page
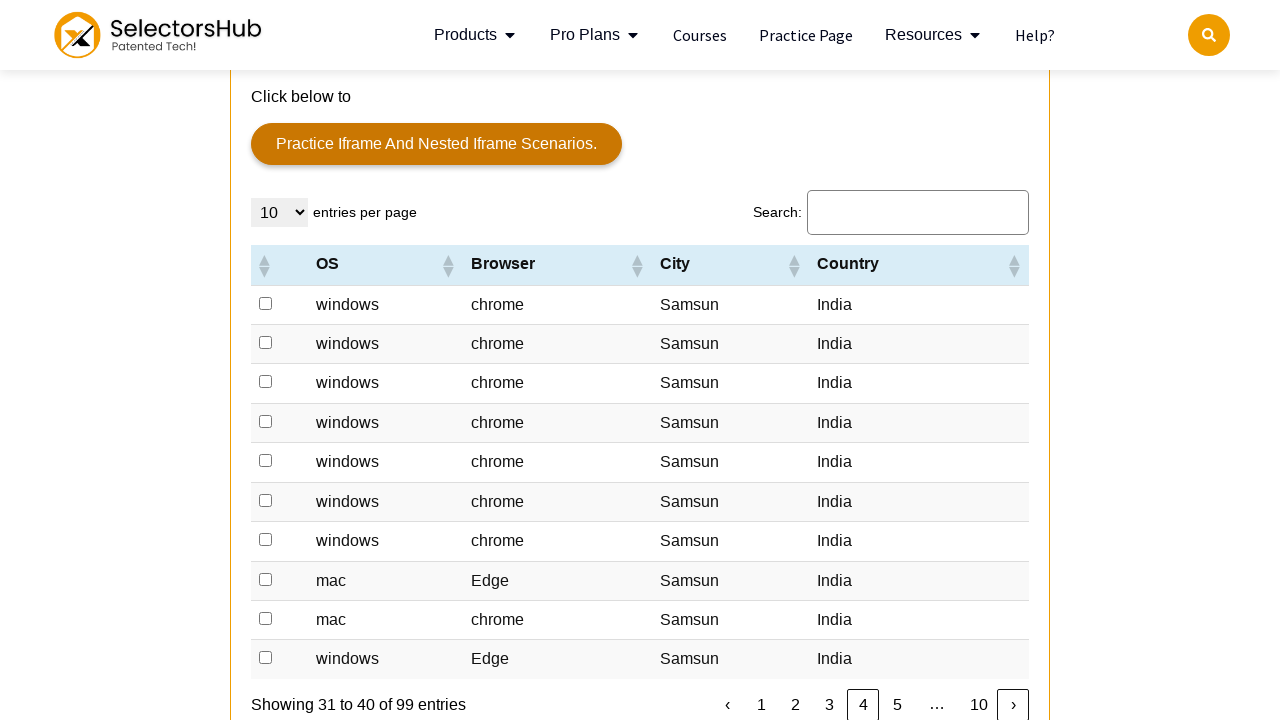

Located 10 checkboxes for India rows
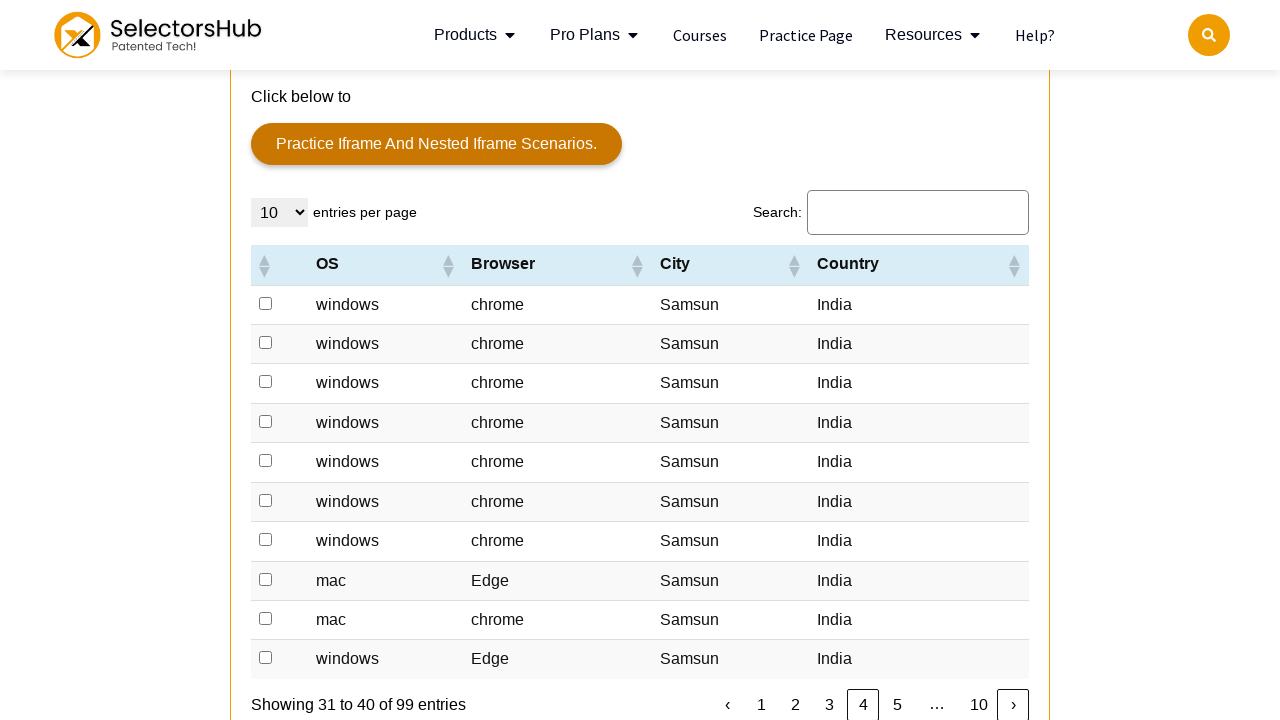

Clicked checkbox to select India row
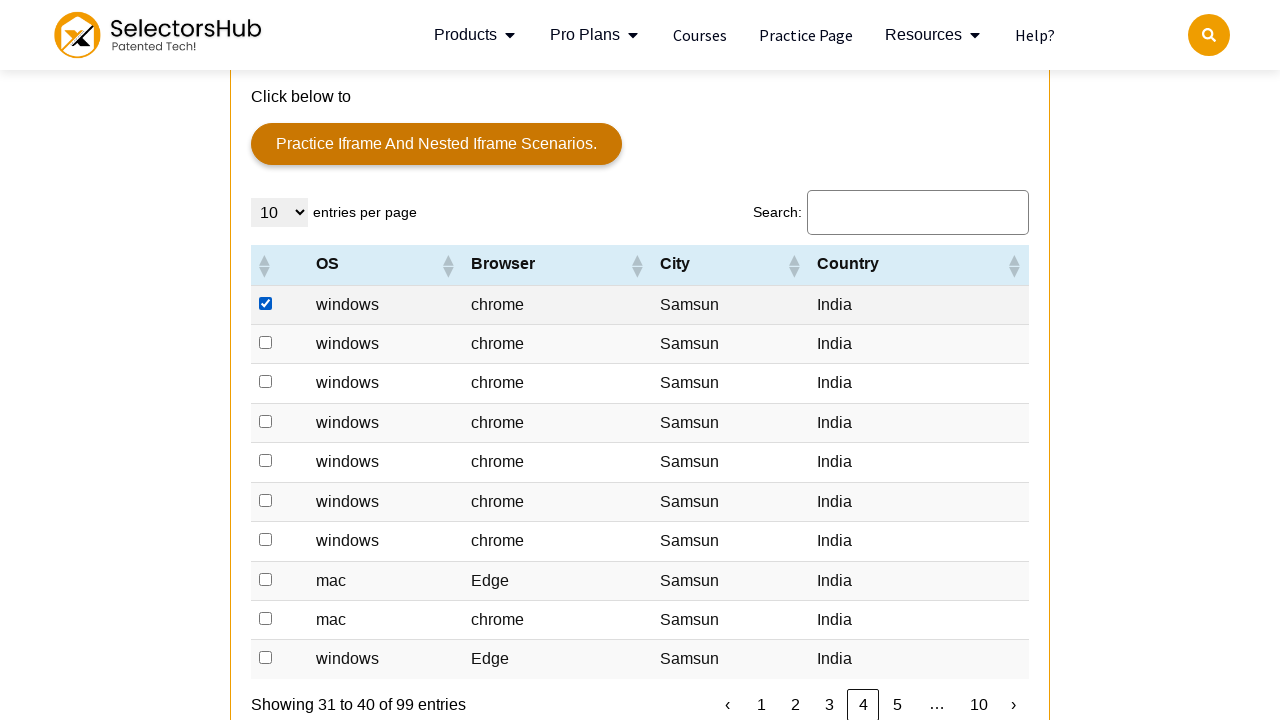

Clicked checkbox to select India row
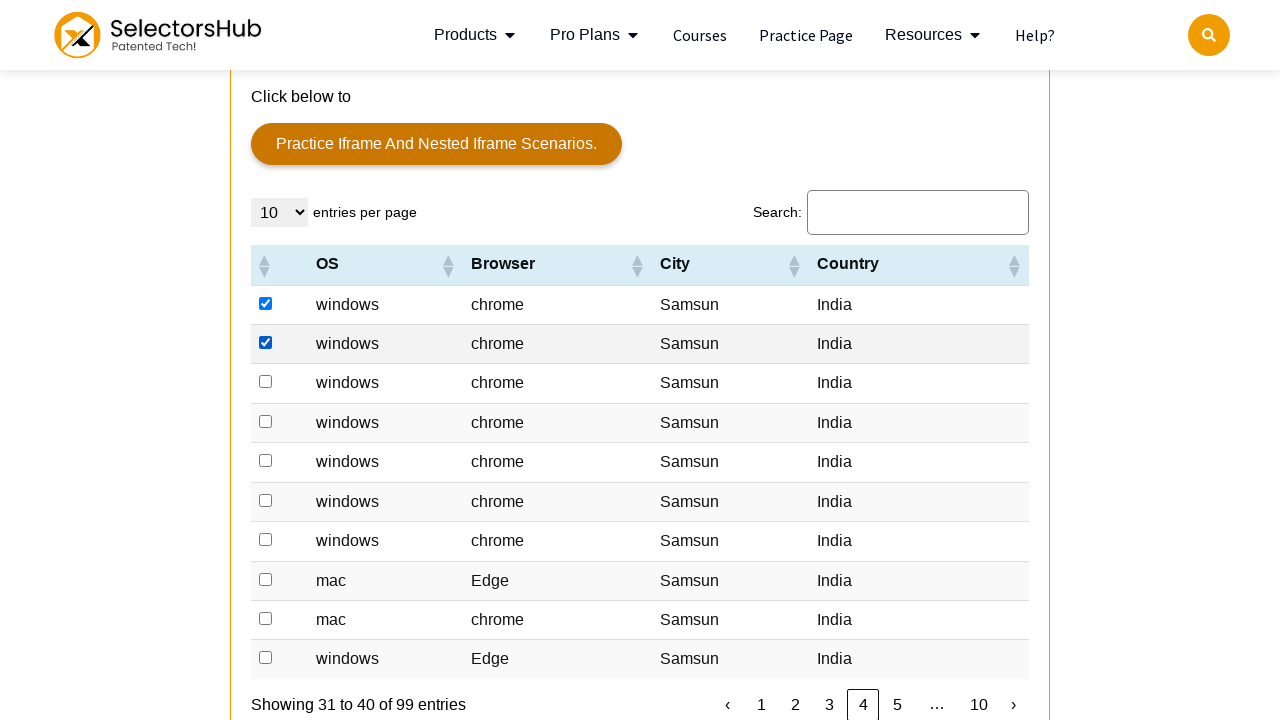

Clicked checkbox to select India row
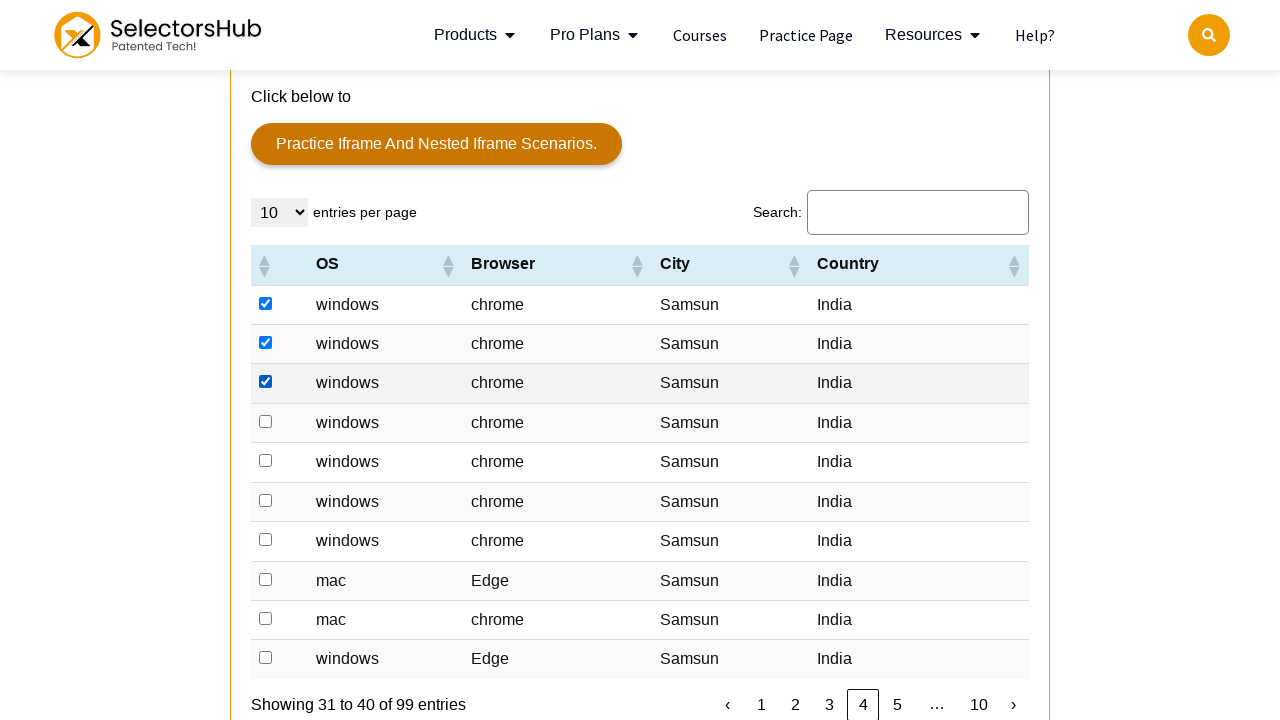

Clicked checkbox to select India row
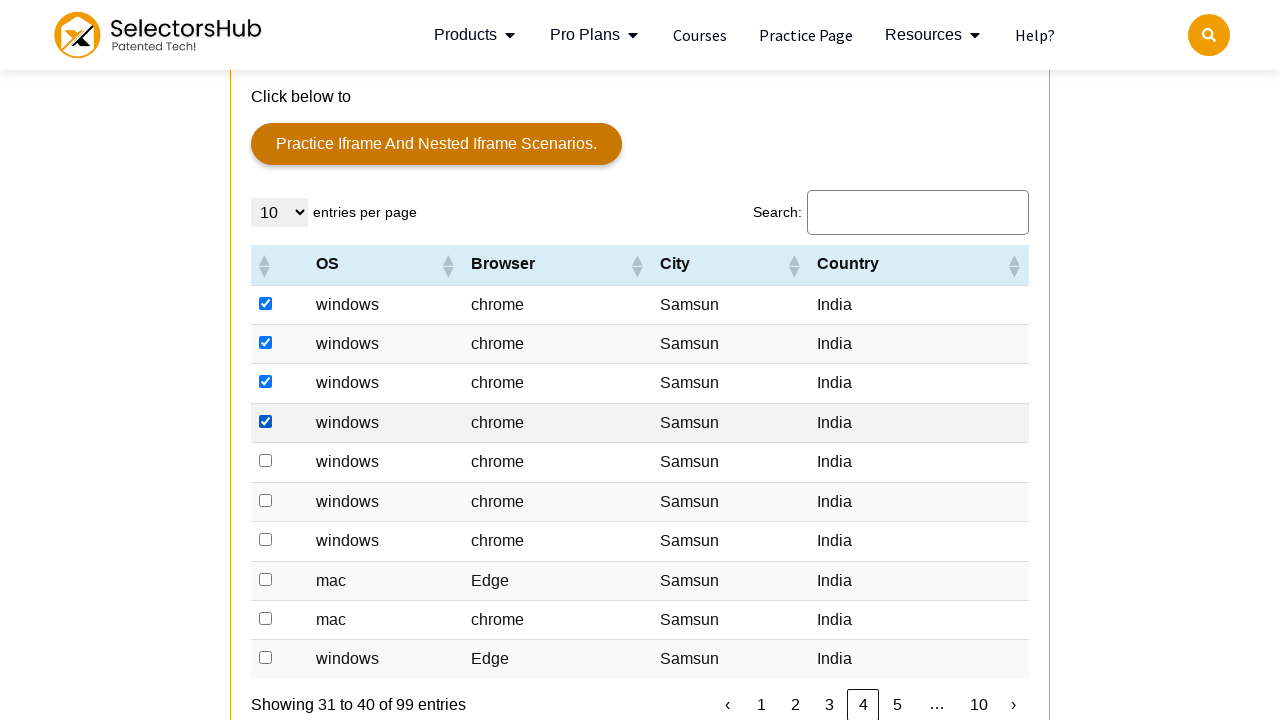

Clicked checkbox to select India row
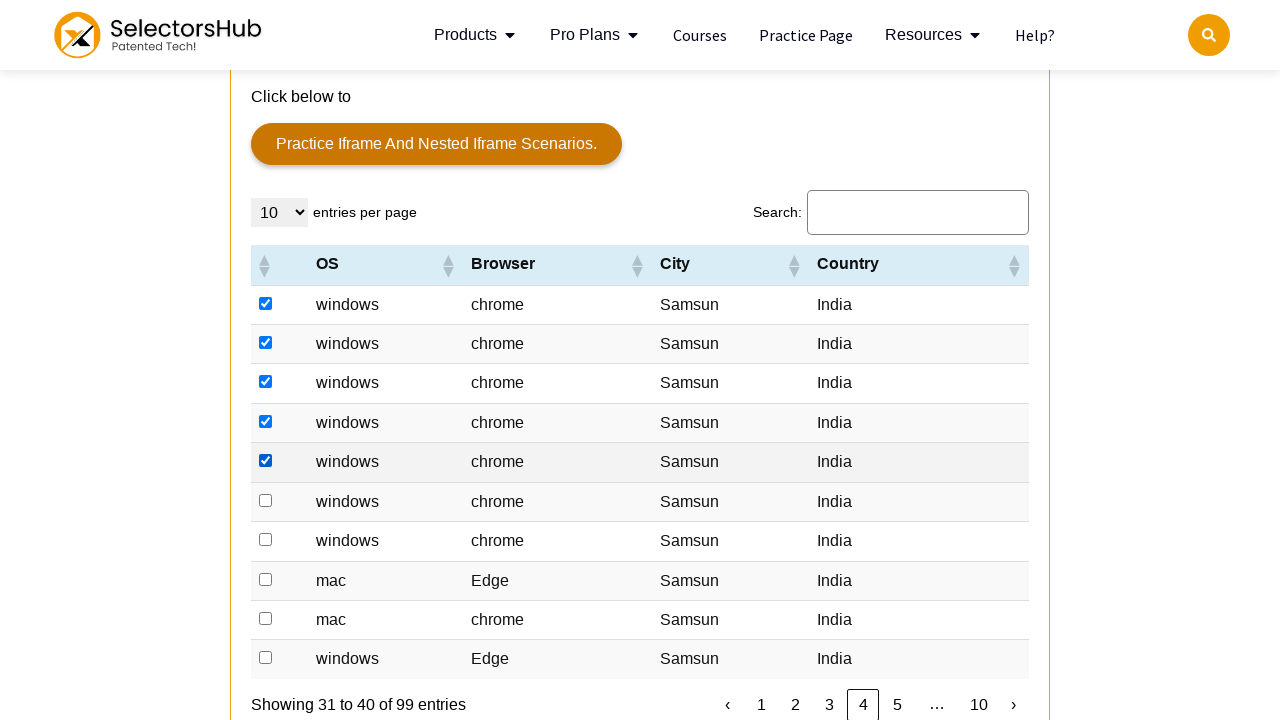

Clicked checkbox to select India row
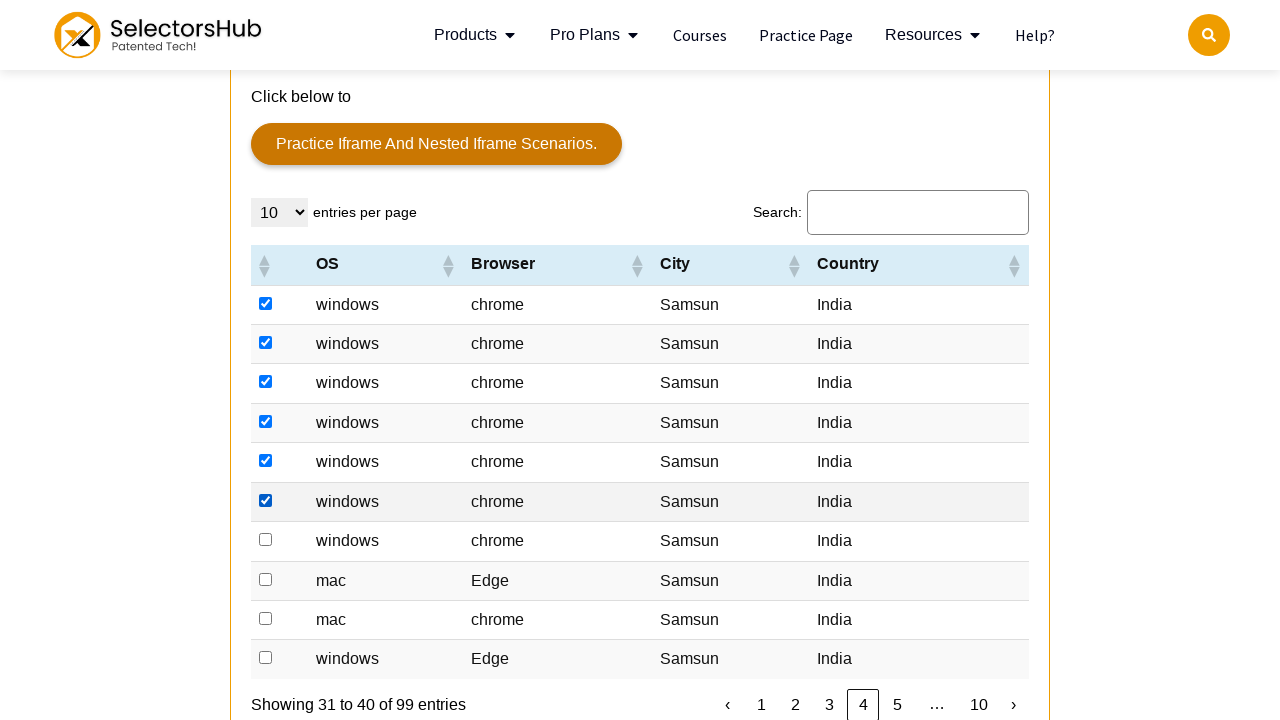

Clicked checkbox to select India row
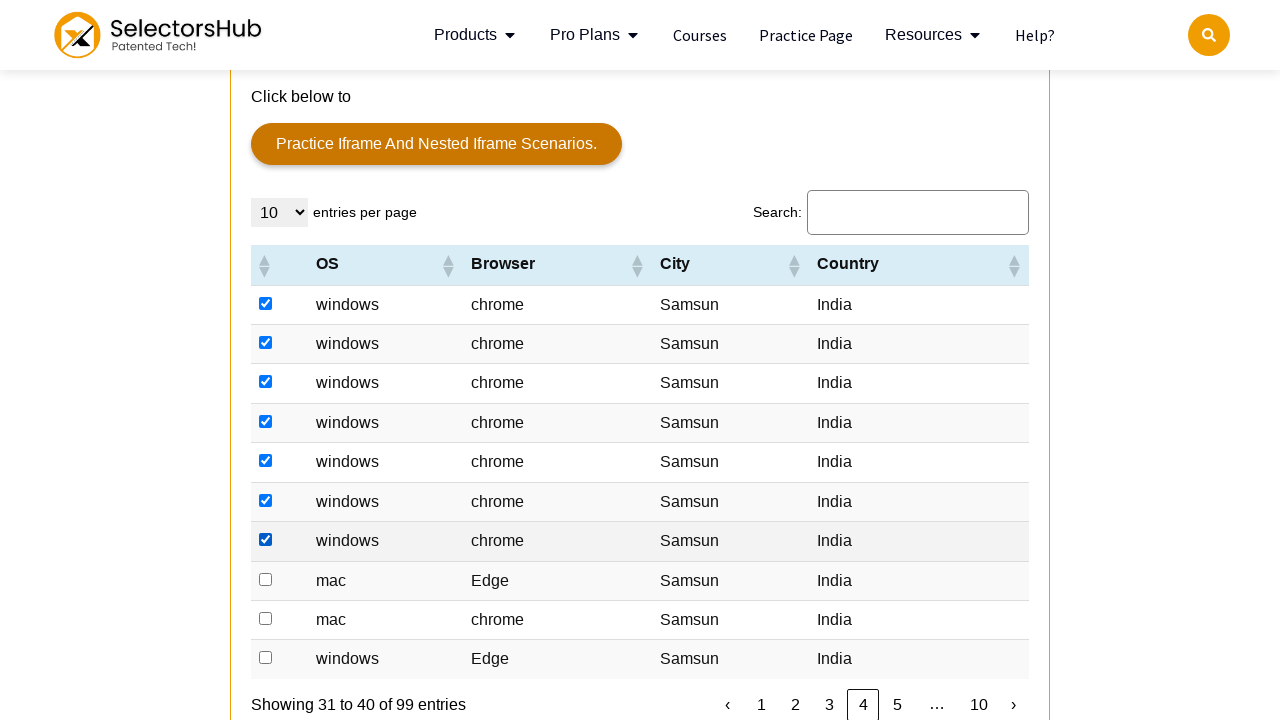

Clicked checkbox to select India row
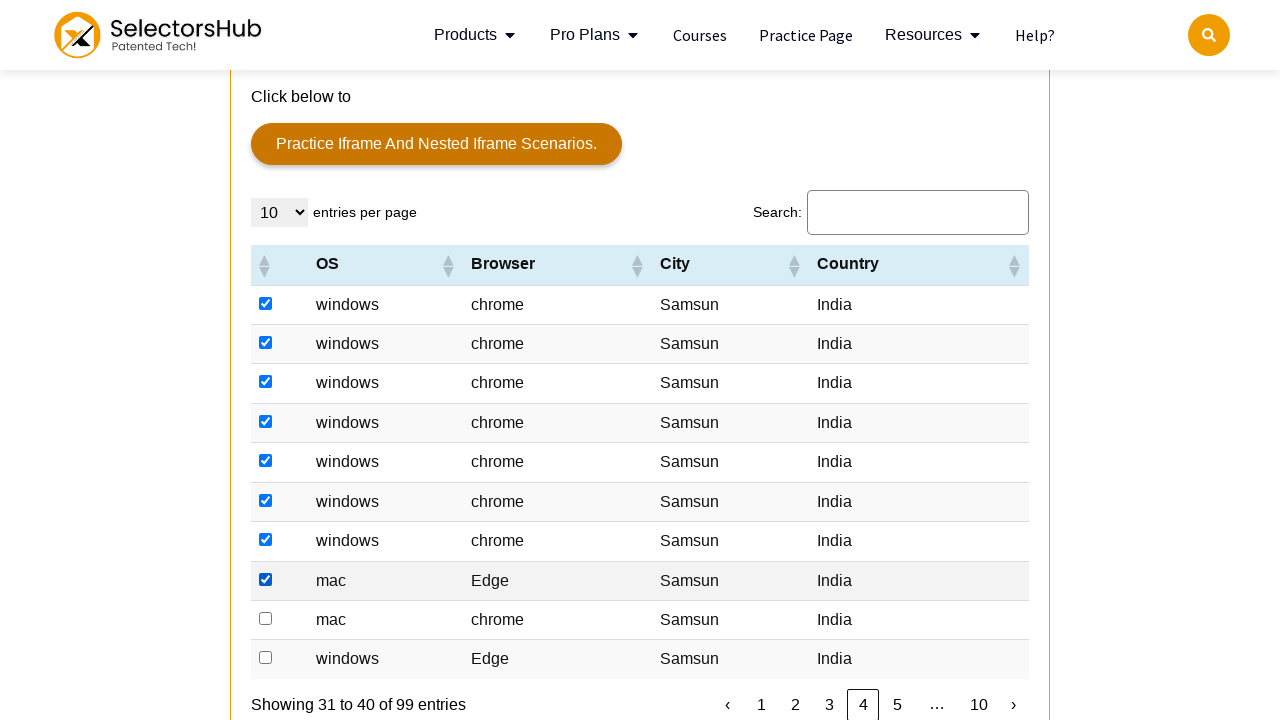

Clicked checkbox to select India row
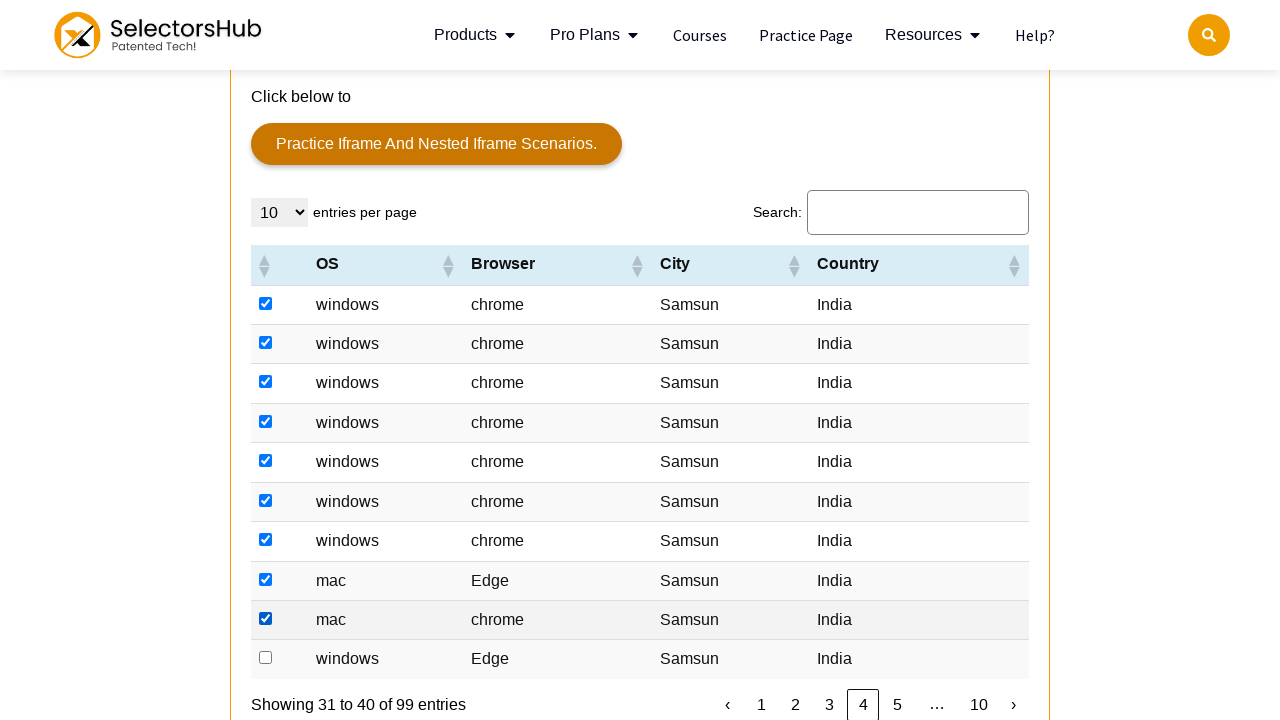

Clicked checkbox to select India row
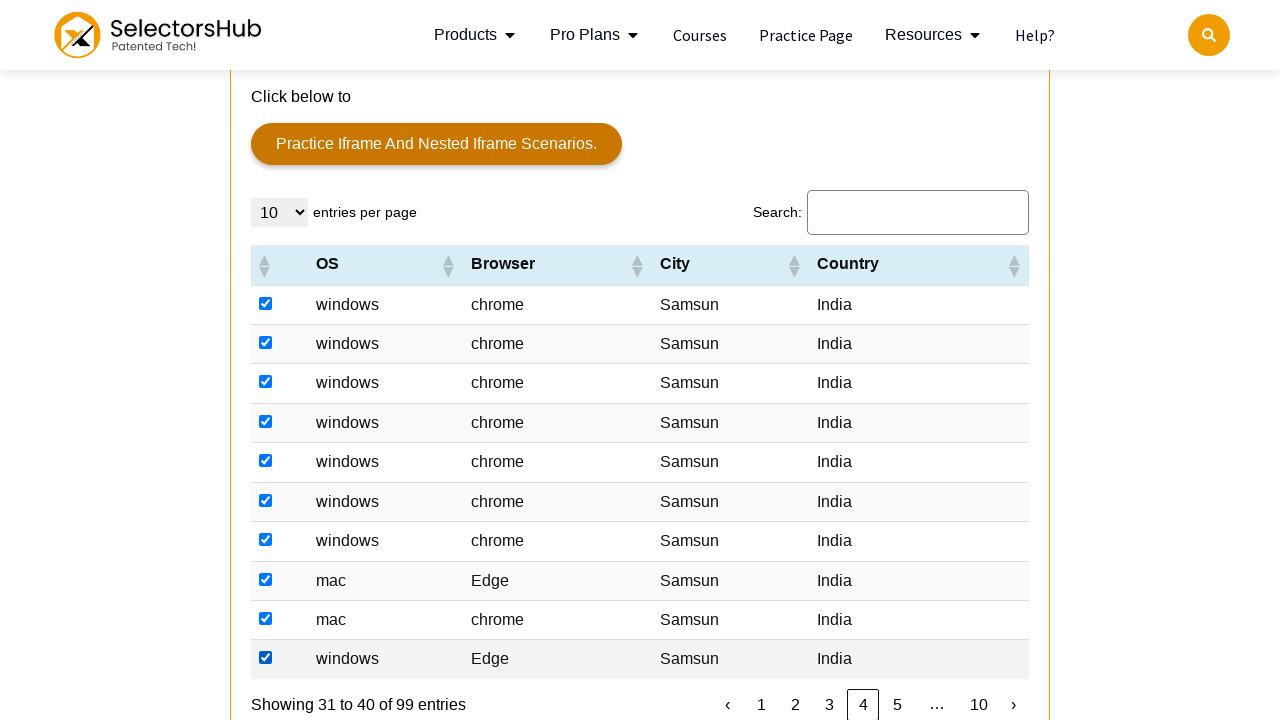

Retrieved next button class attribute
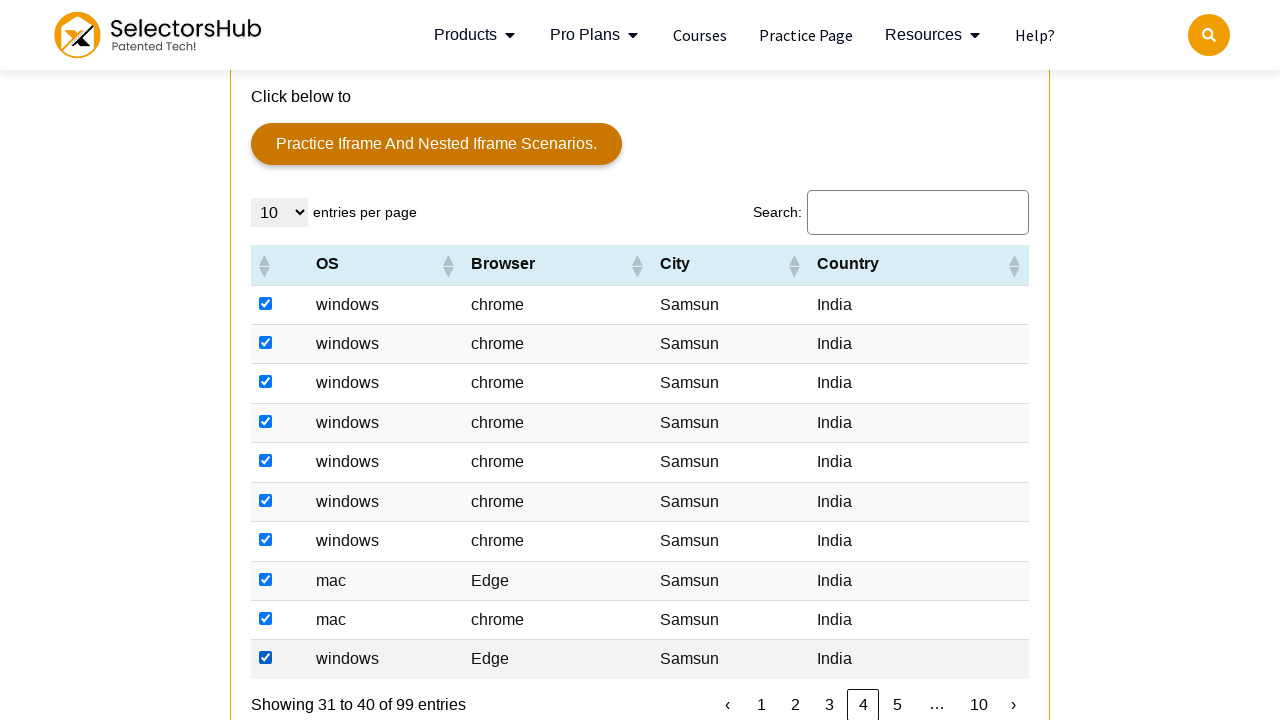

Clicked next button to navigate to next page
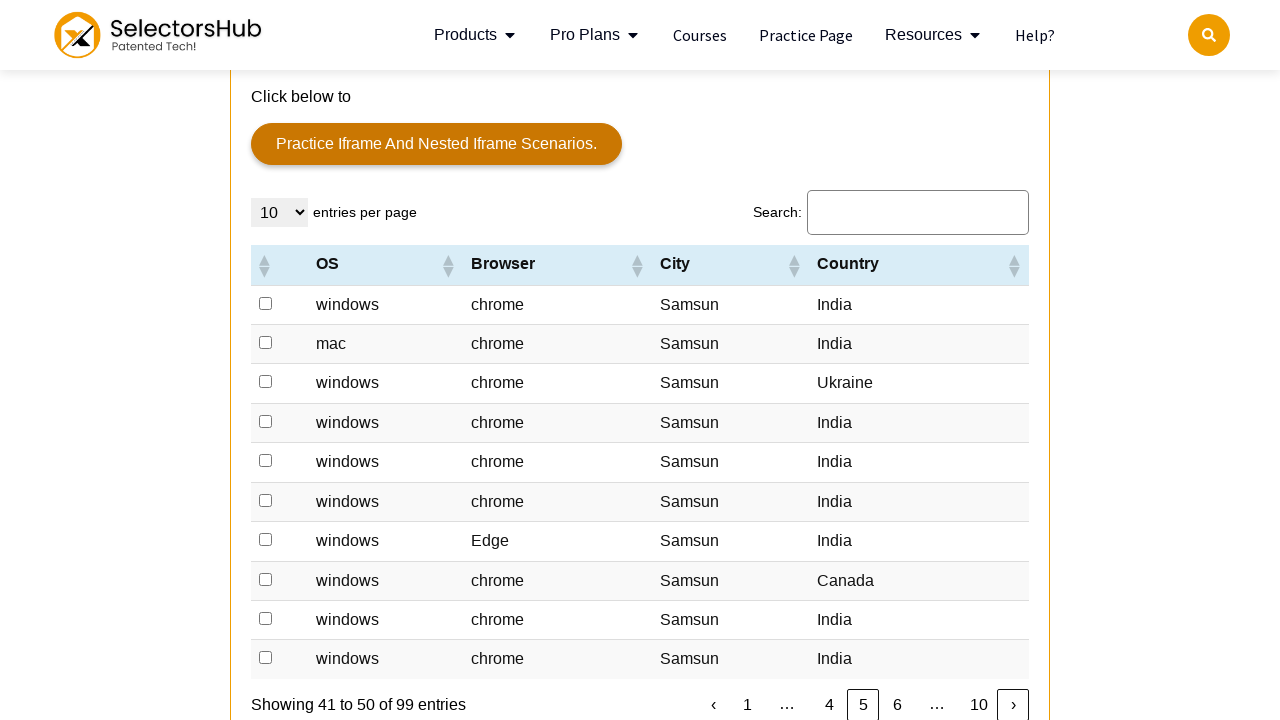

Waited for next page to load
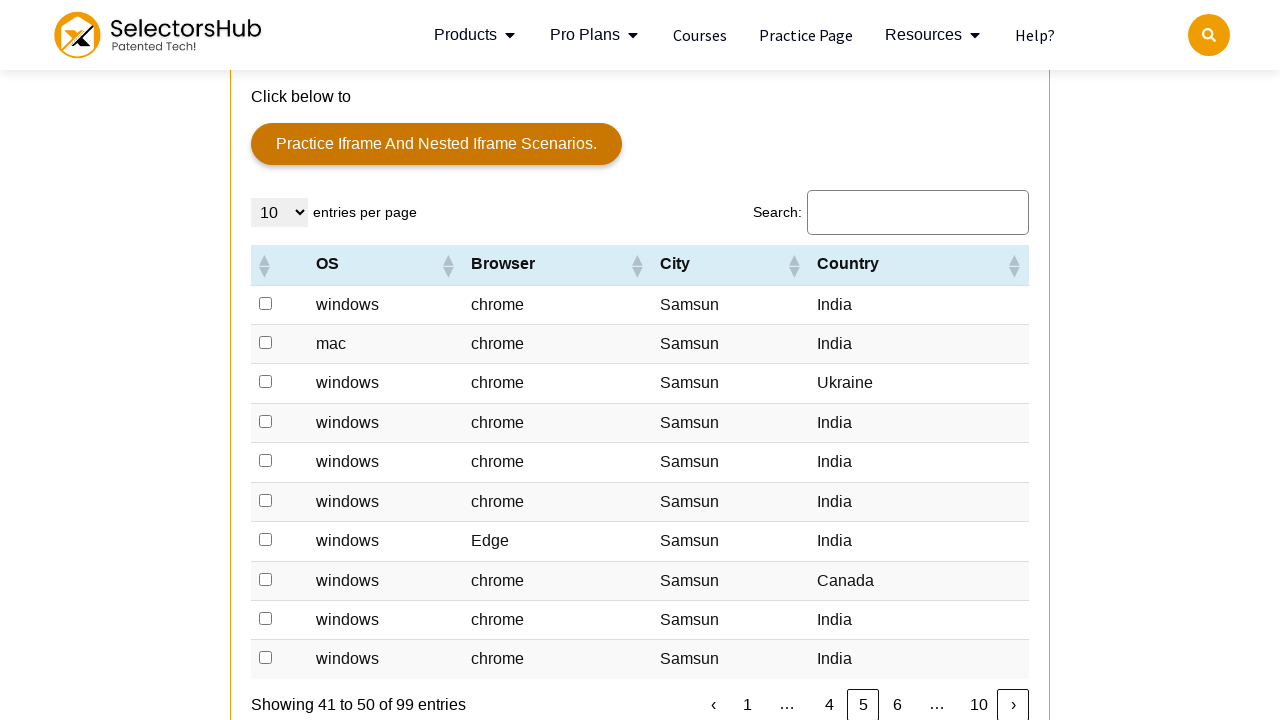

Found 8 rows containing 'India' on current page
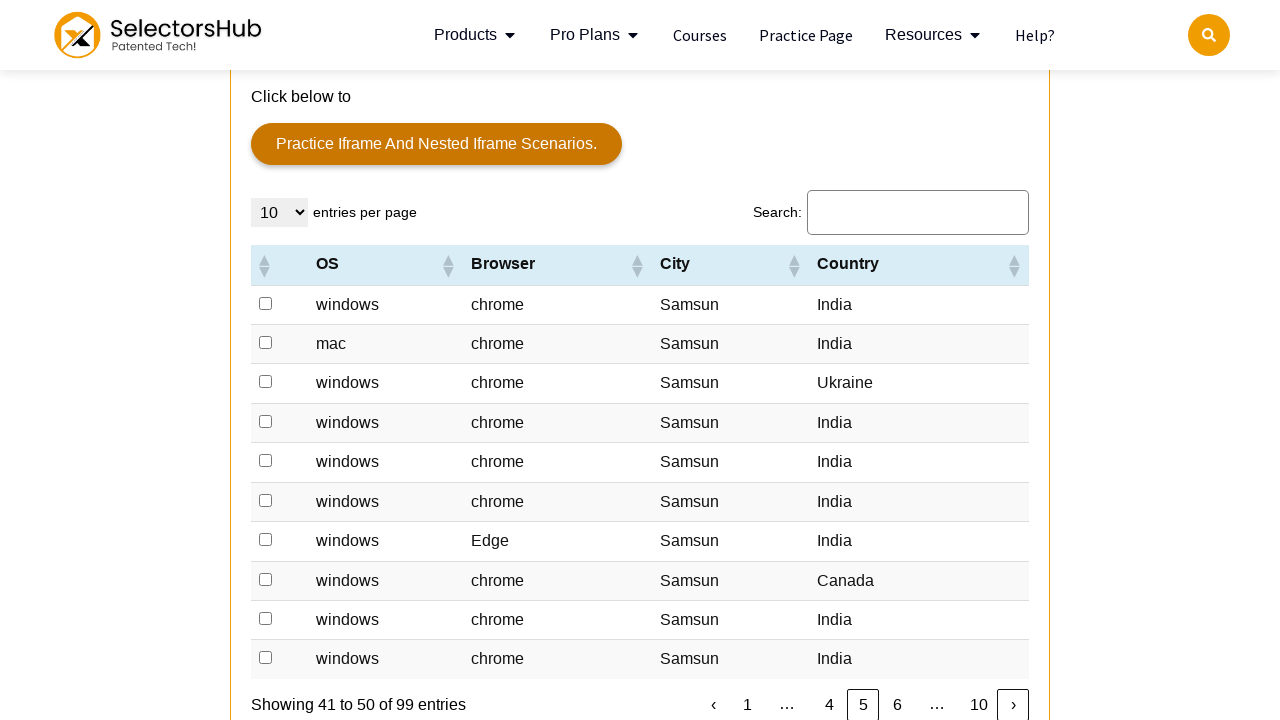

Located 8 checkboxes for India rows
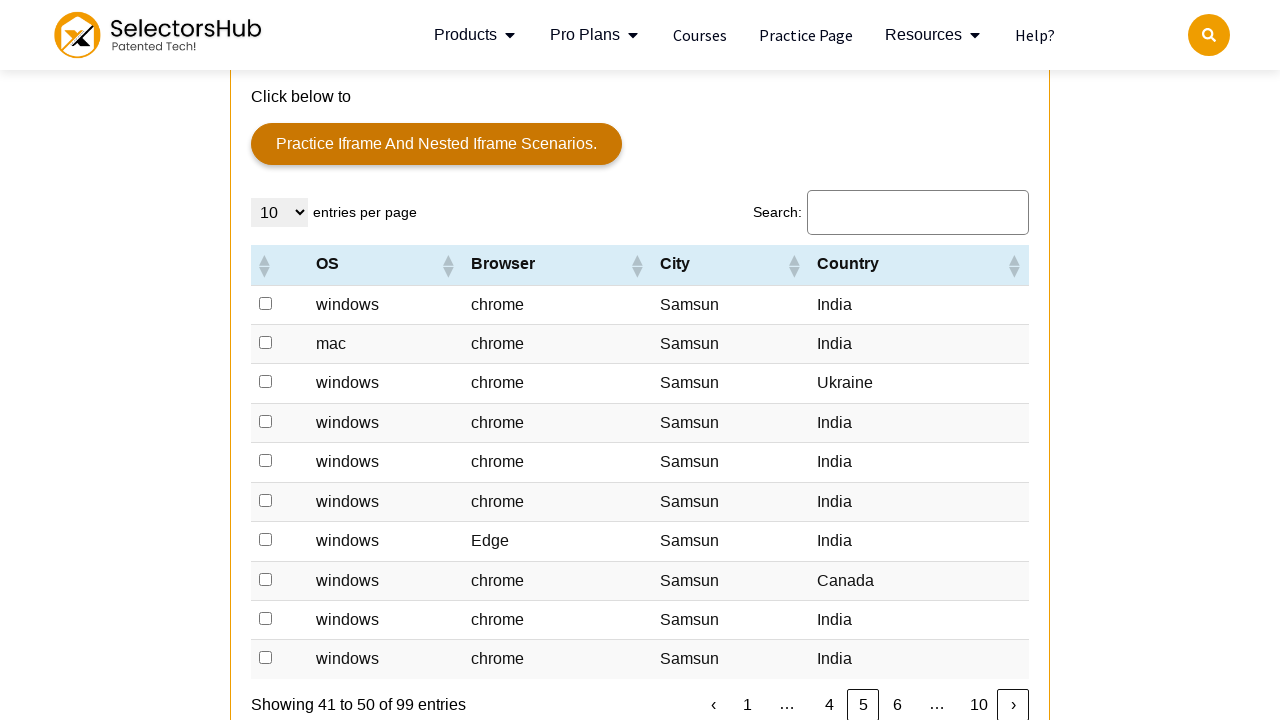

Clicked checkbox to select India row
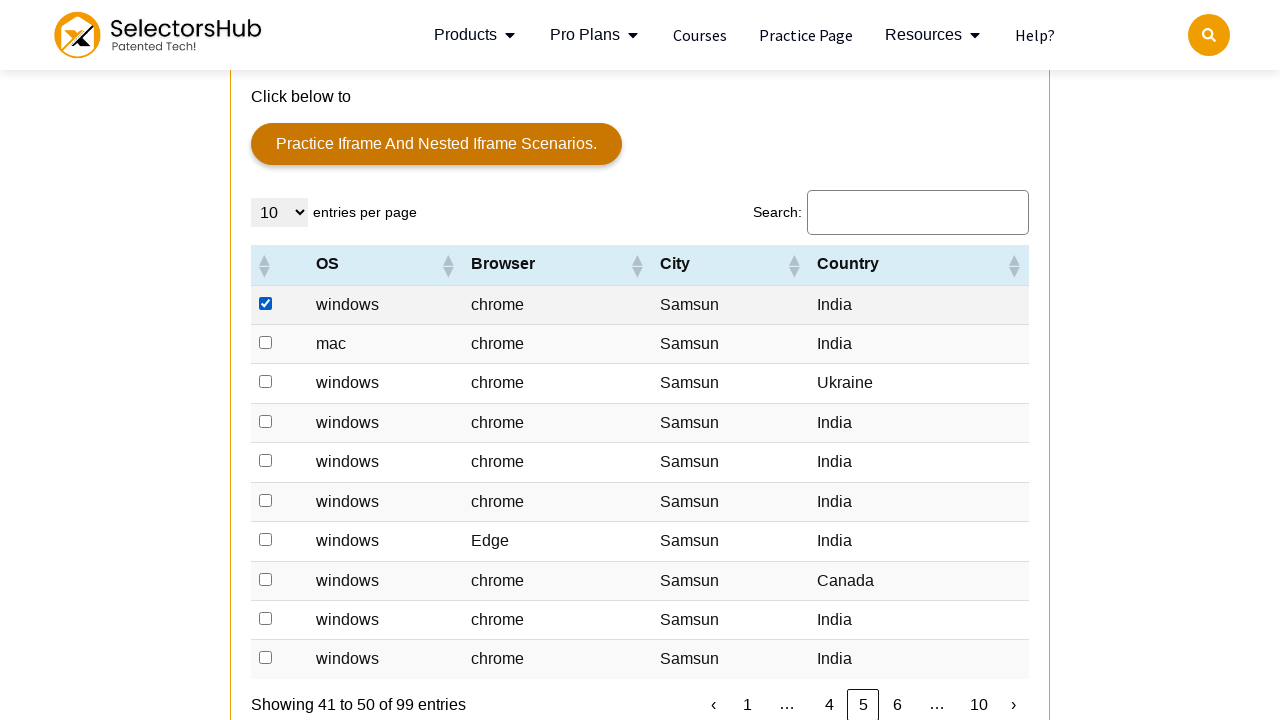

Clicked checkbox to select India row
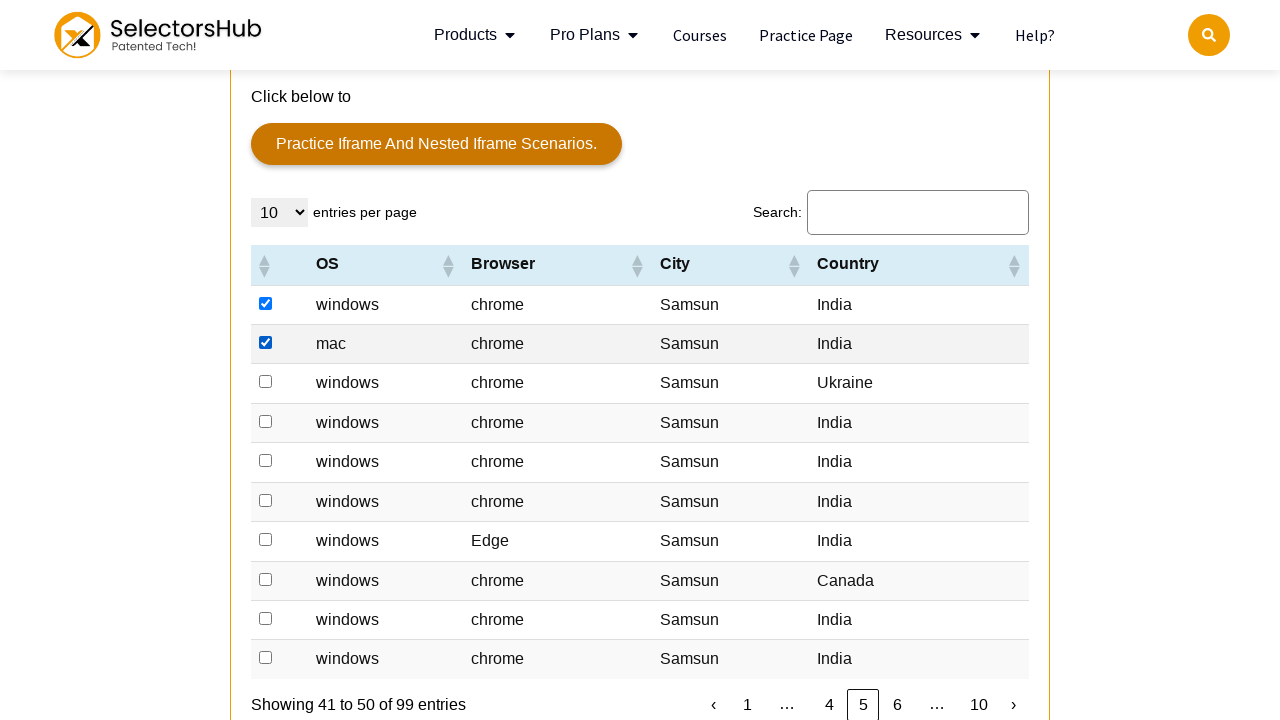

Clicked checkbox to select India row
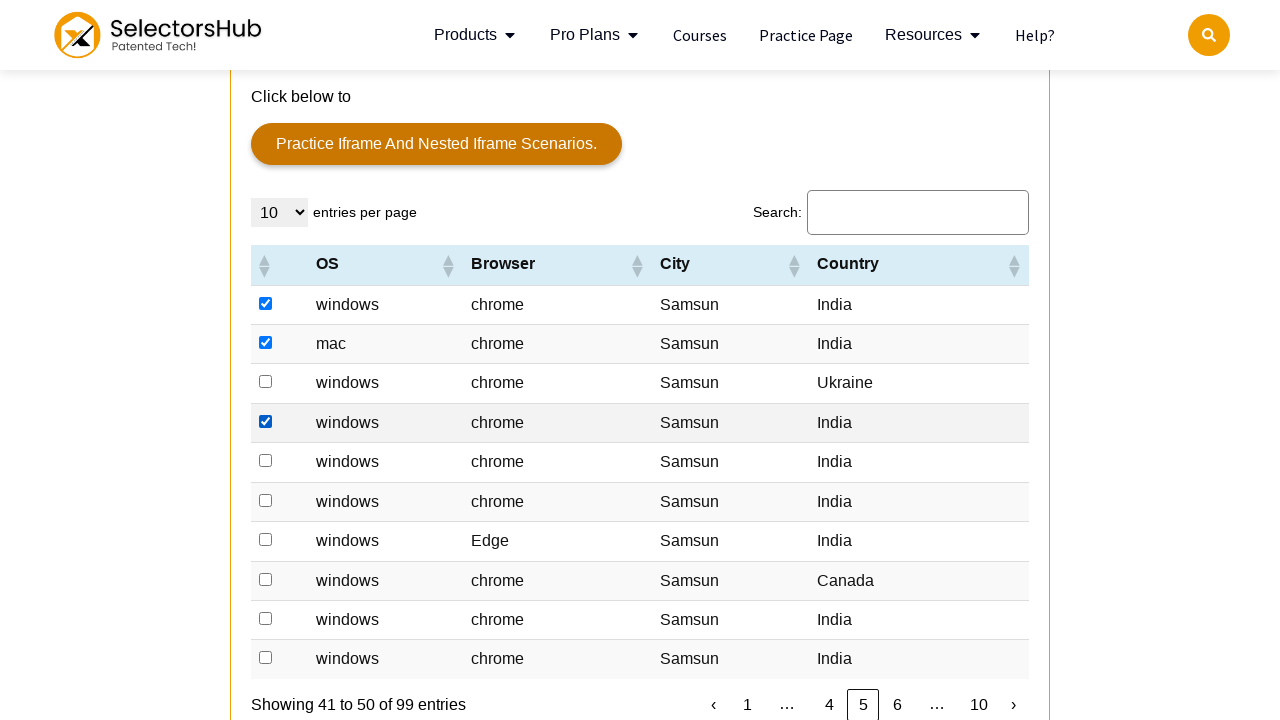

Clicked checkbox to select India row
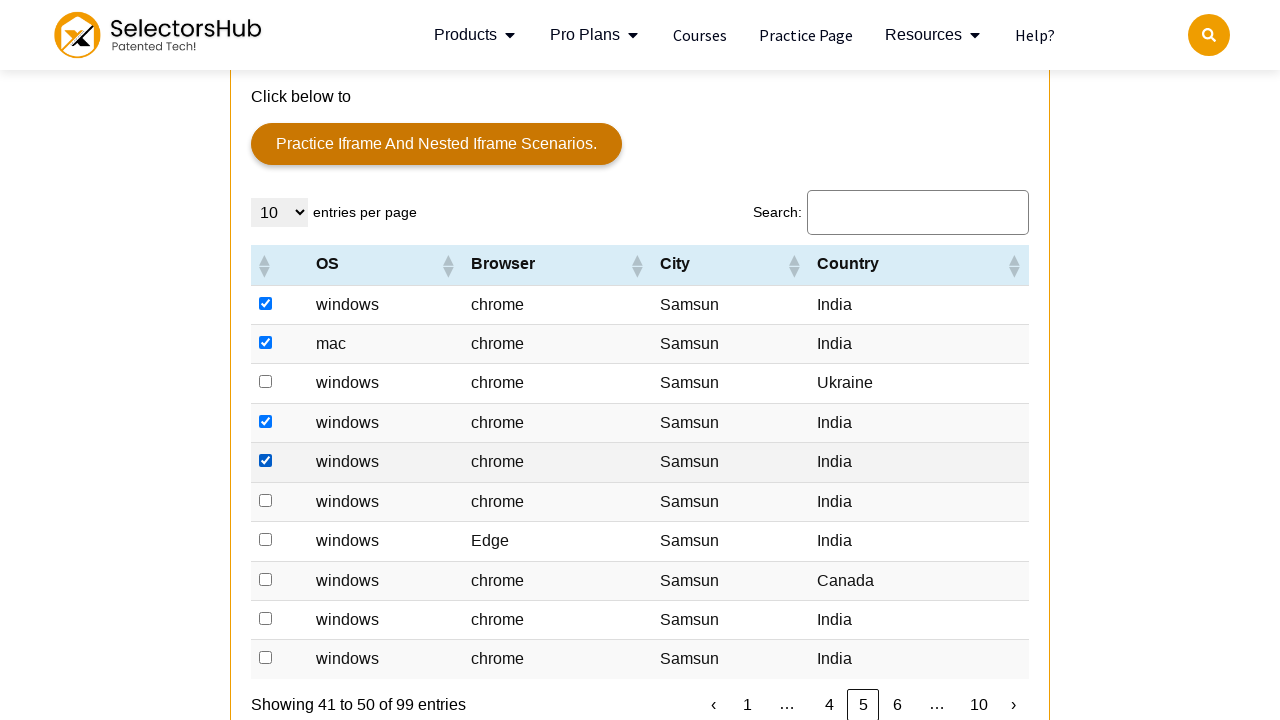

Clicked checkbox to select India row
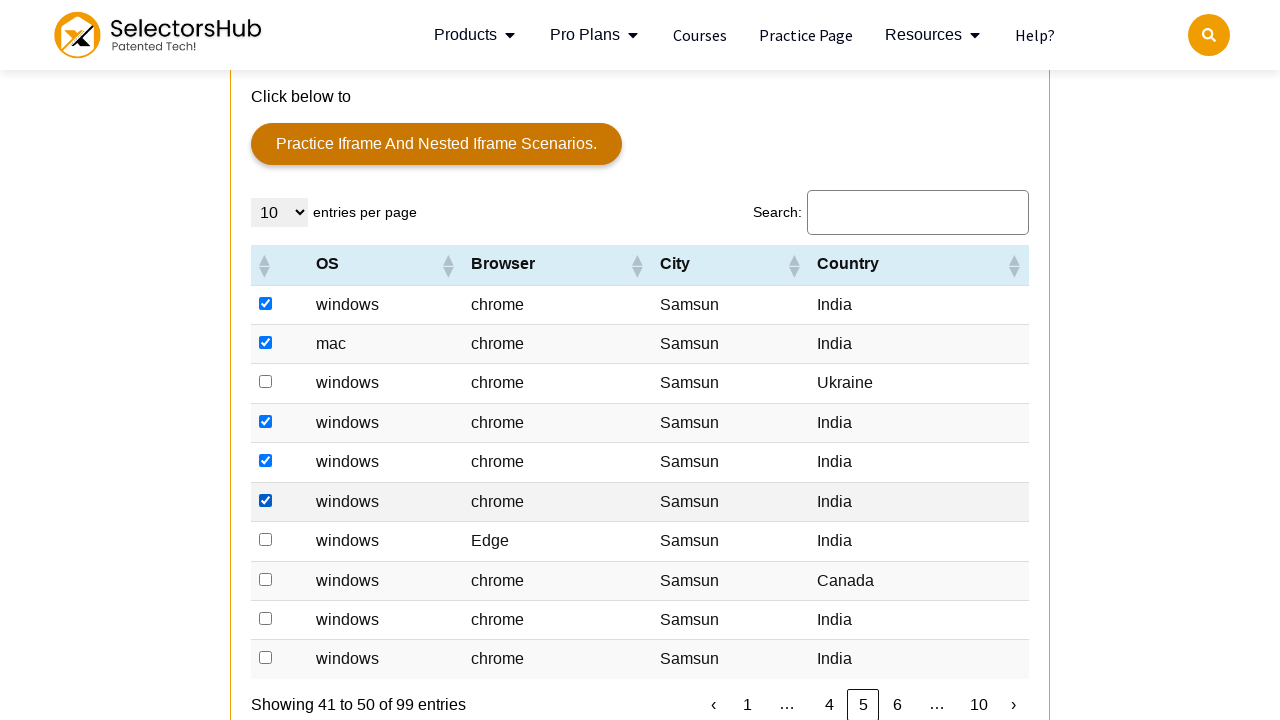

Clicked checkbox to select India row
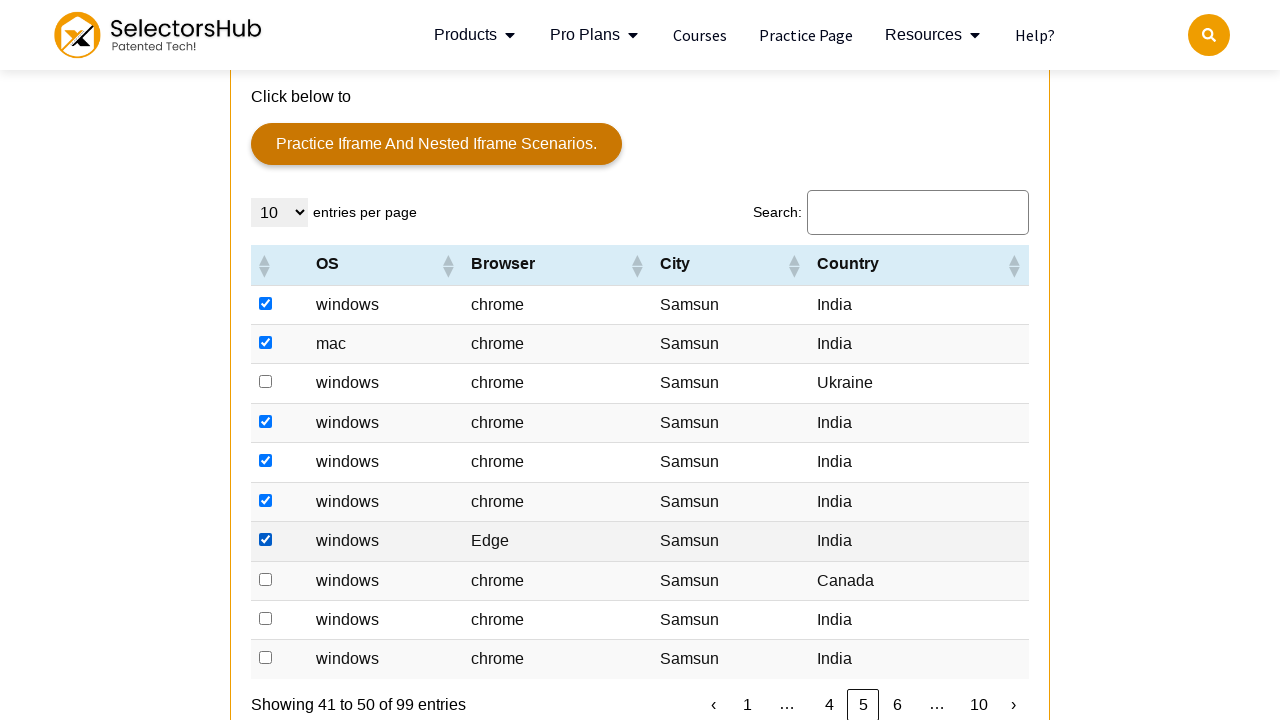

Clicked checkbox to select India row
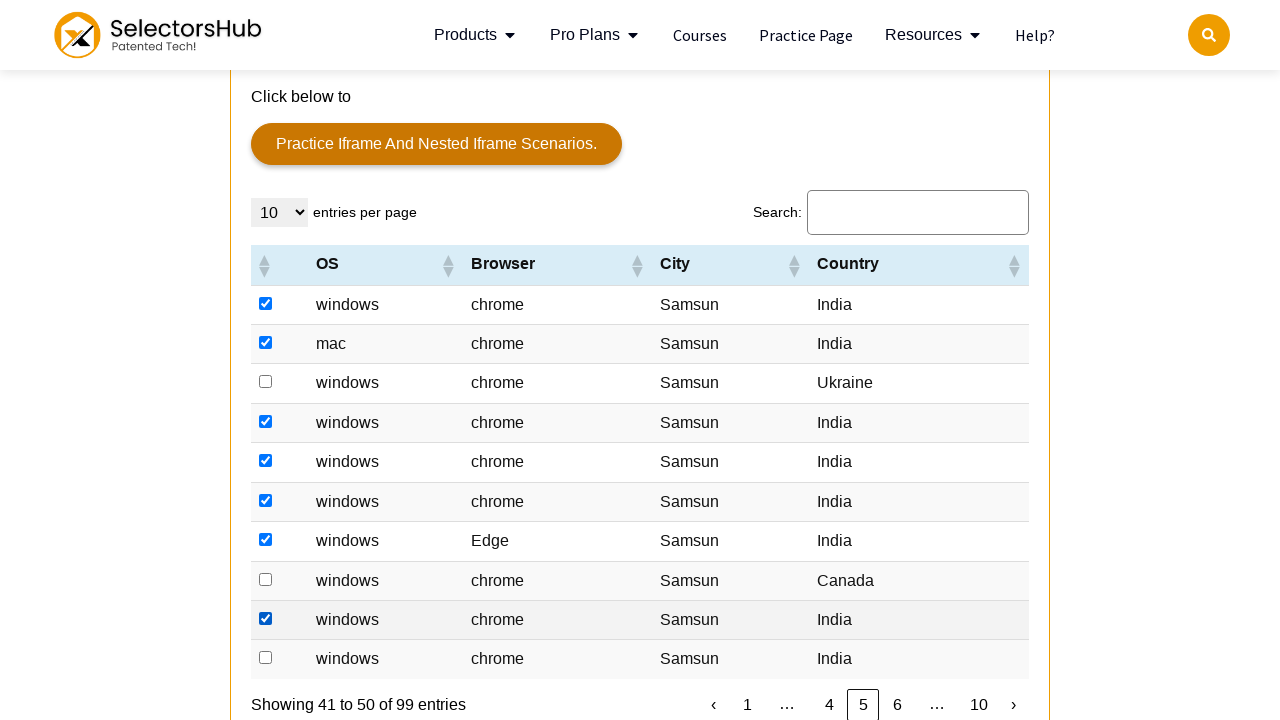

Clicked checkbox to select India row
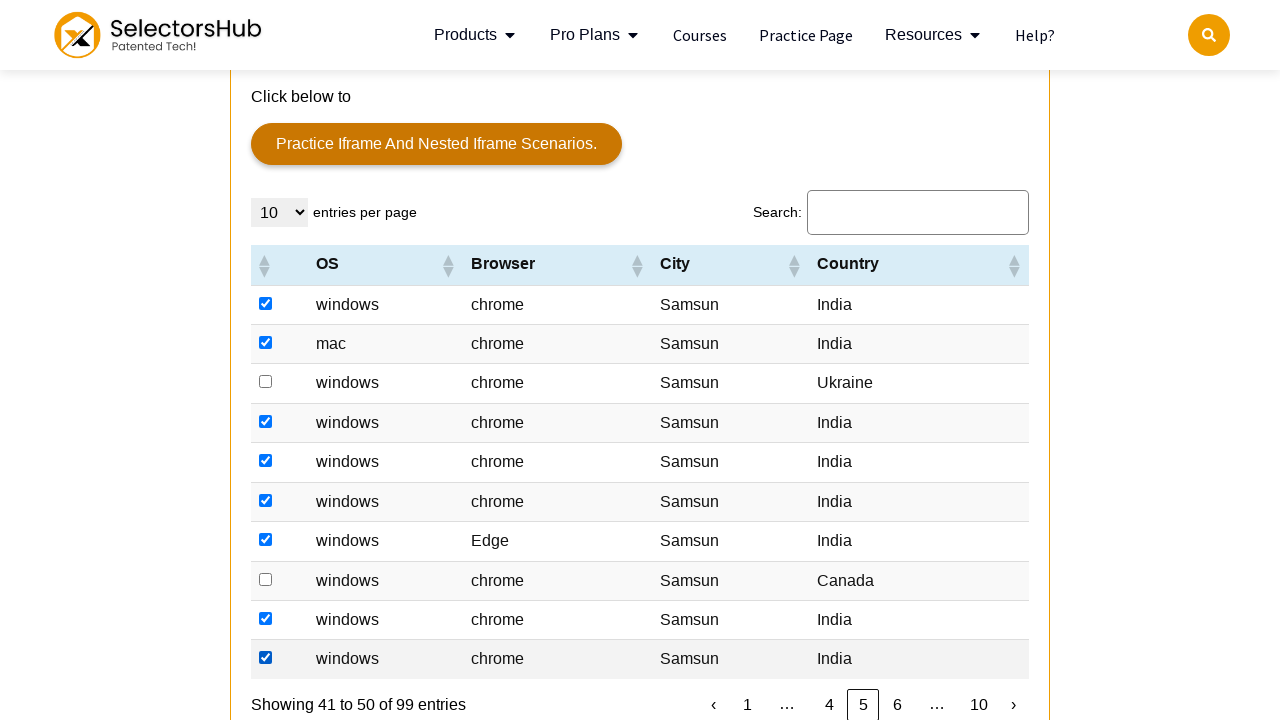

Retrieved next button class attribute
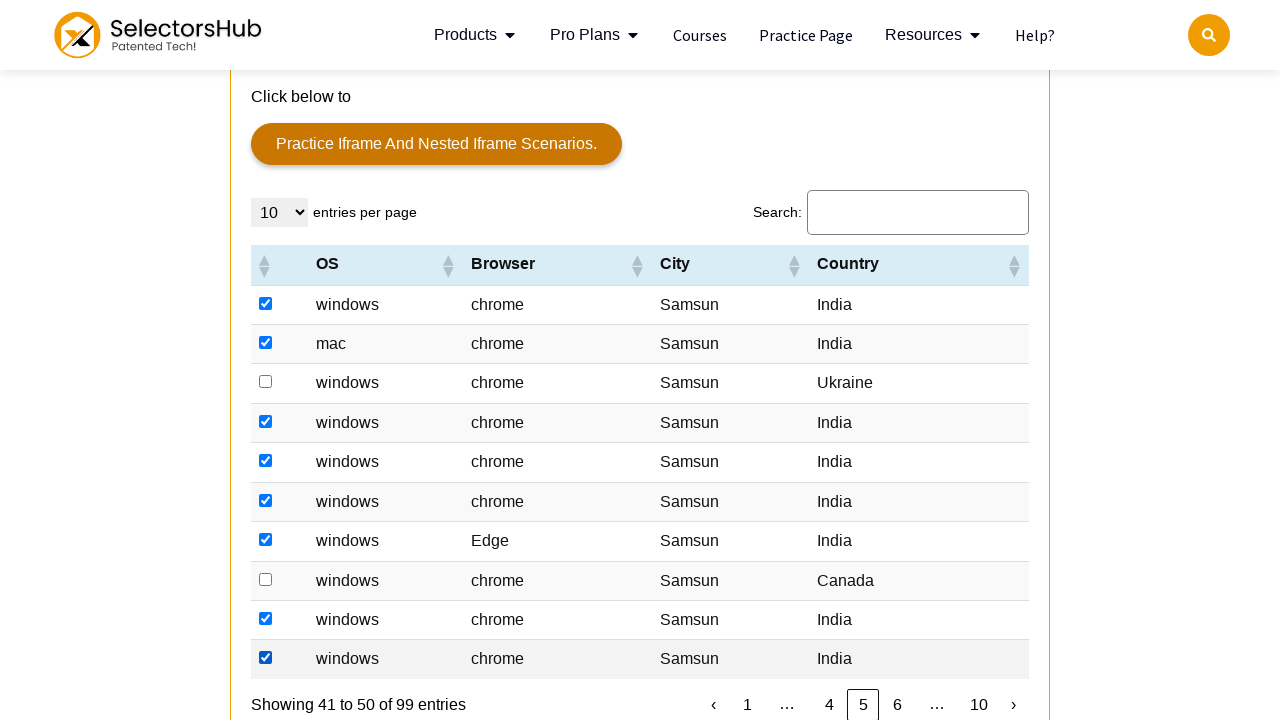

Clicked next button to navigate to next page
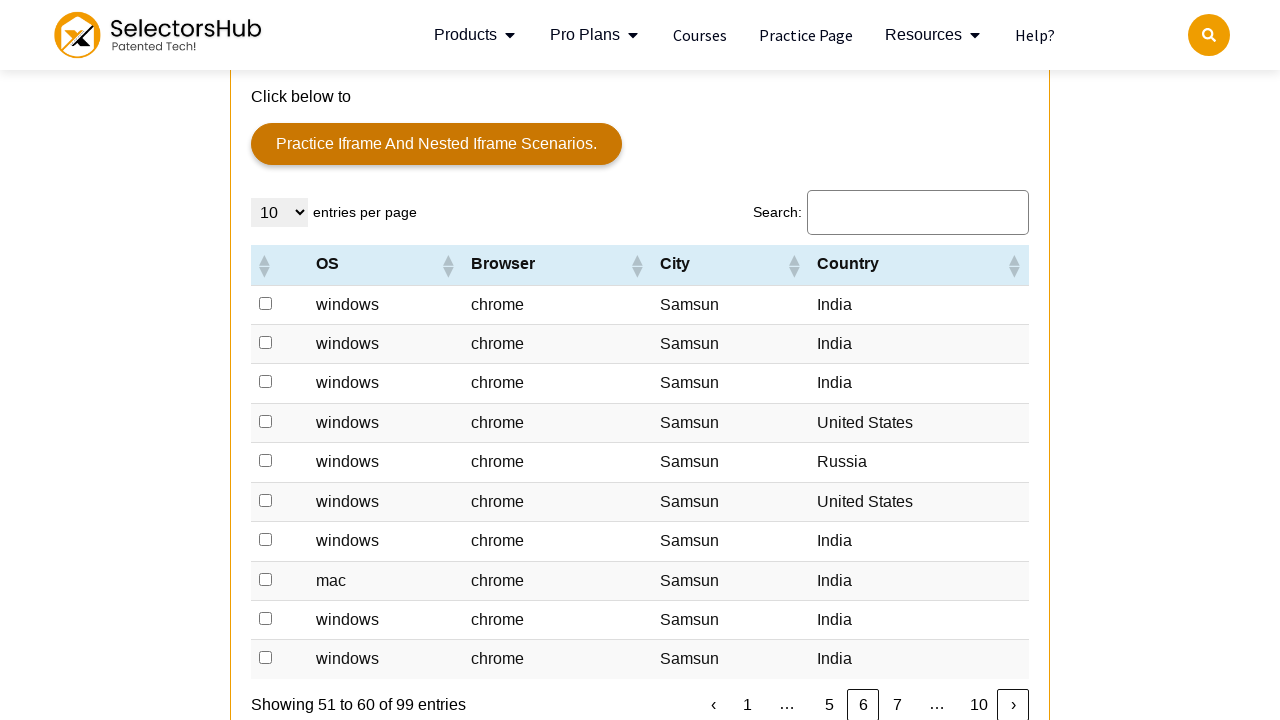

Waited for next page to load
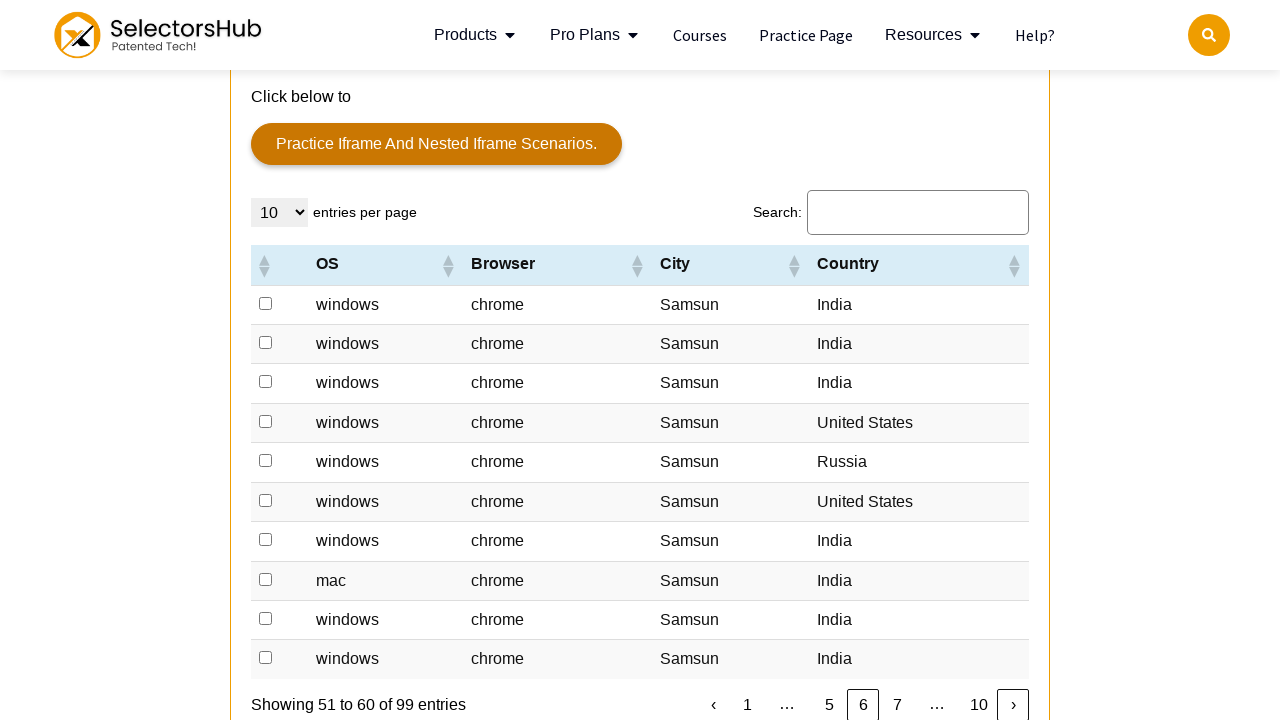

Found 7 rows containing 'India' on current page
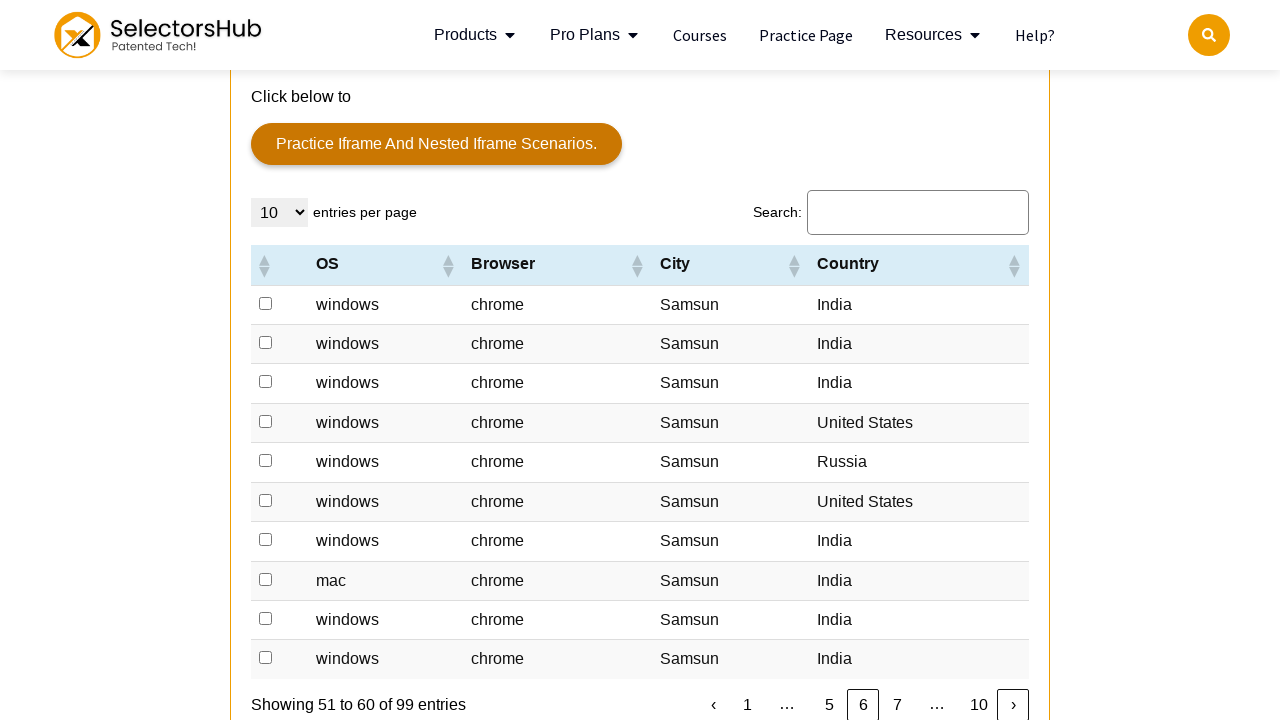

Located 7 checkboxes for India rows
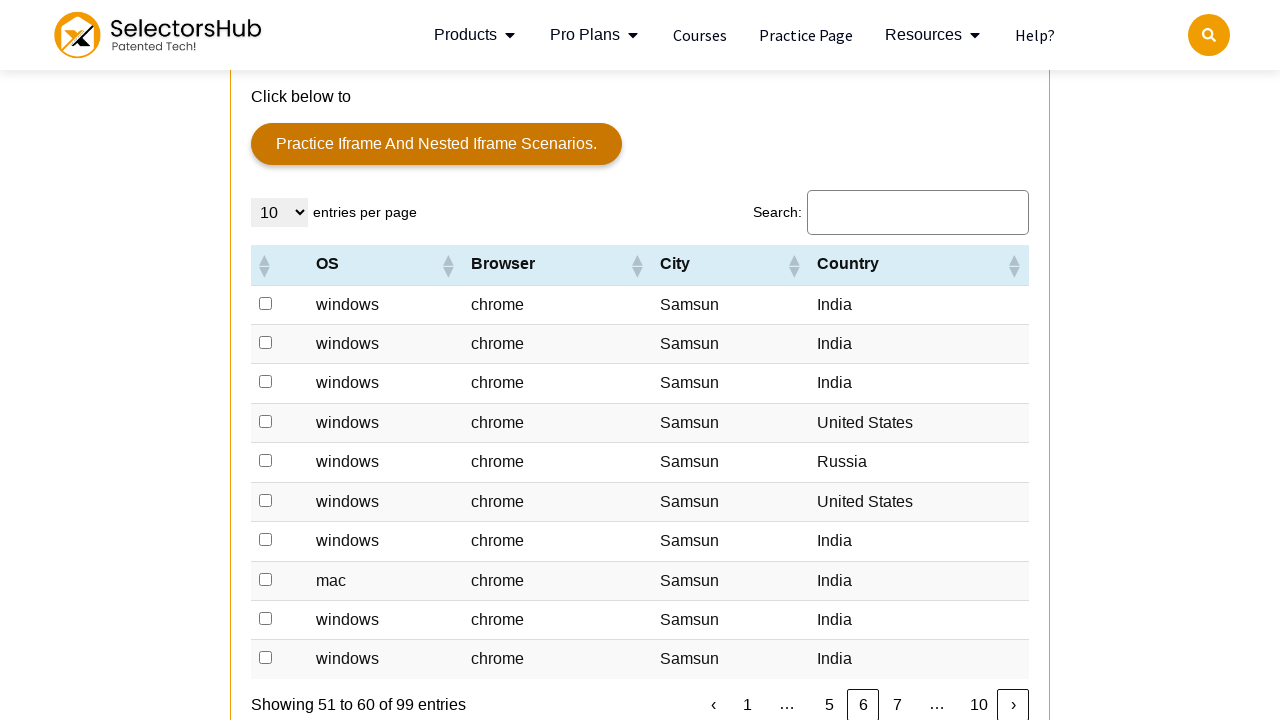

Clicked checkbox to select India row
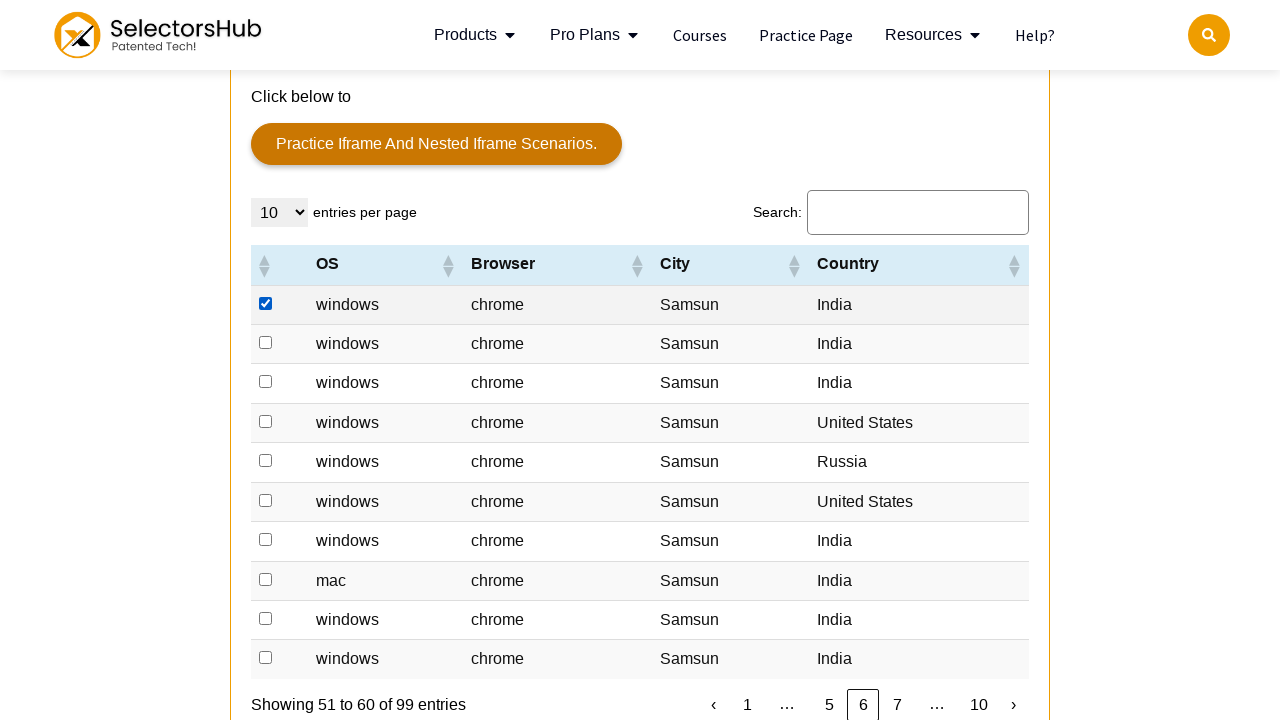

Clicked checkbox to select India row
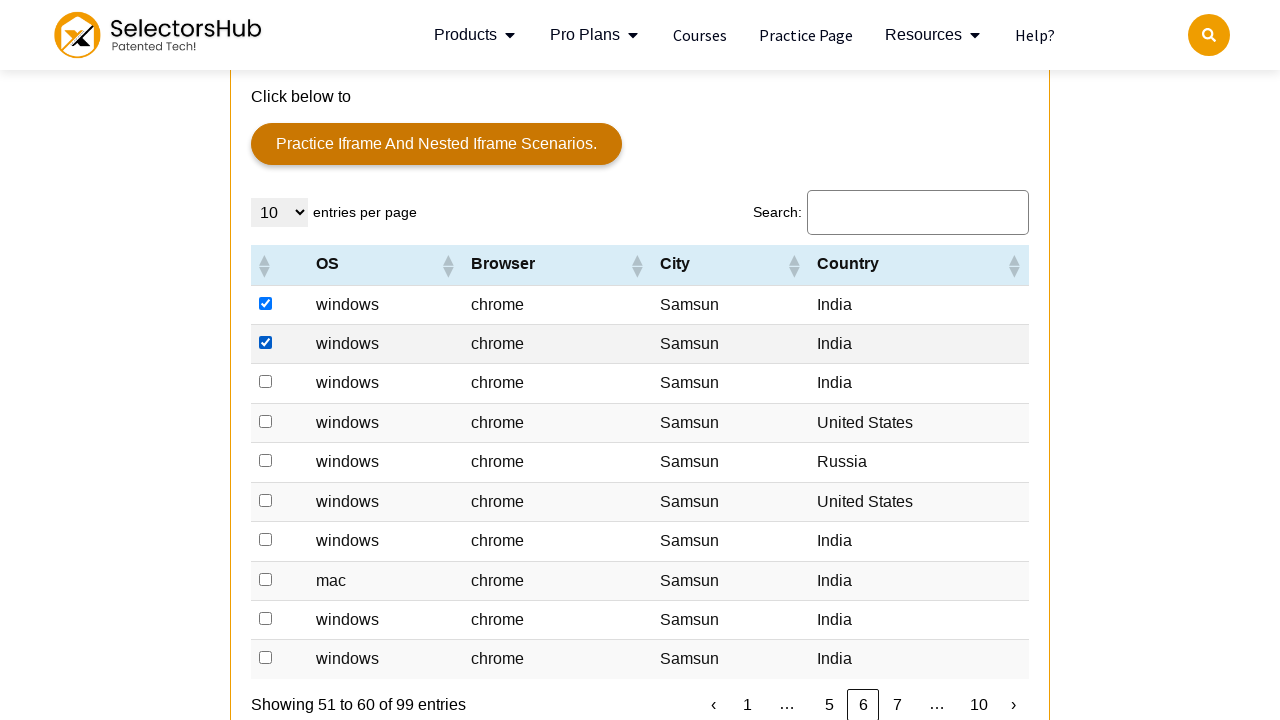

Clicked checkbox to select India row
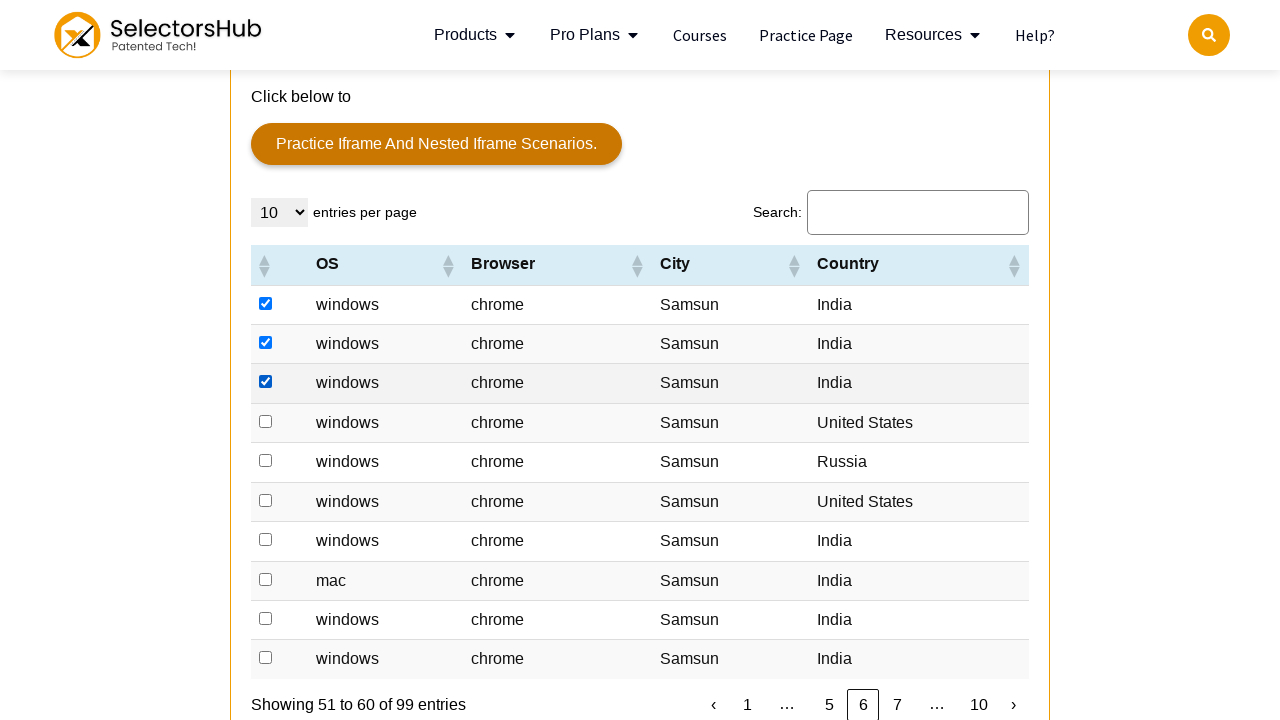

Clicked checkbox to select India row
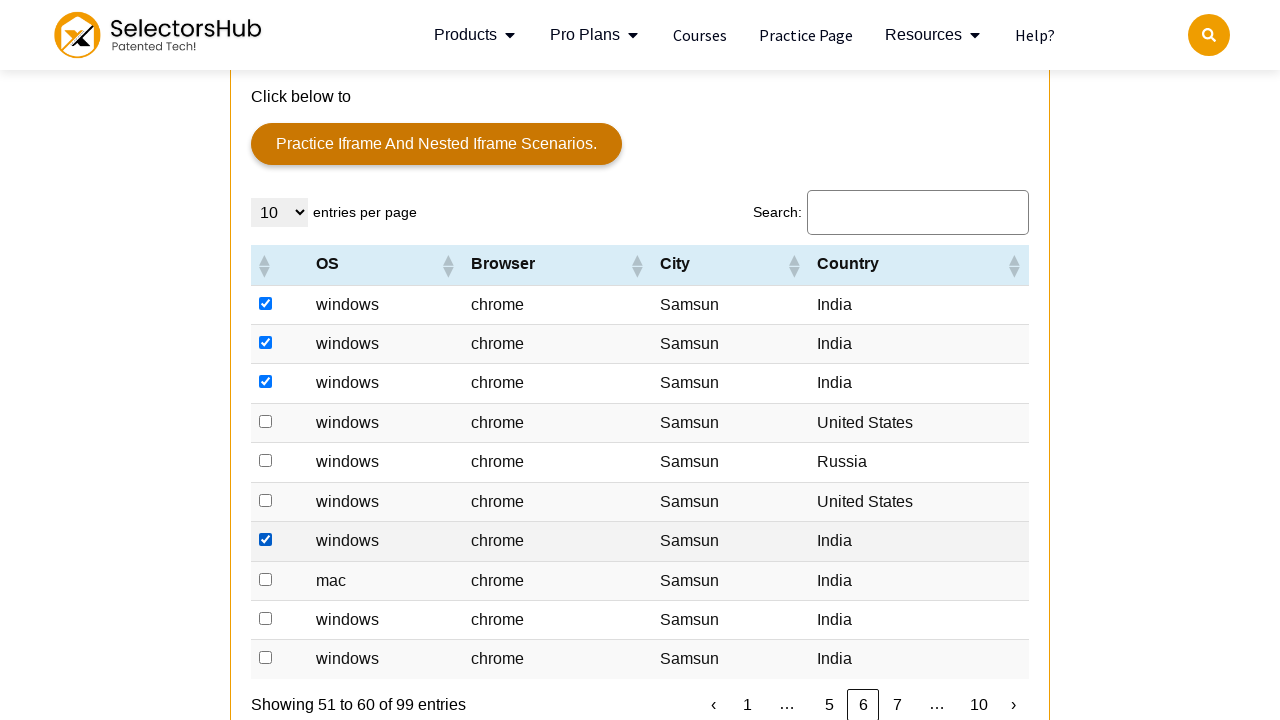

Clicked checkbox to select India row
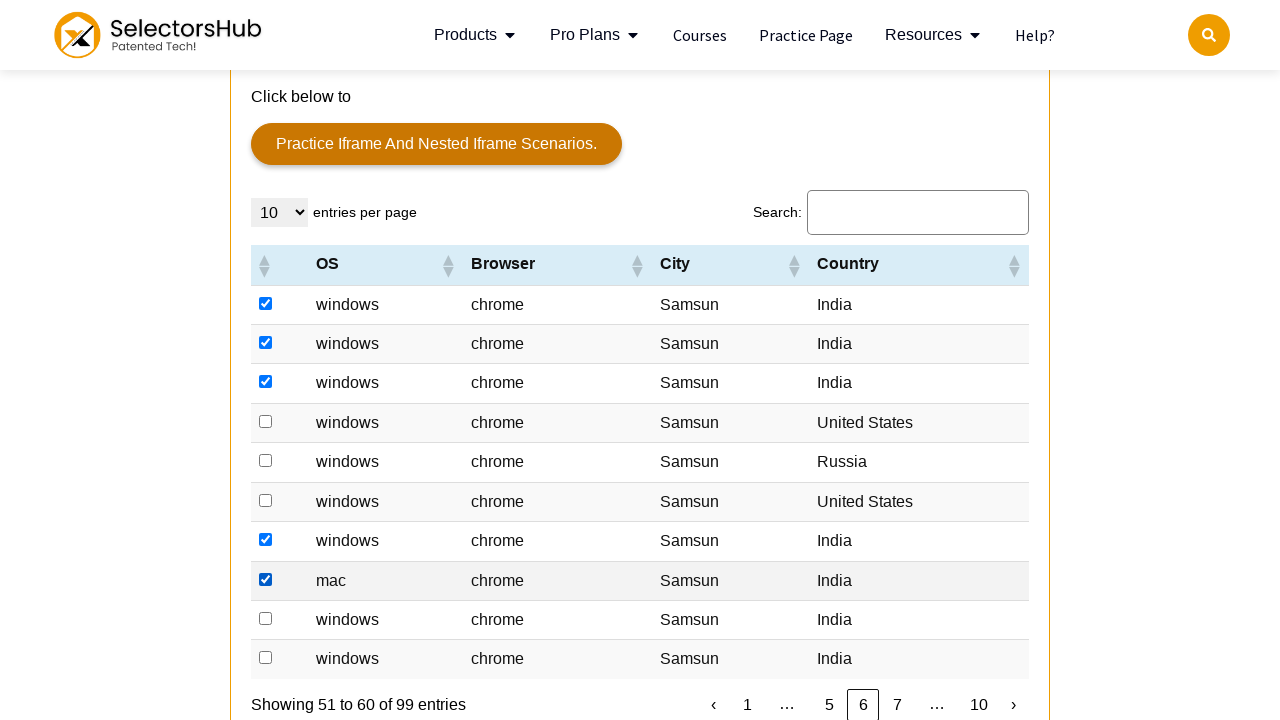

Clicked checkbox to select India row
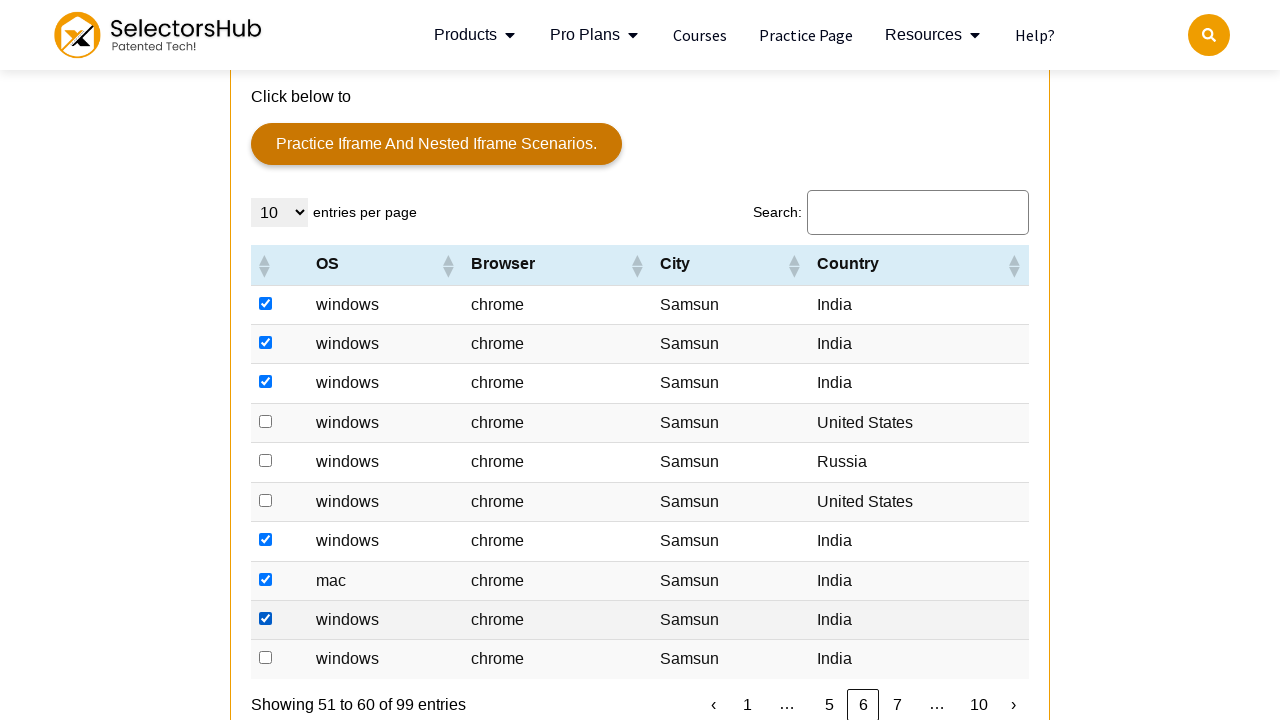

Clicked checkbox to select India row
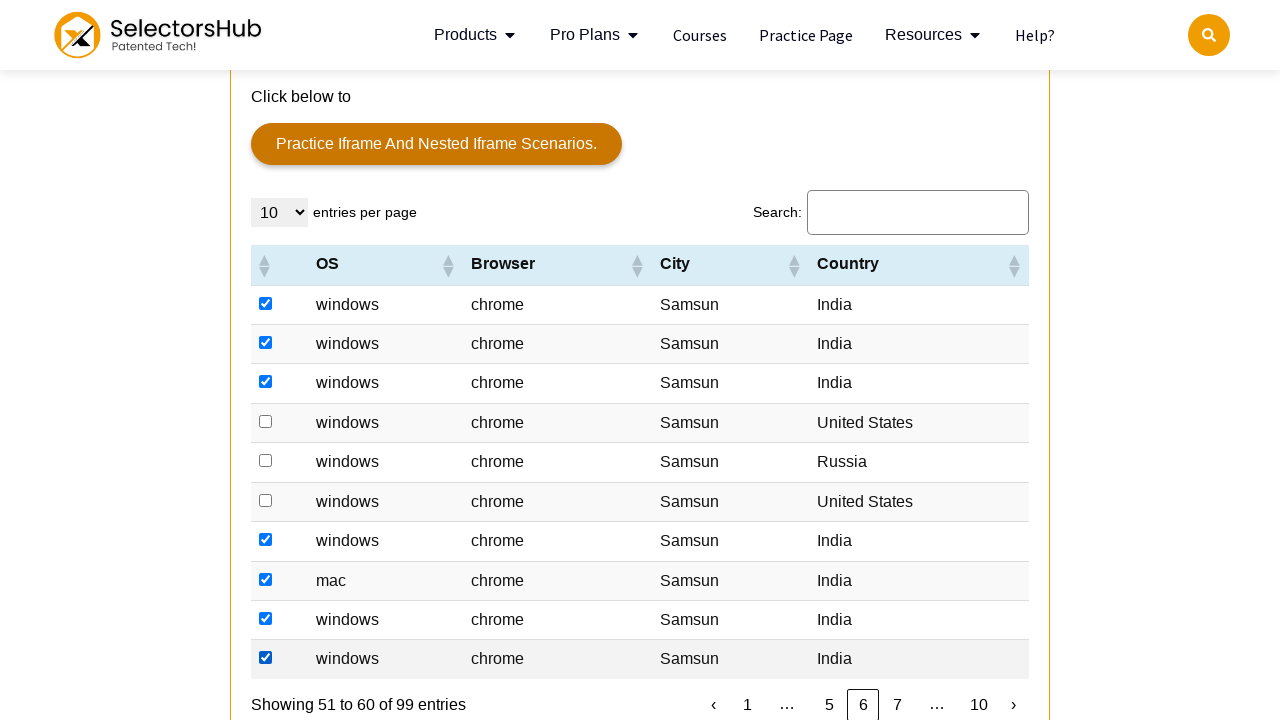

Retrieved next button class attribute
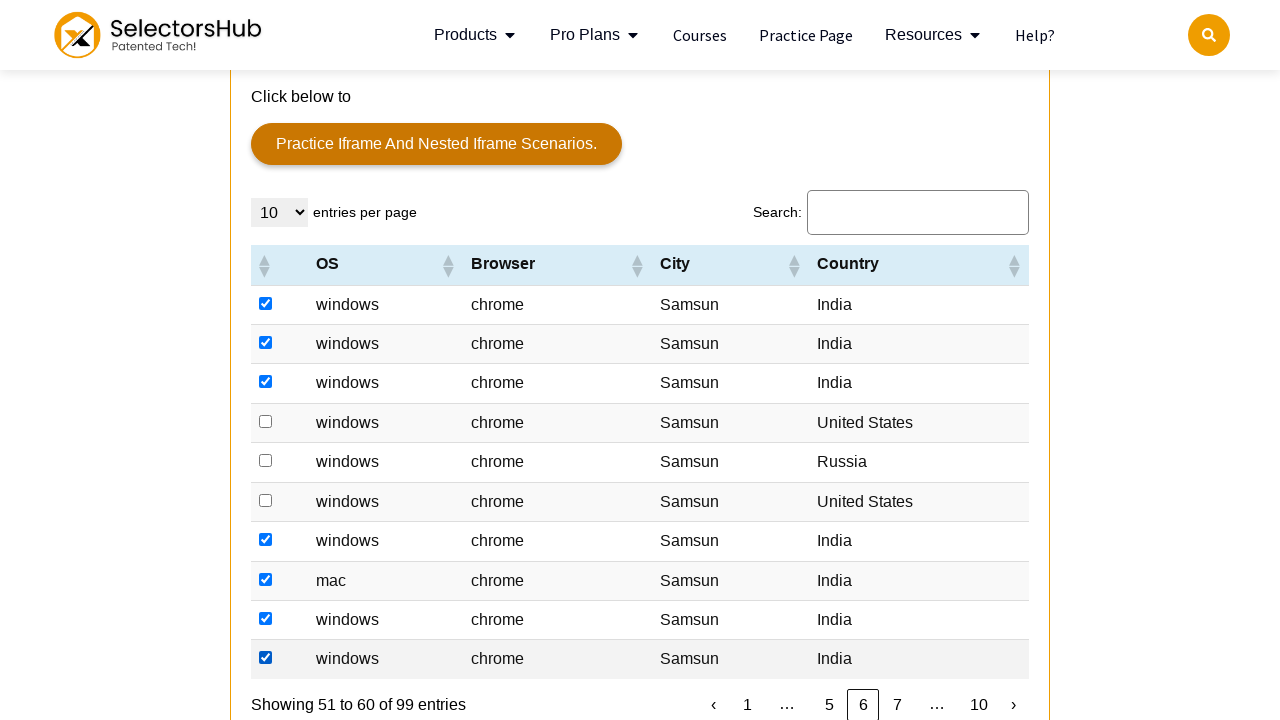

Clicked next button to navigate to next page
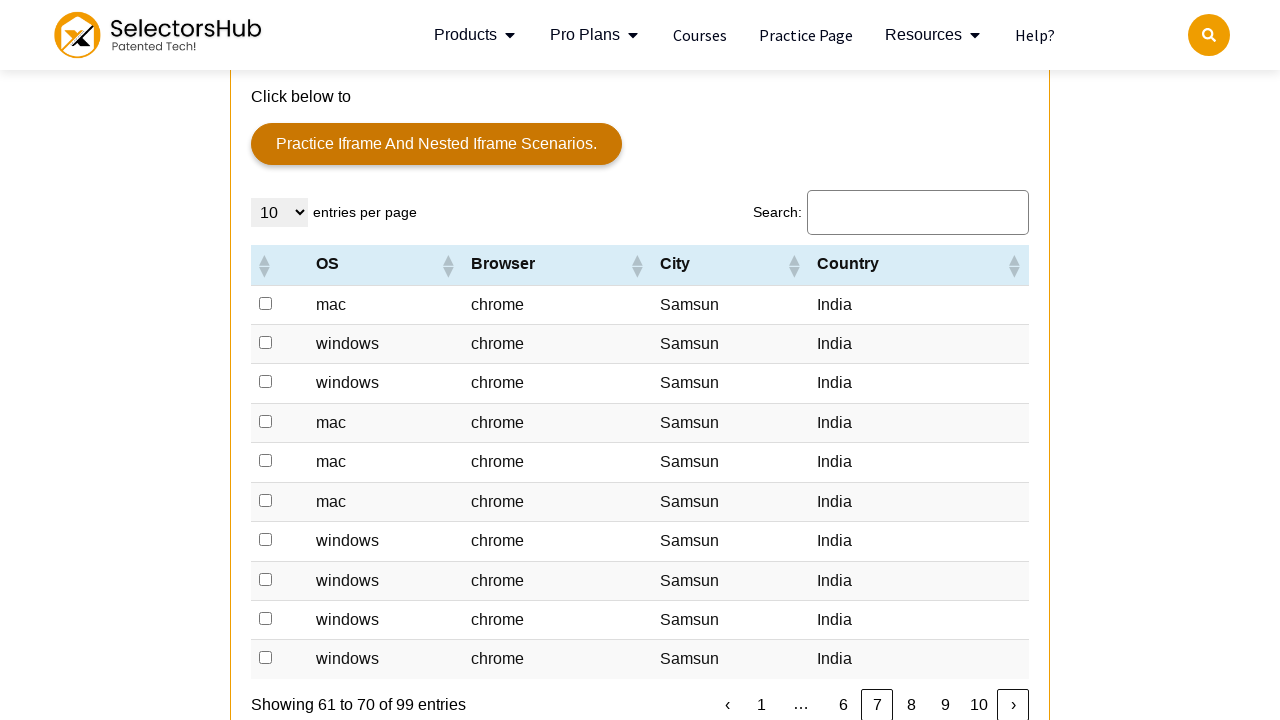

Waited for next page to load
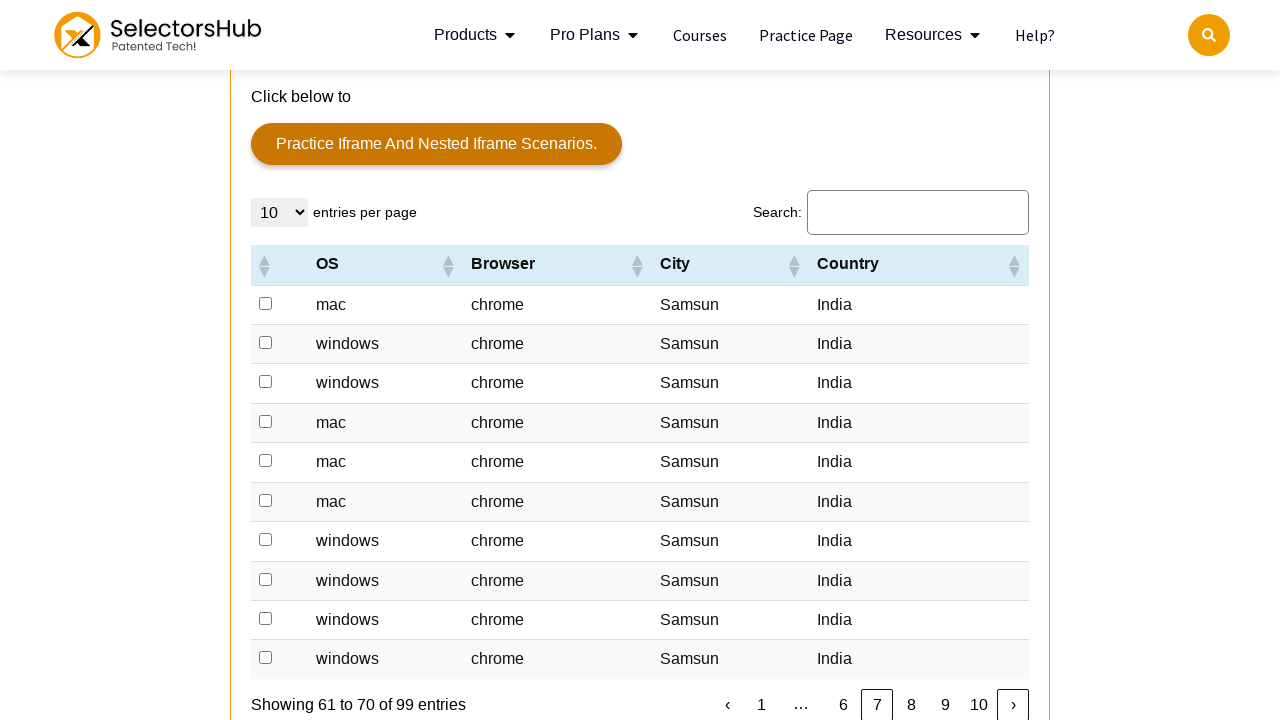

Found 10 rows containing 'India' on current page
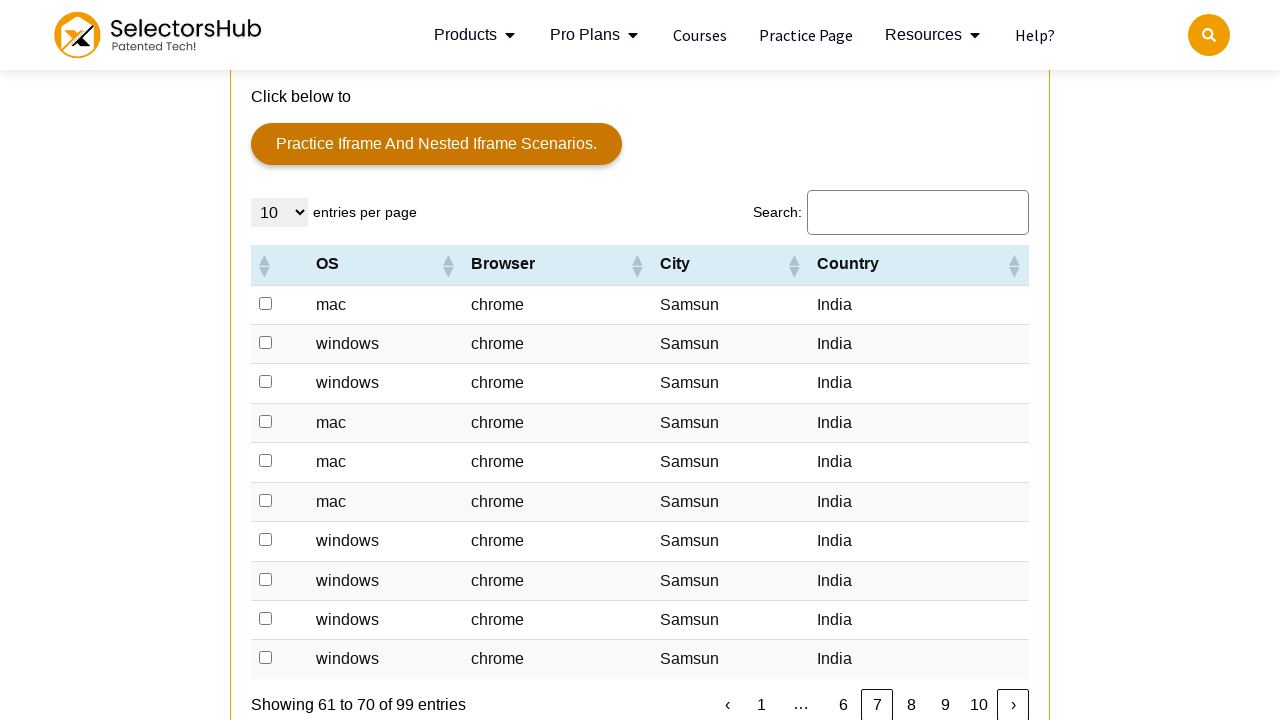

Located 10 checkboxes for India rows
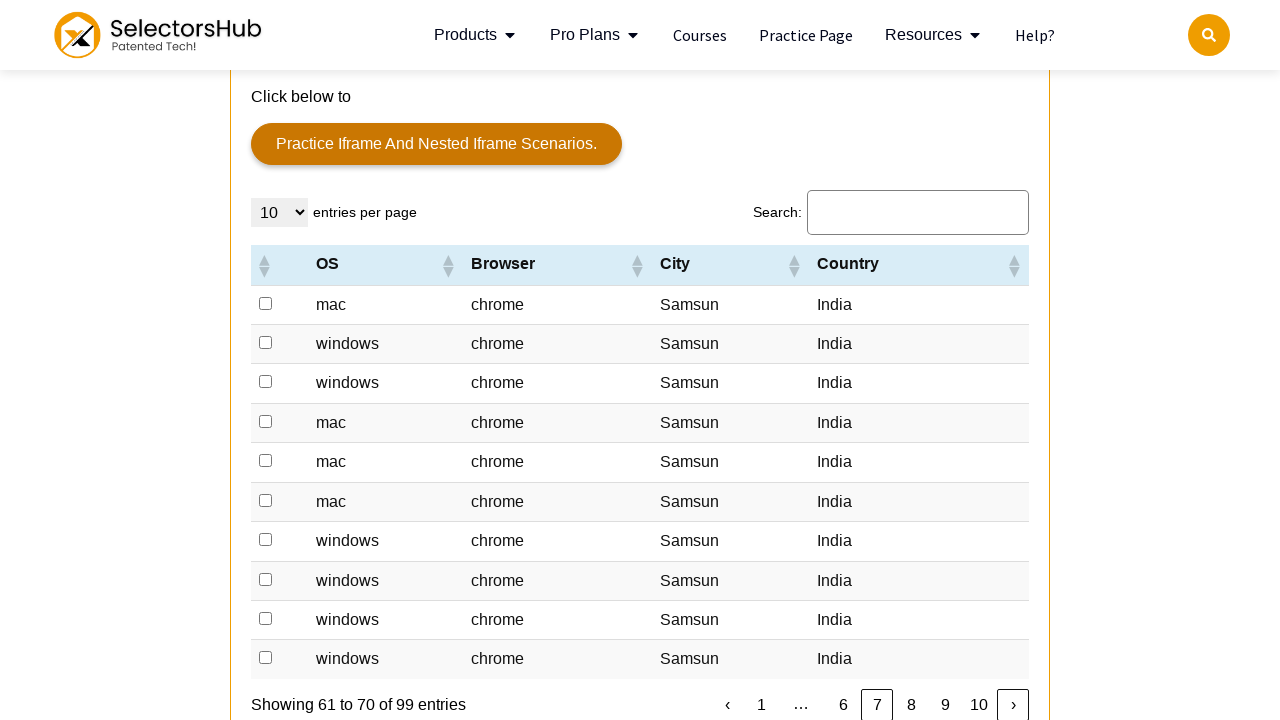

Clicked checkbox to select India row
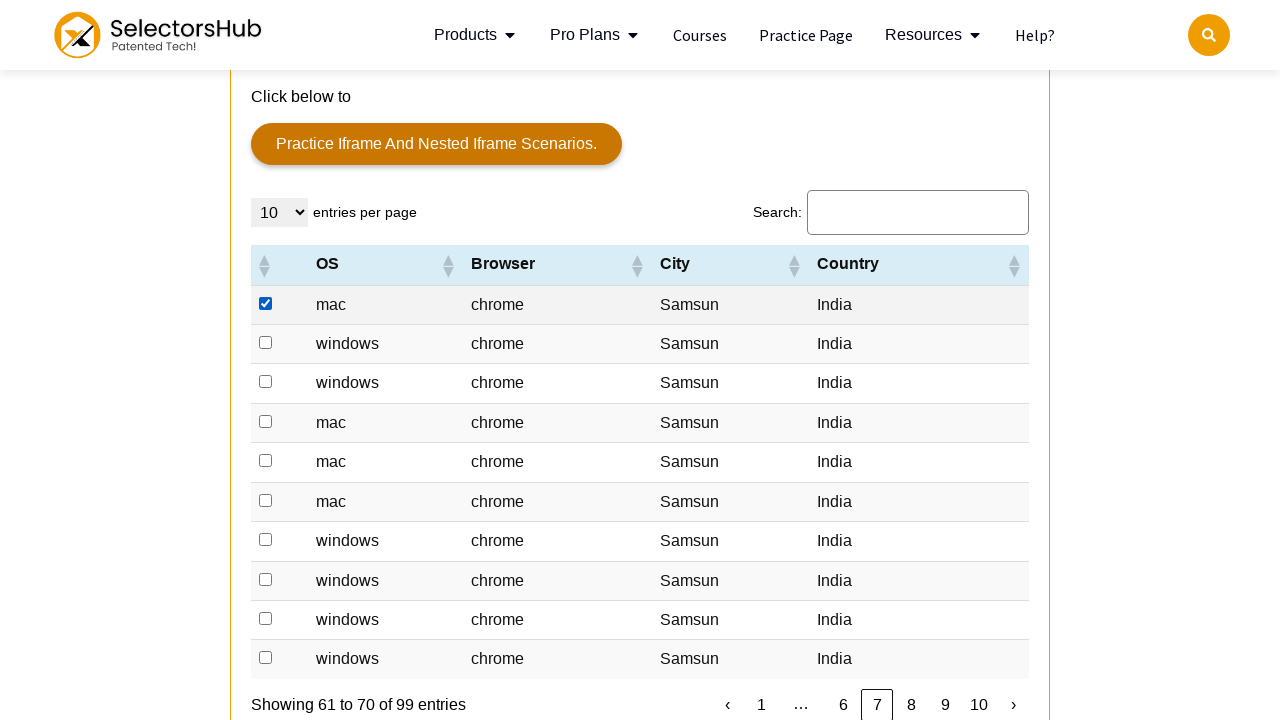

Clicked checkbox to select India row
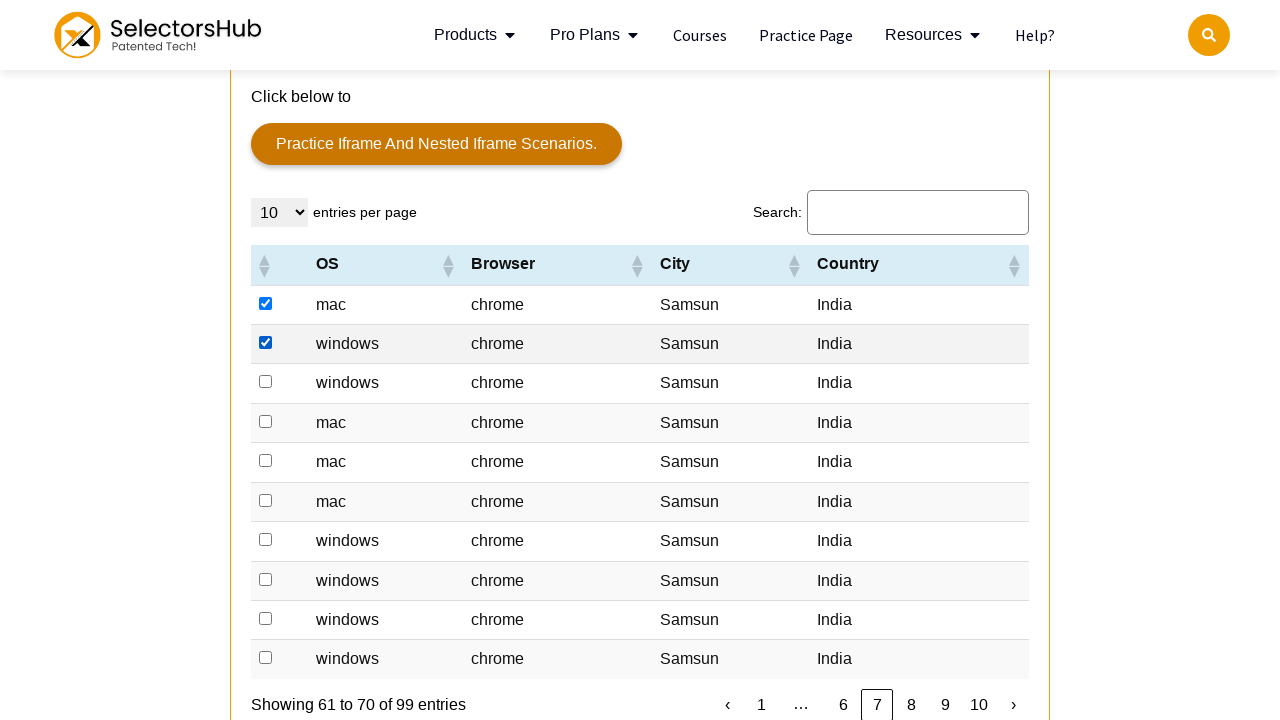

Clicked checkbox to select India row
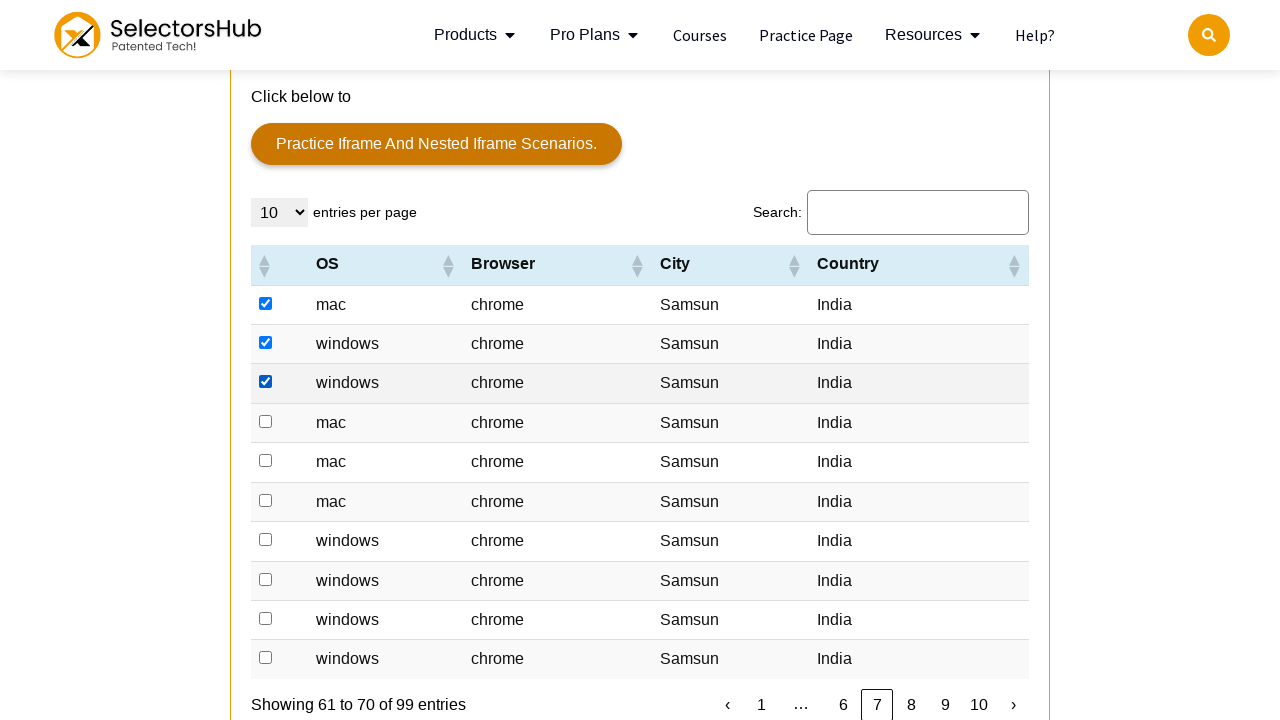

Clicked checkbox to select India row
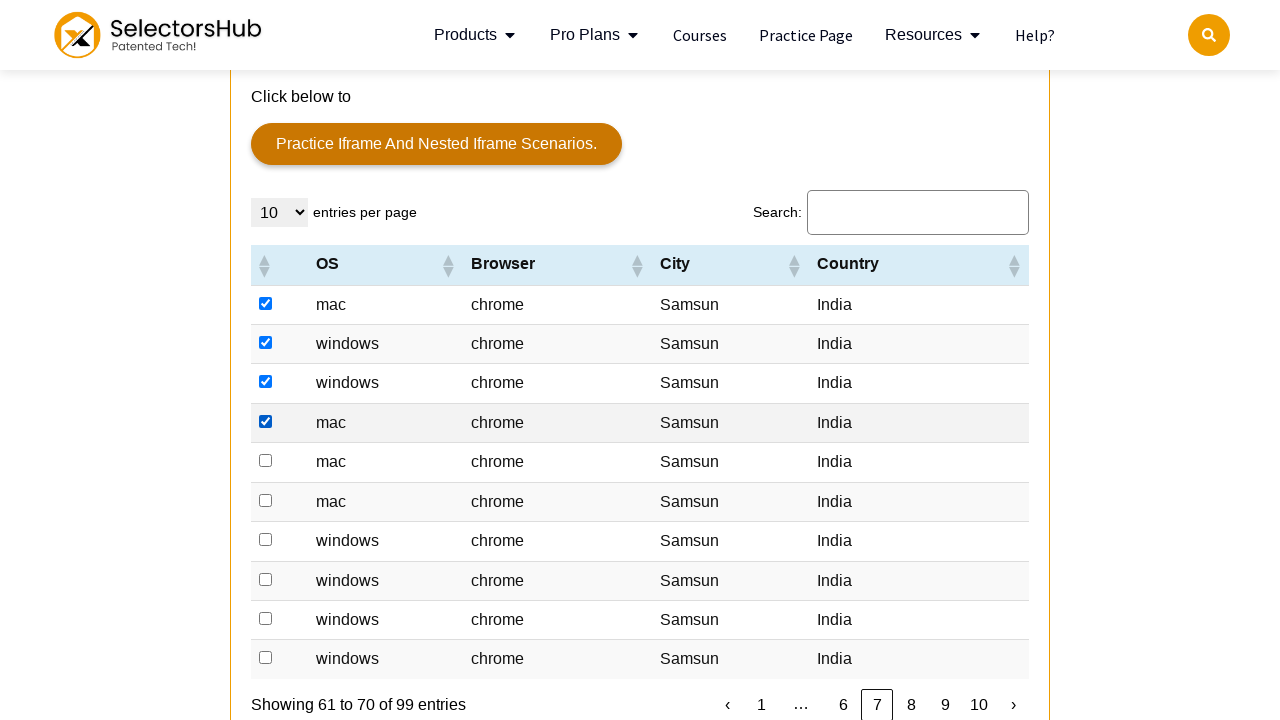

Clicked checkbox to select India row
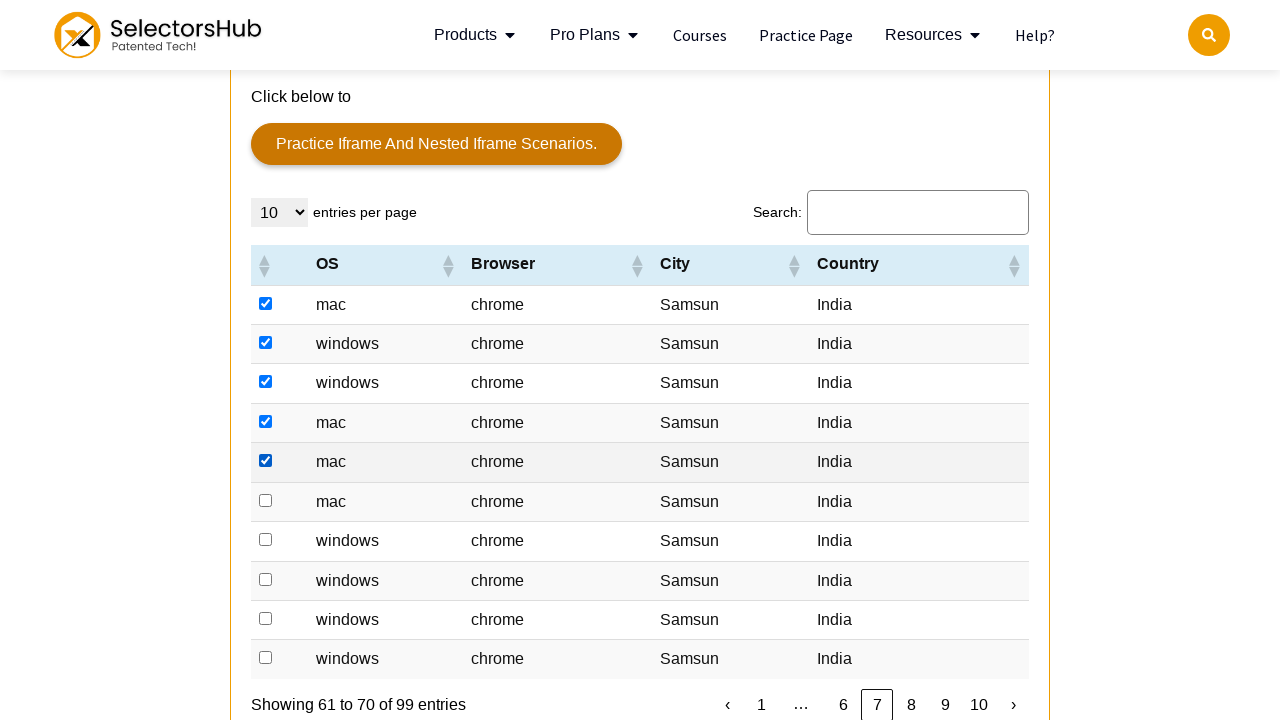

Clicked checkbox to select India row
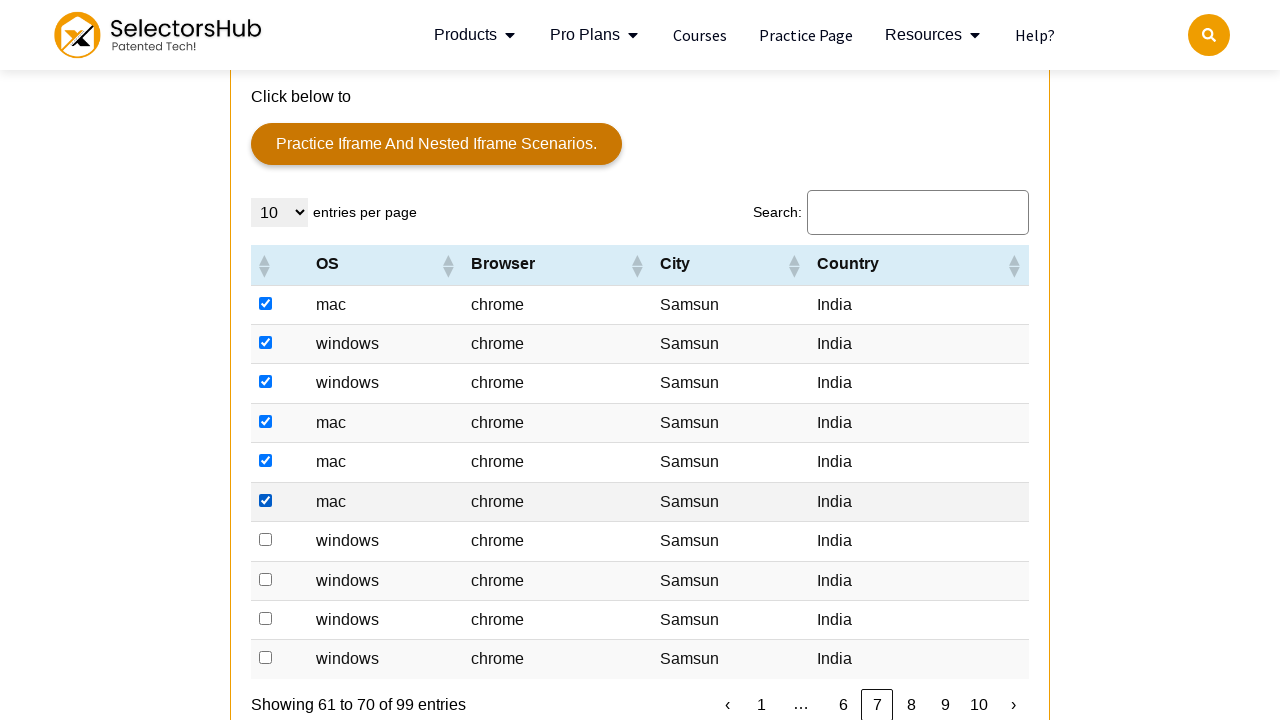

Clicked checkbox to select India row
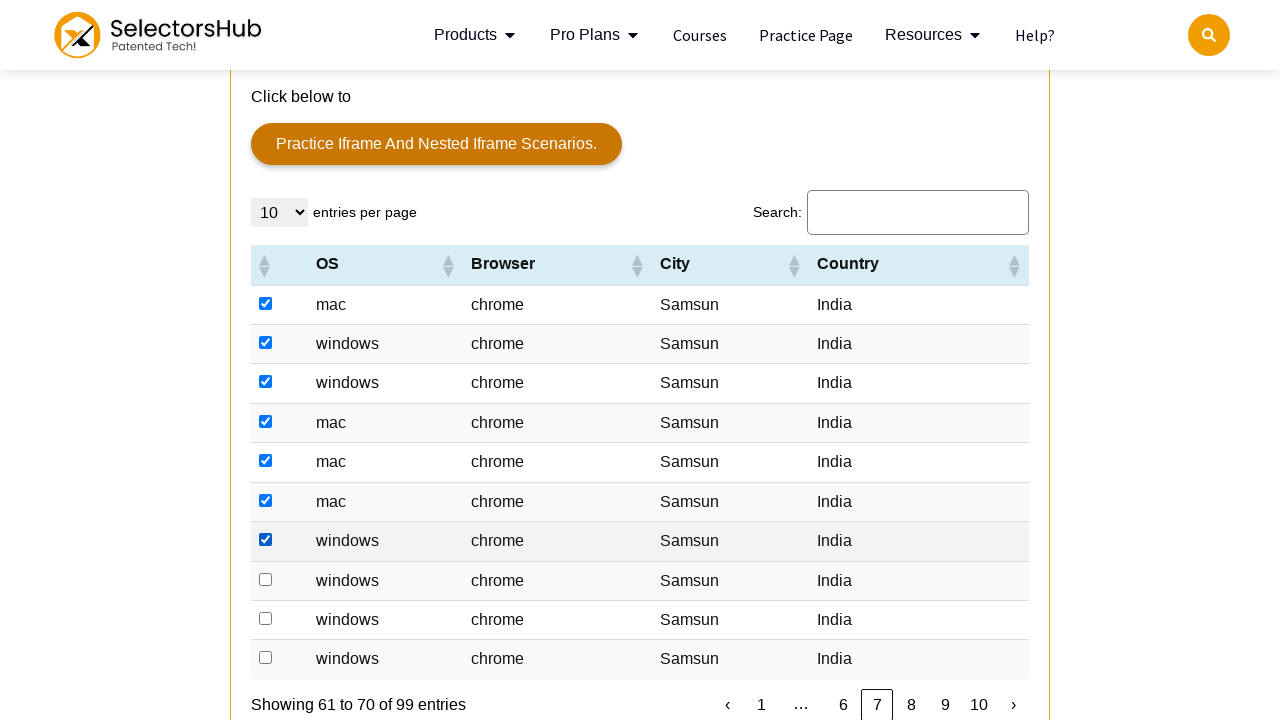

Clicked checkbox to select India row
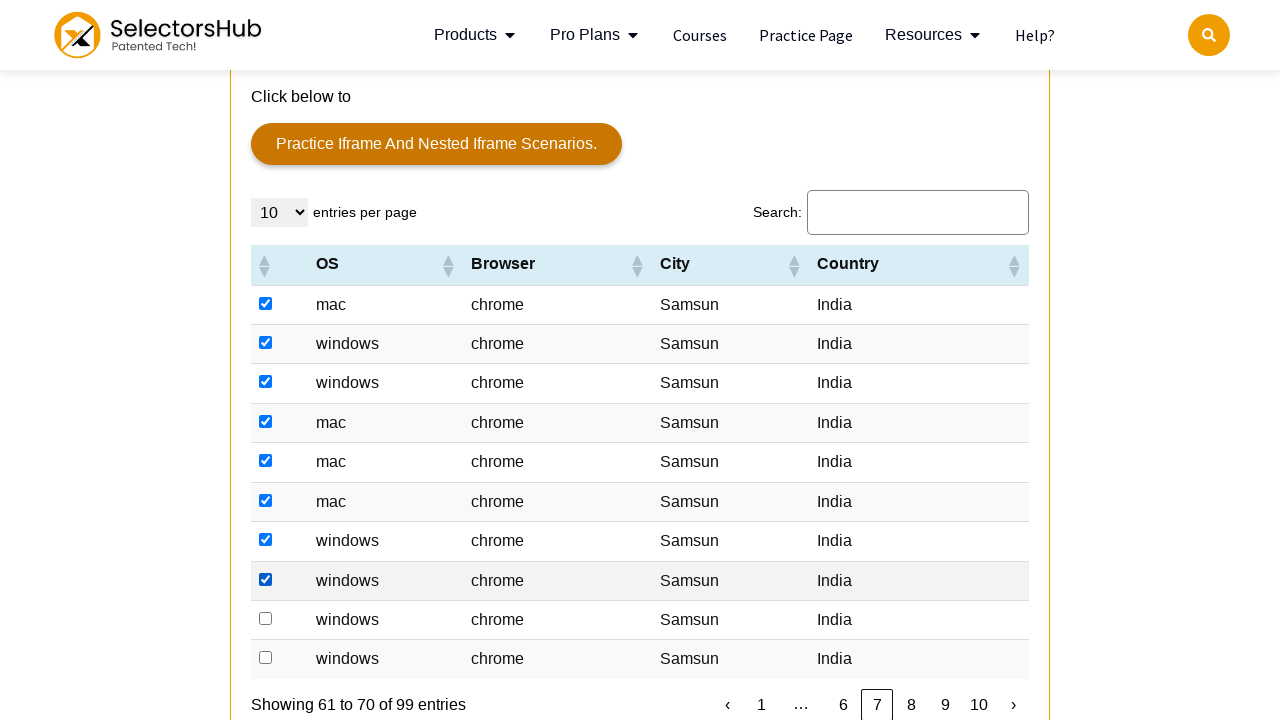

Clicked checkbox to select India row
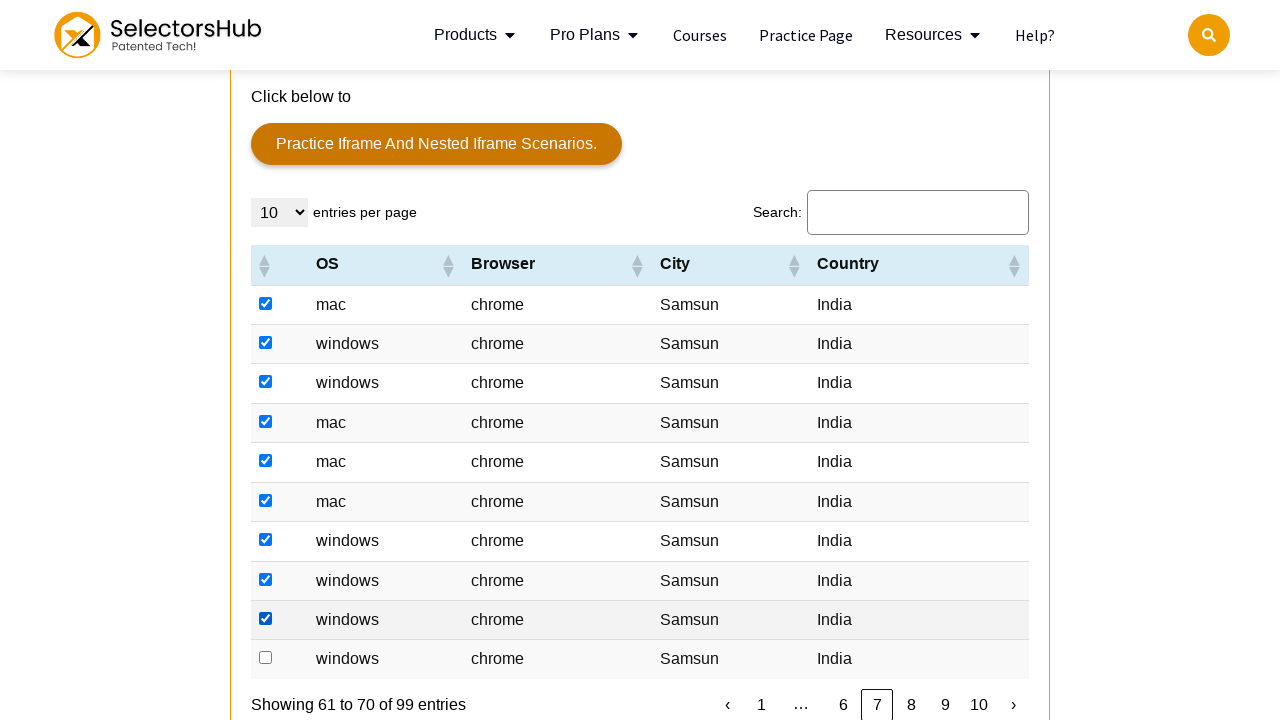

Clicked checkbox to select India row
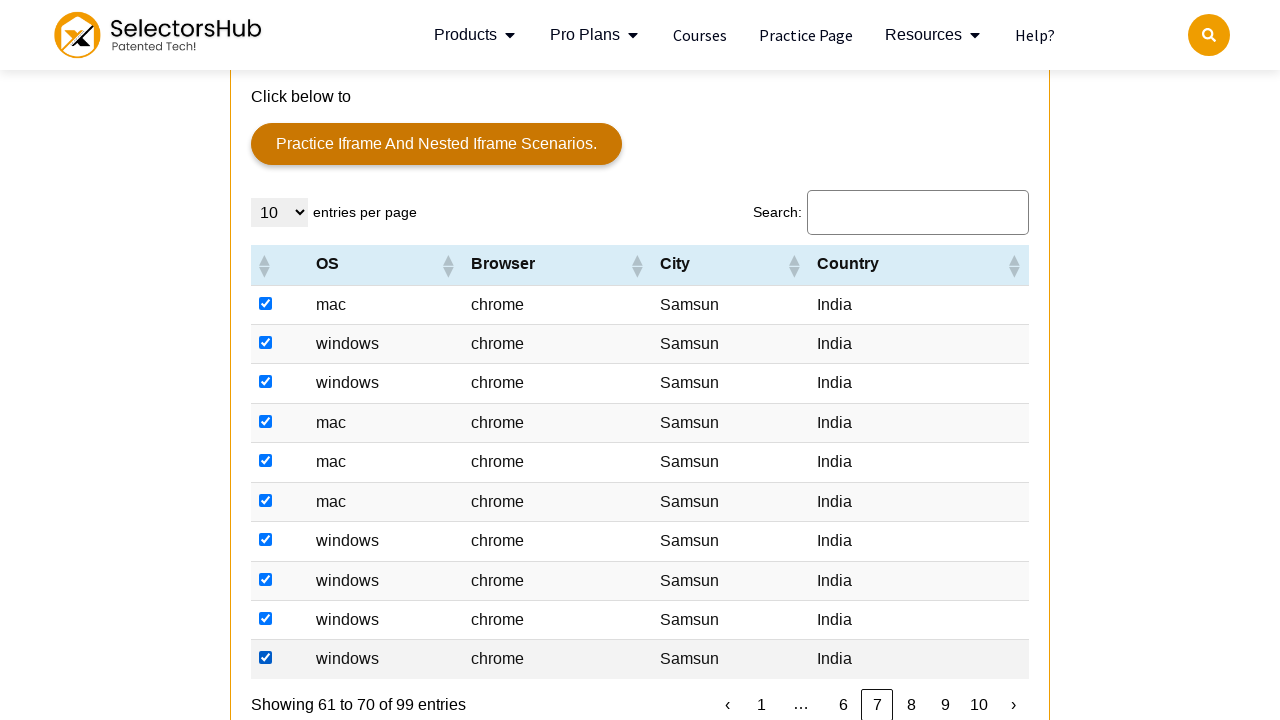

Retrieved next button class attribute
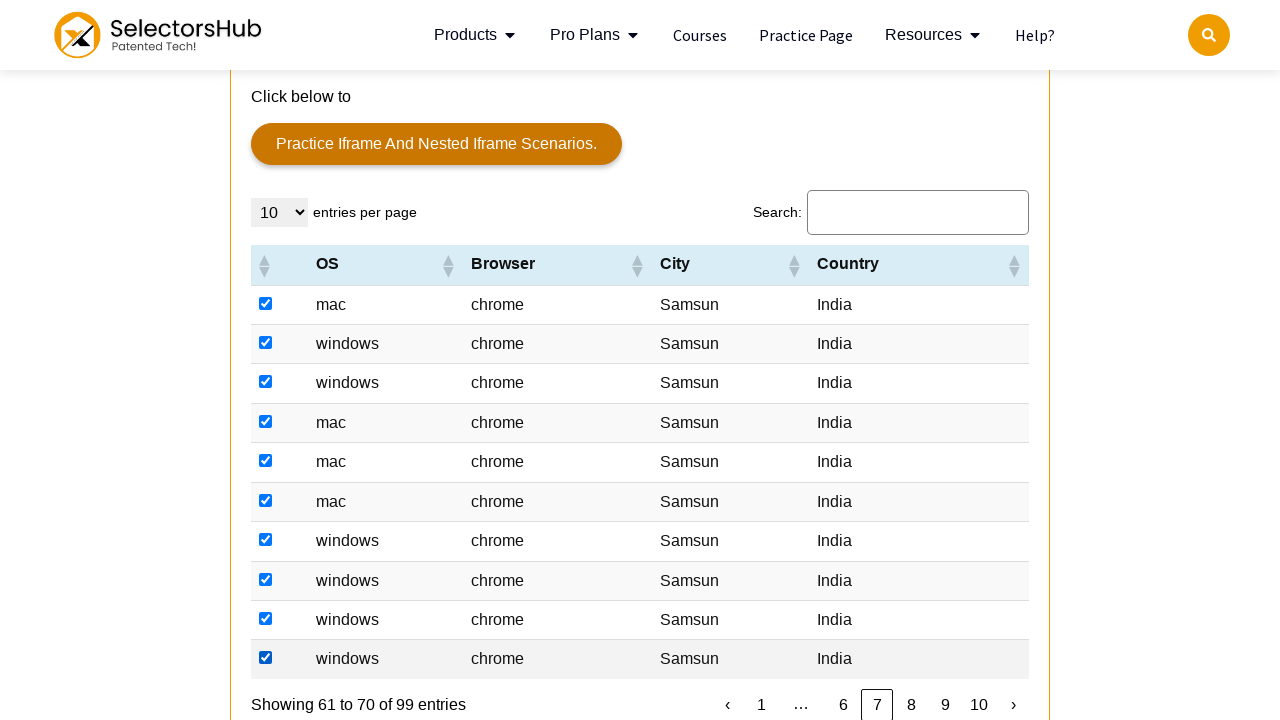

Clicked next button to navigate to next page
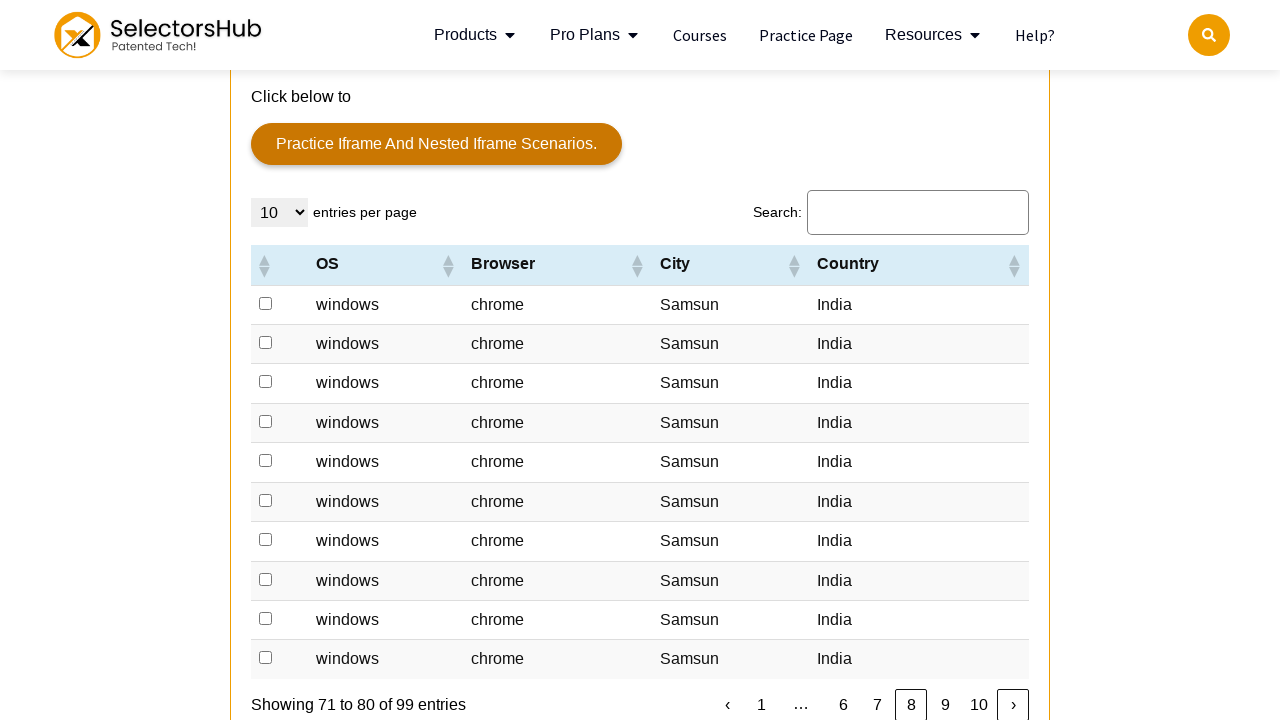

Waited for next page to load
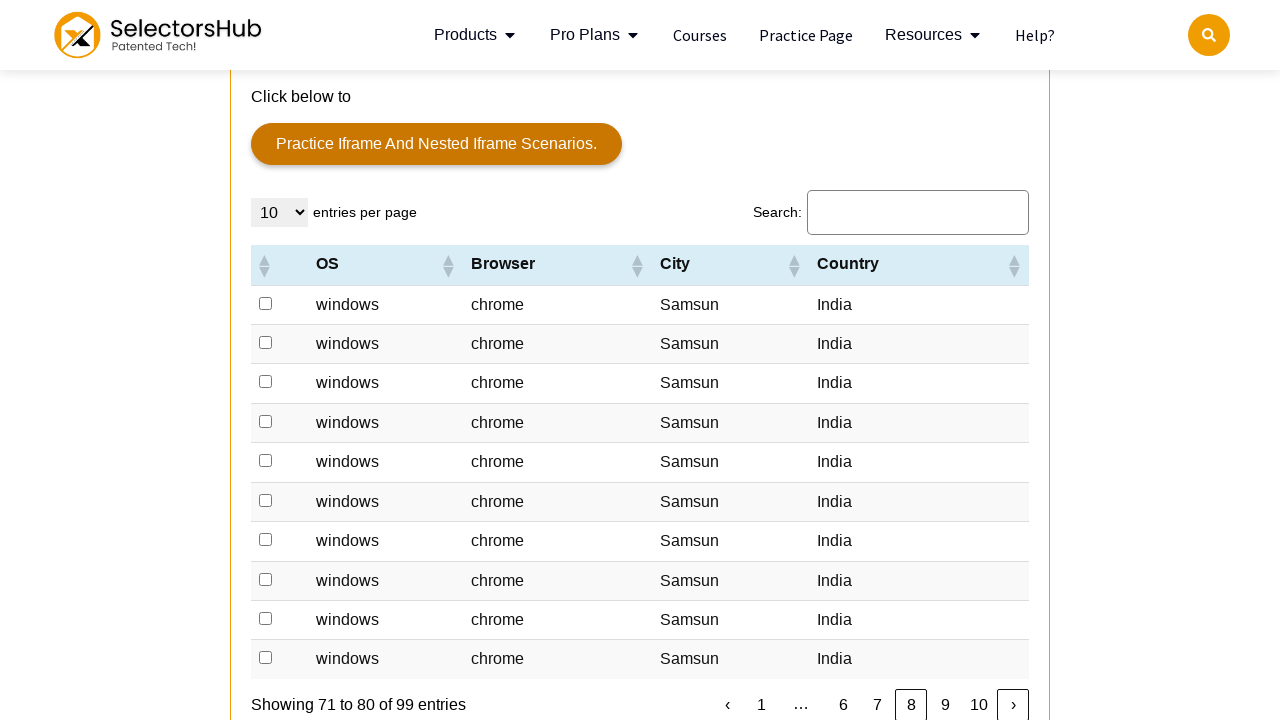

Found 10 rows containing 'India' on current page
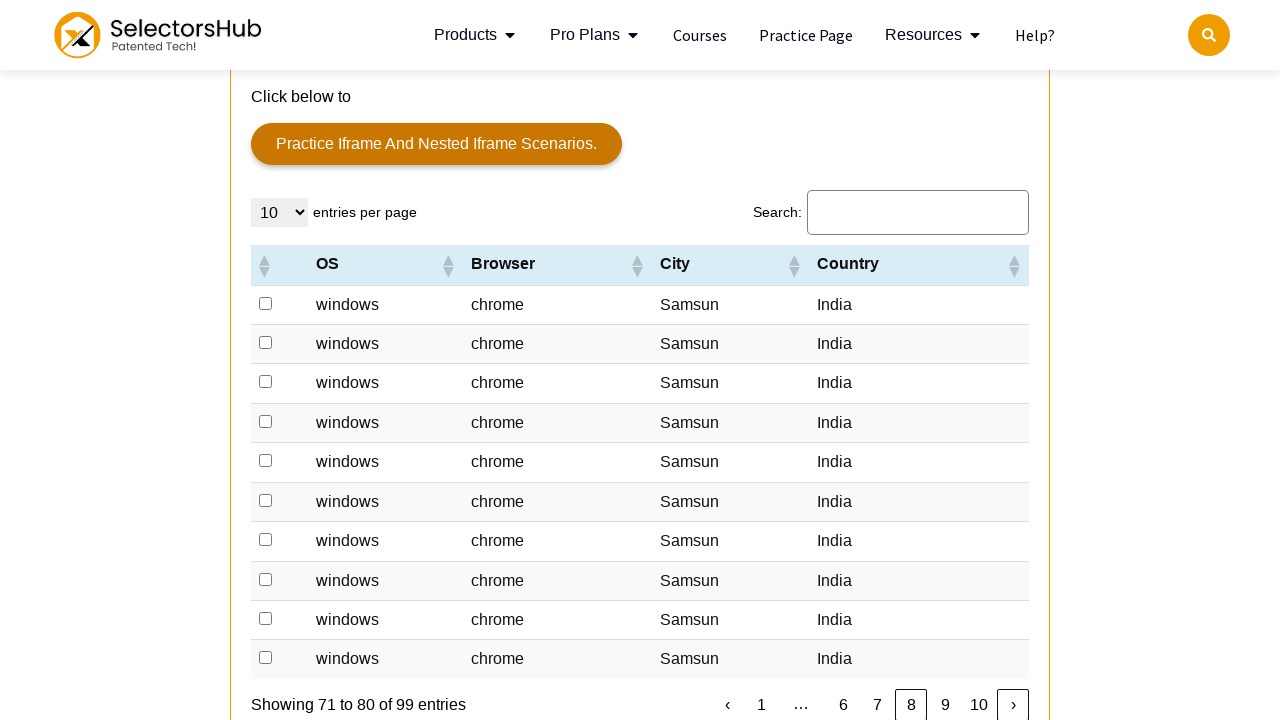

Located 10 checkboxes for India rows
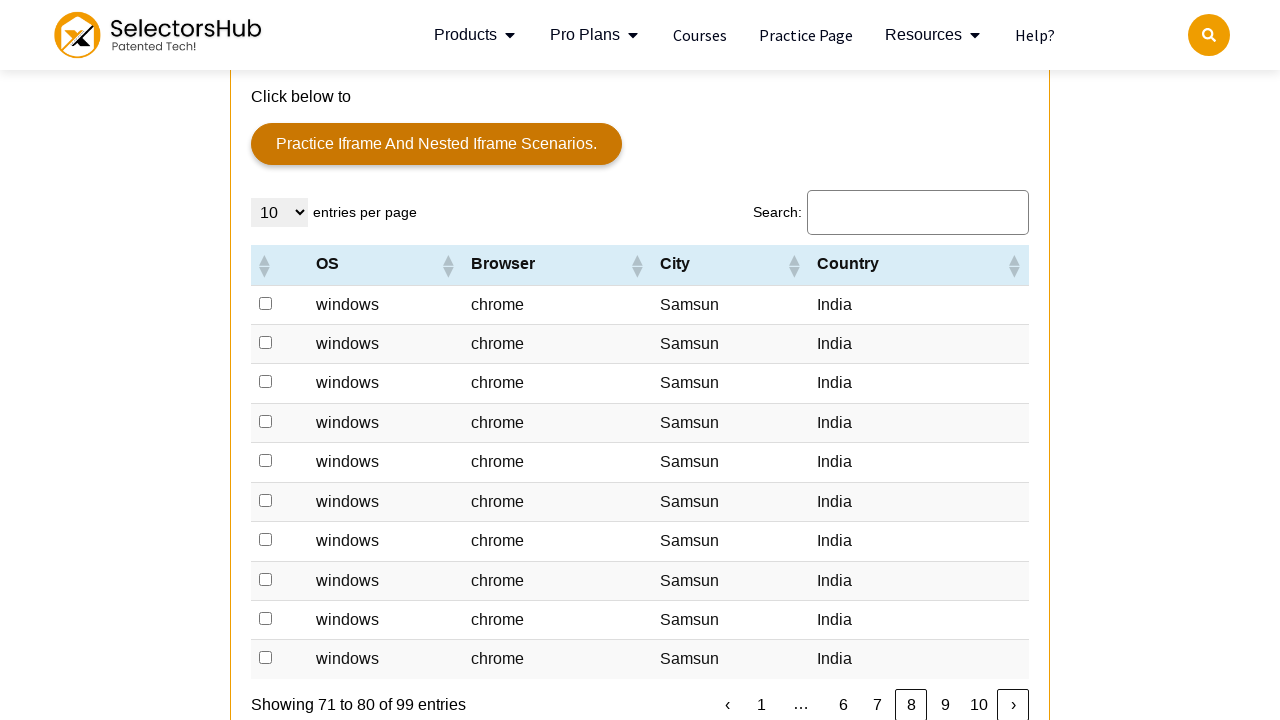

Clicked checkbox to select India row
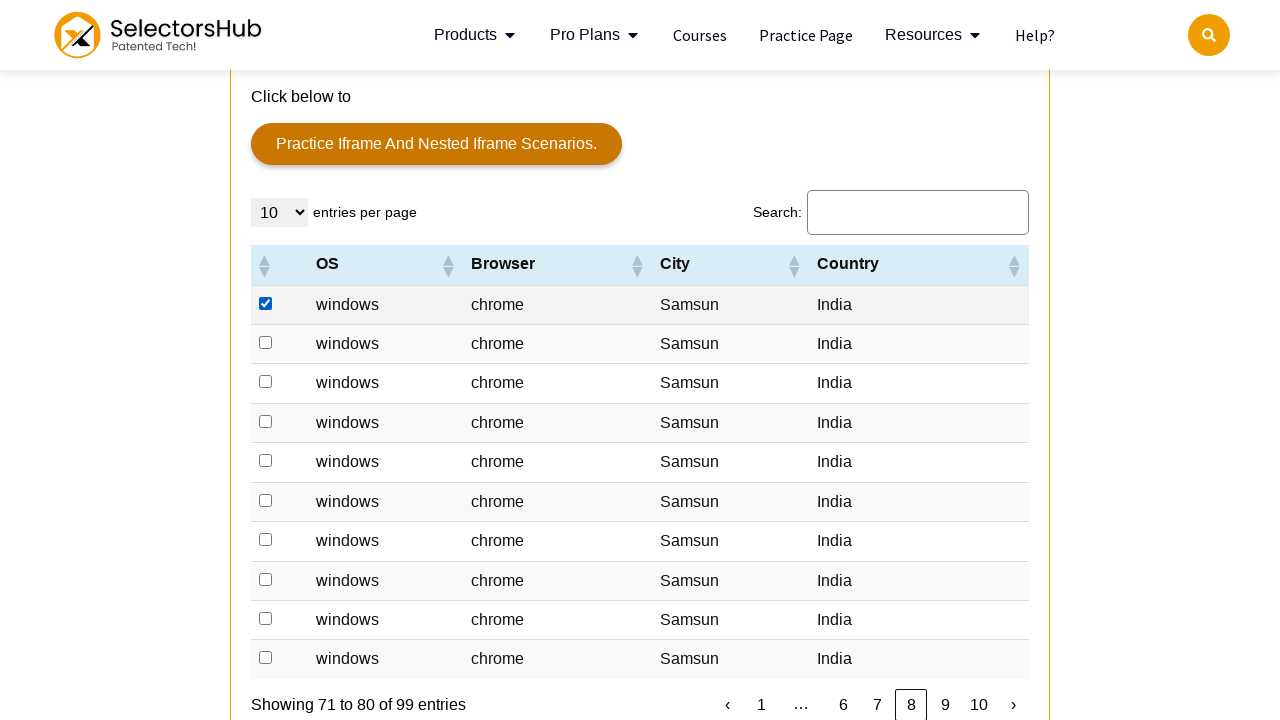

Clicked checkbox to select India row
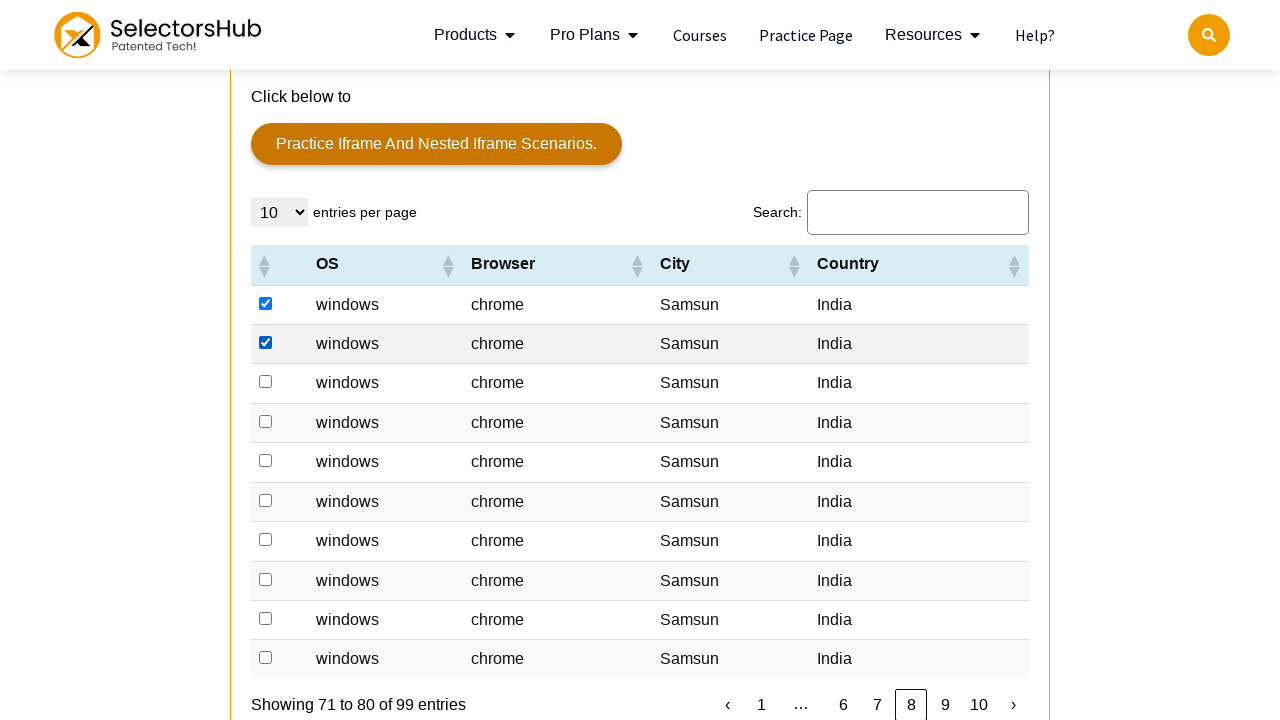

Clicked checkbox to select India row
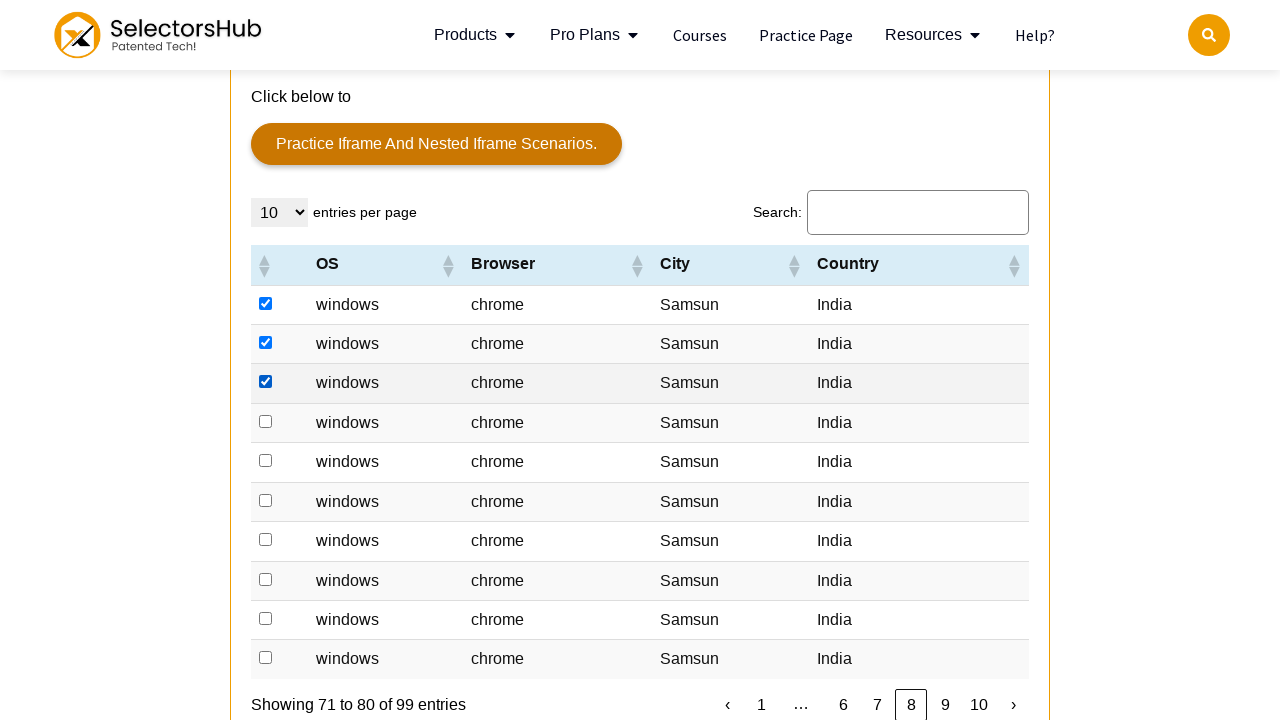

Clicked checkbox to select India row
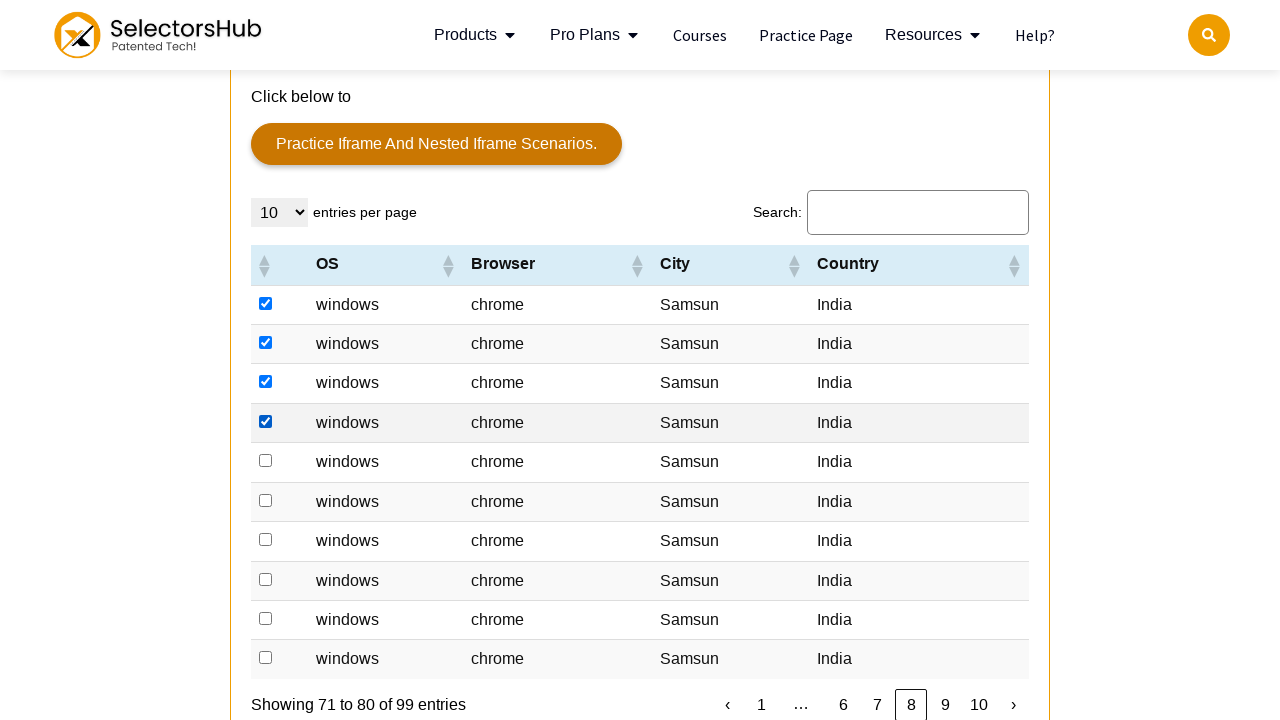

Clicked checkbox to select India row
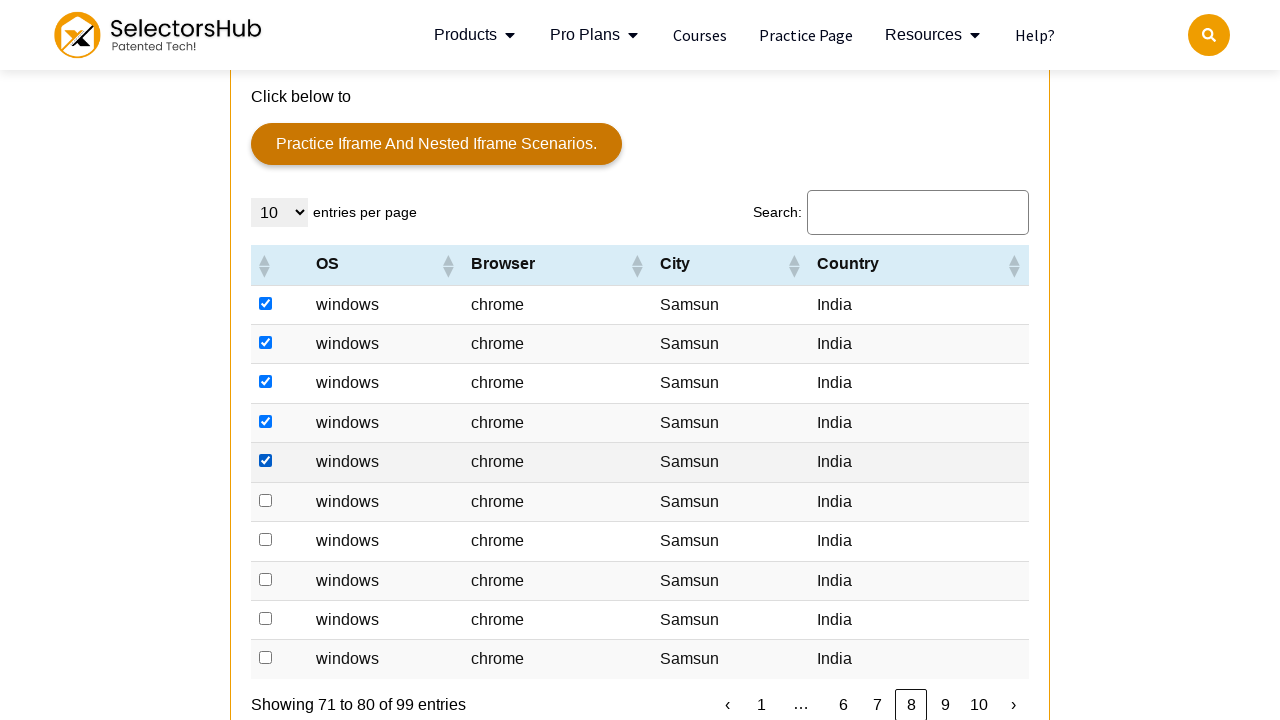

Clicked checkbox to select India row
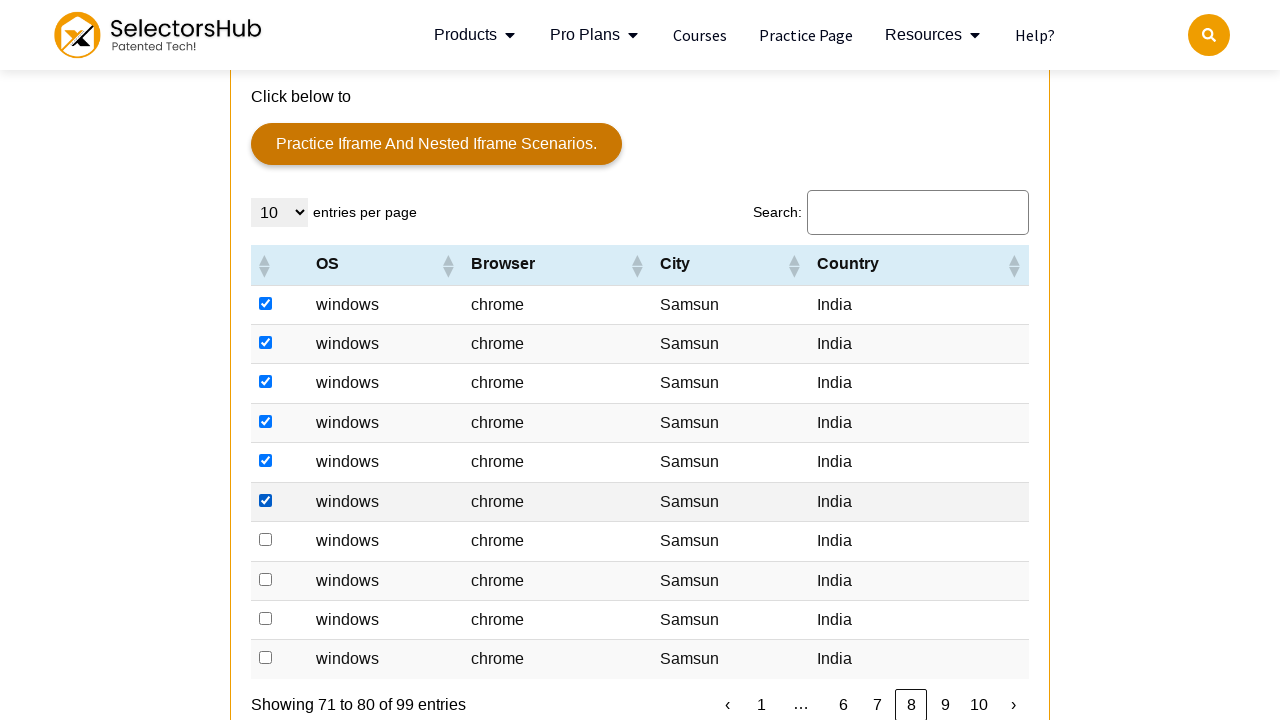

Clicked checkbox to select India row
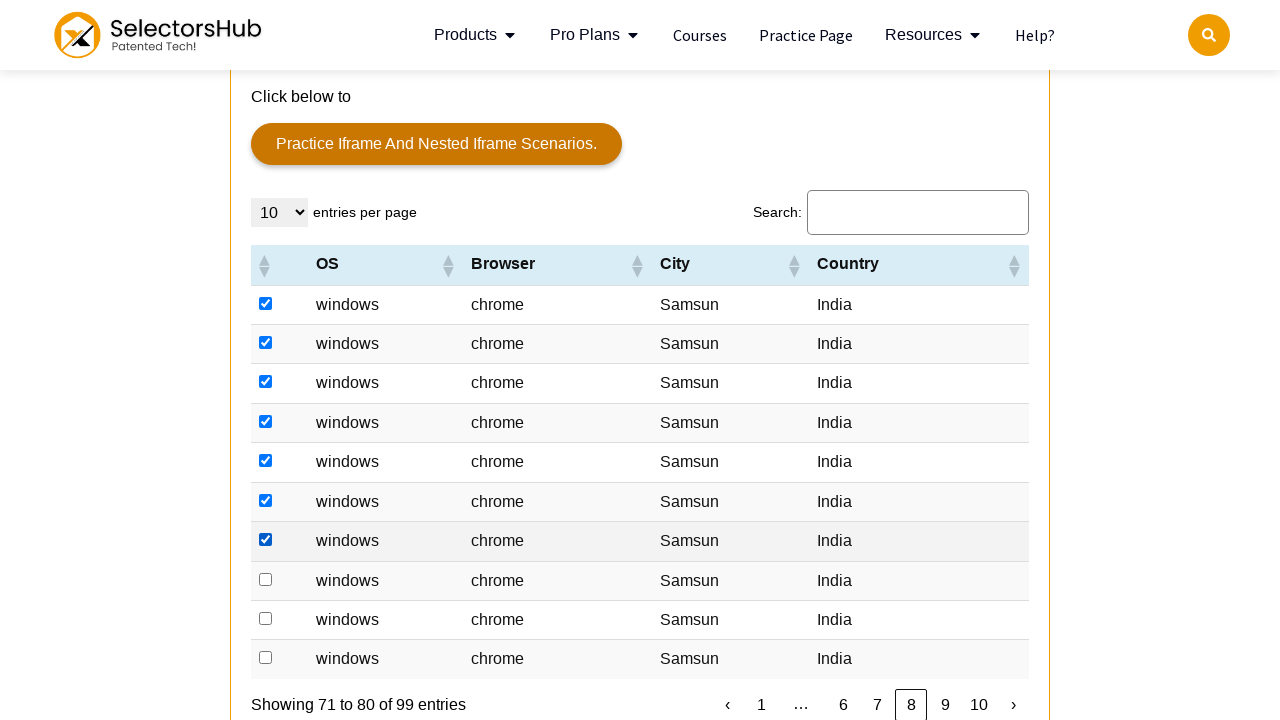

Clicked checkbox to select India row
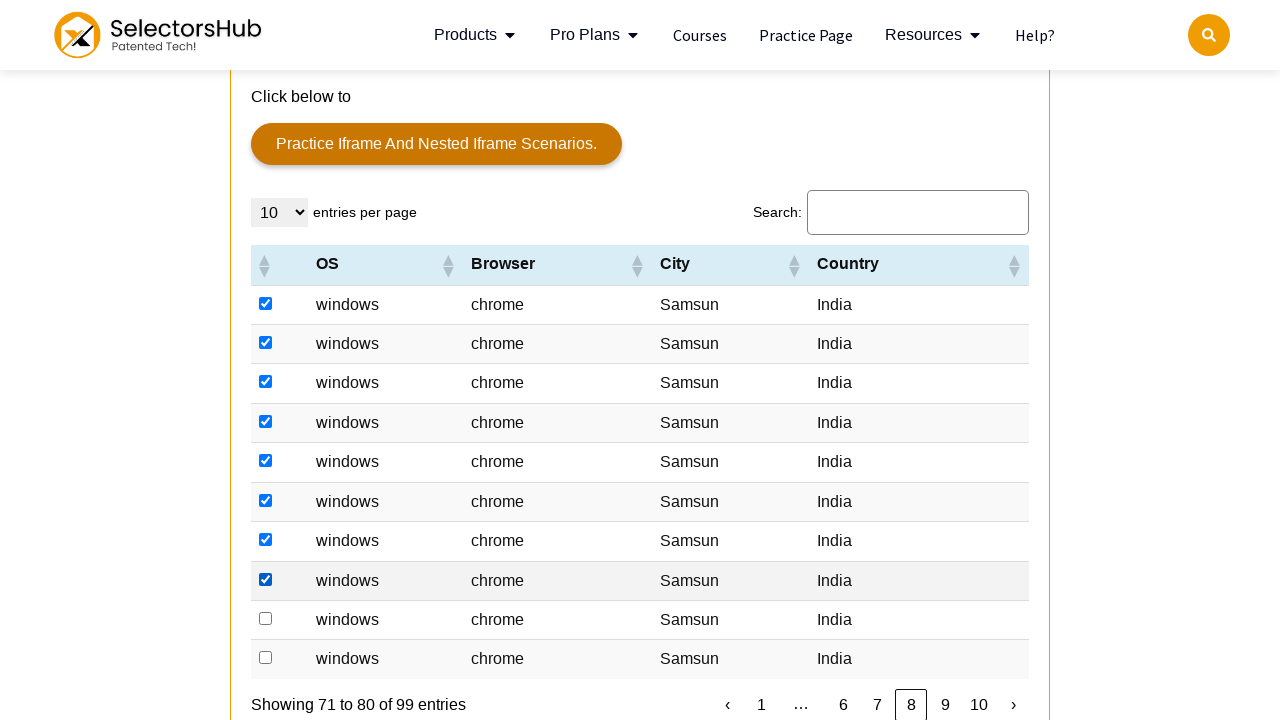

Clicked checkbox to select India row
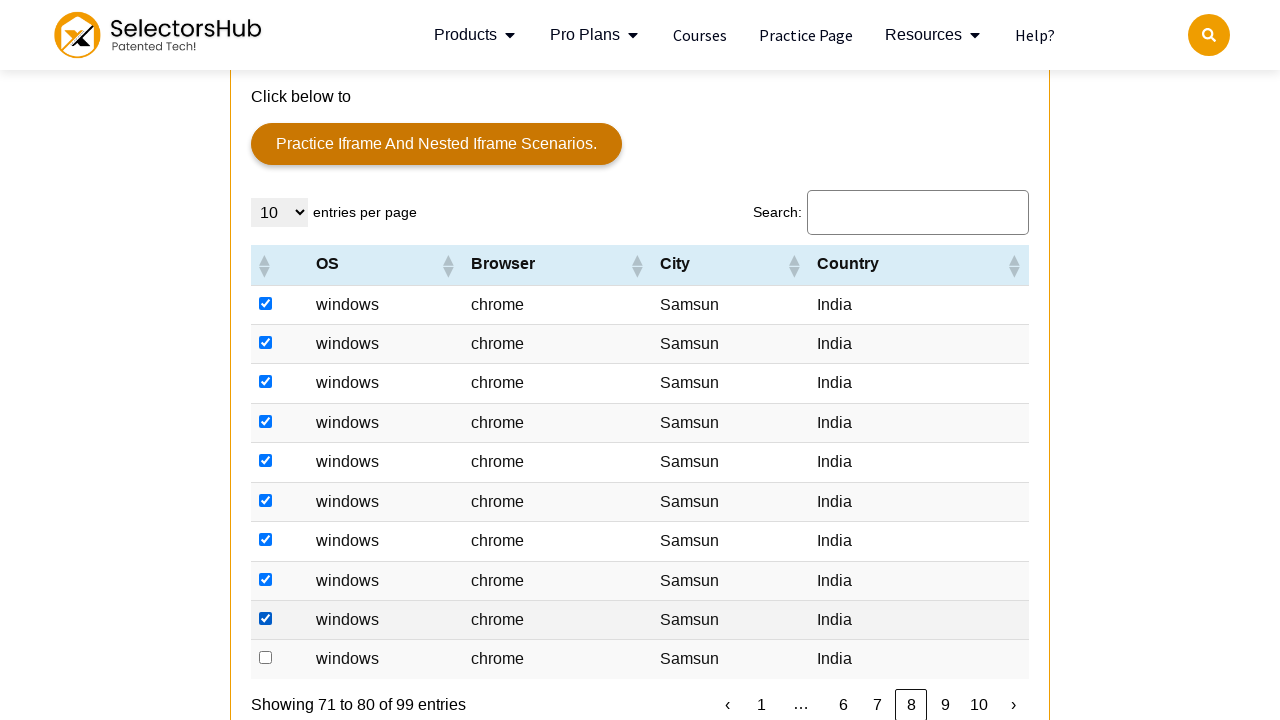

Clicked checkbox to select India row
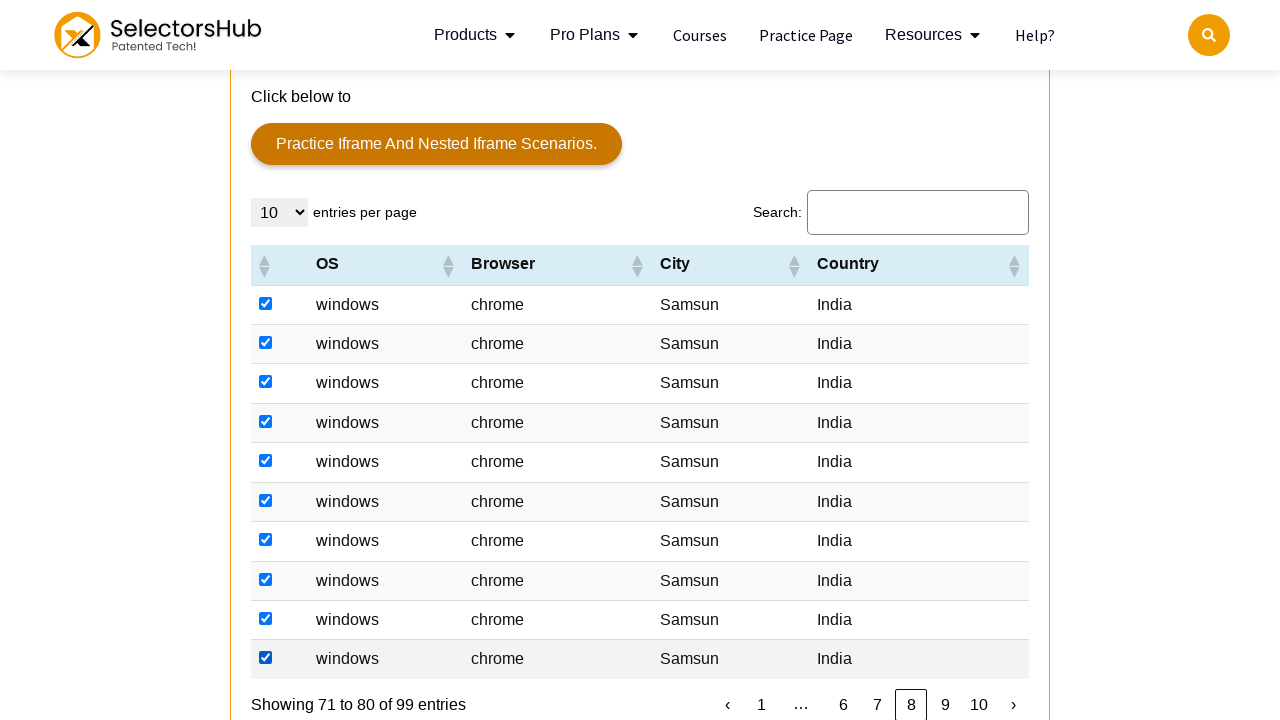

Retrieved next button class attribute
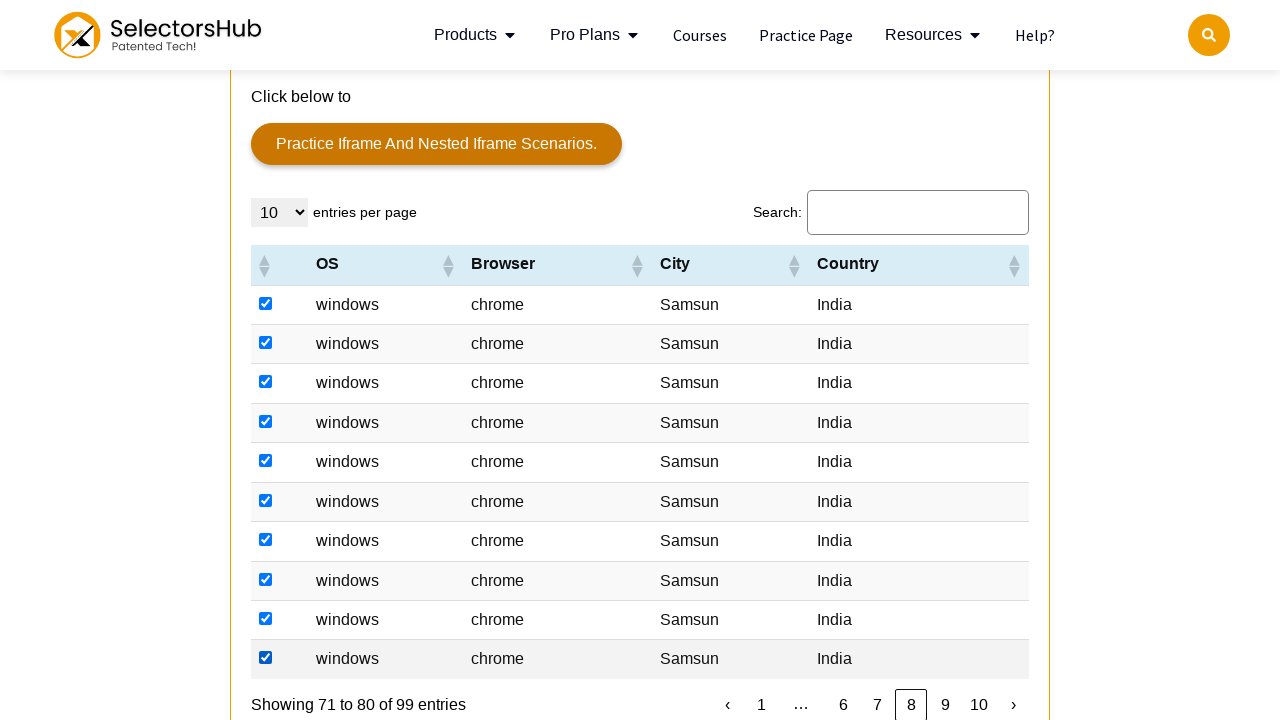

Clicked next button to navigate to next page
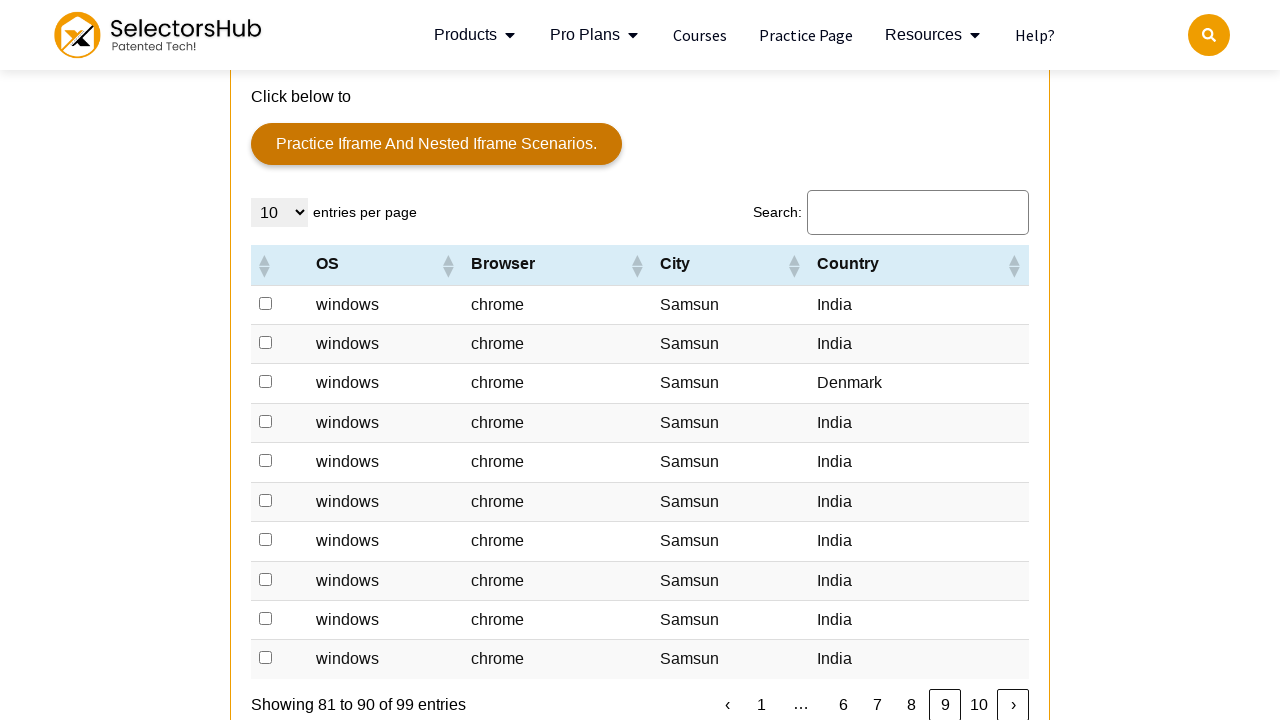

Waited for next page to load
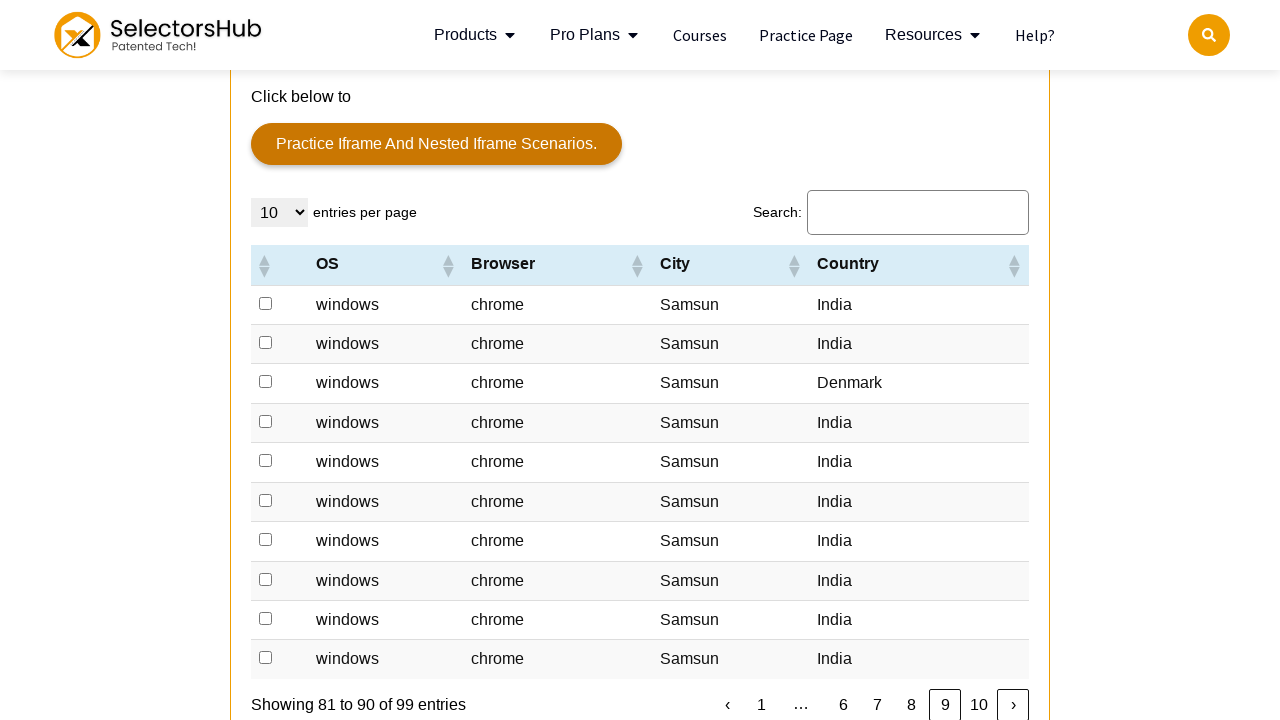

Found 9 rows containing 'India' on current page
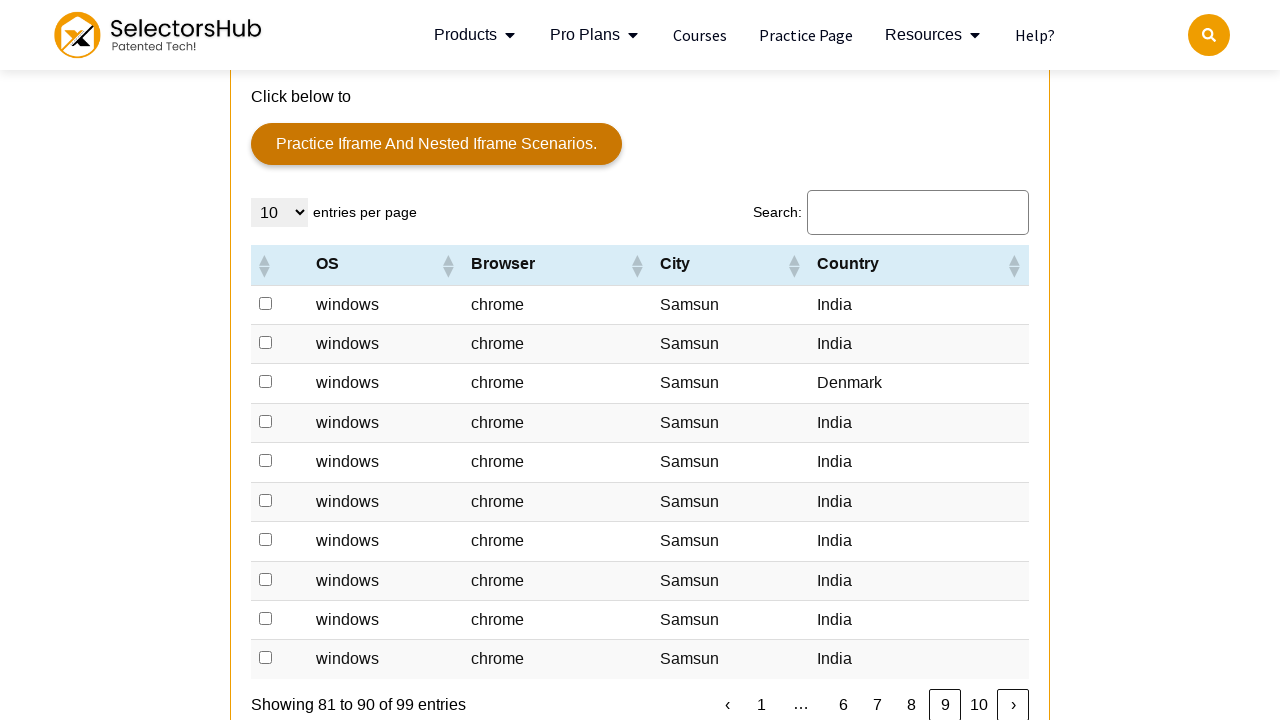

Located 9 checkboxes for India rows
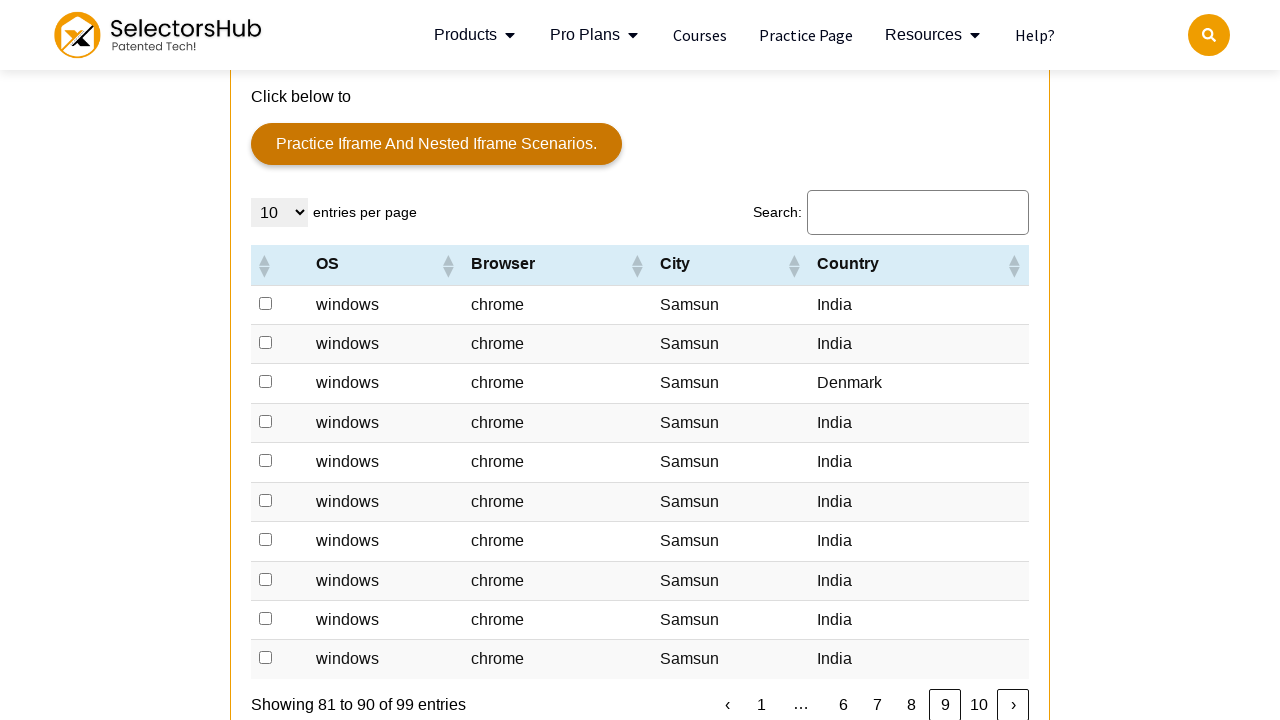

Clicked checkbox to select India row
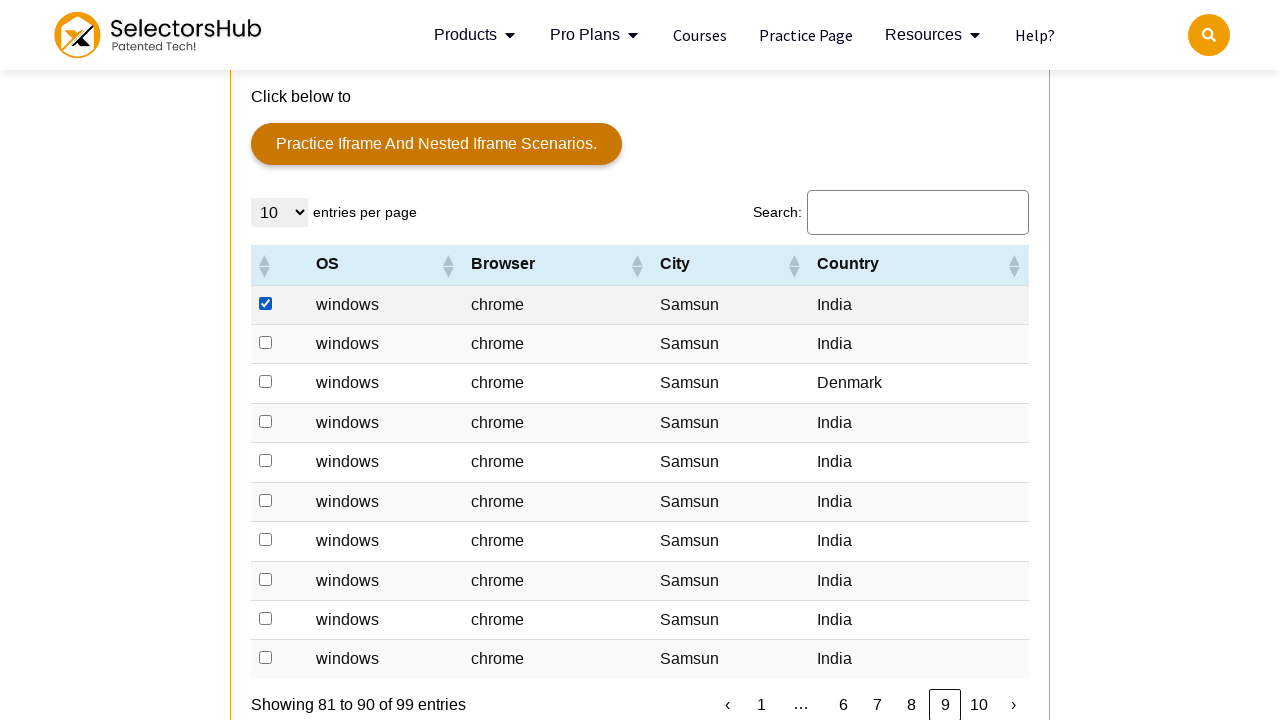

Clicked checkbox to select India row
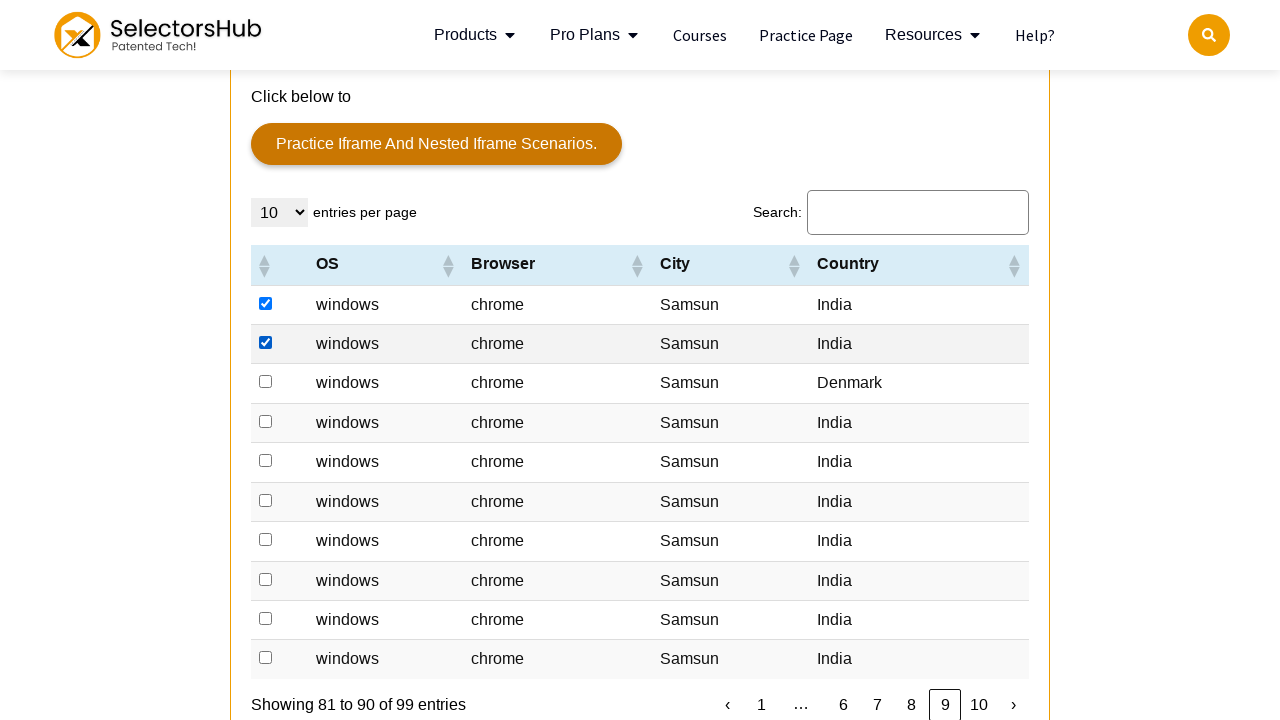

Clicked checkbox to select India row
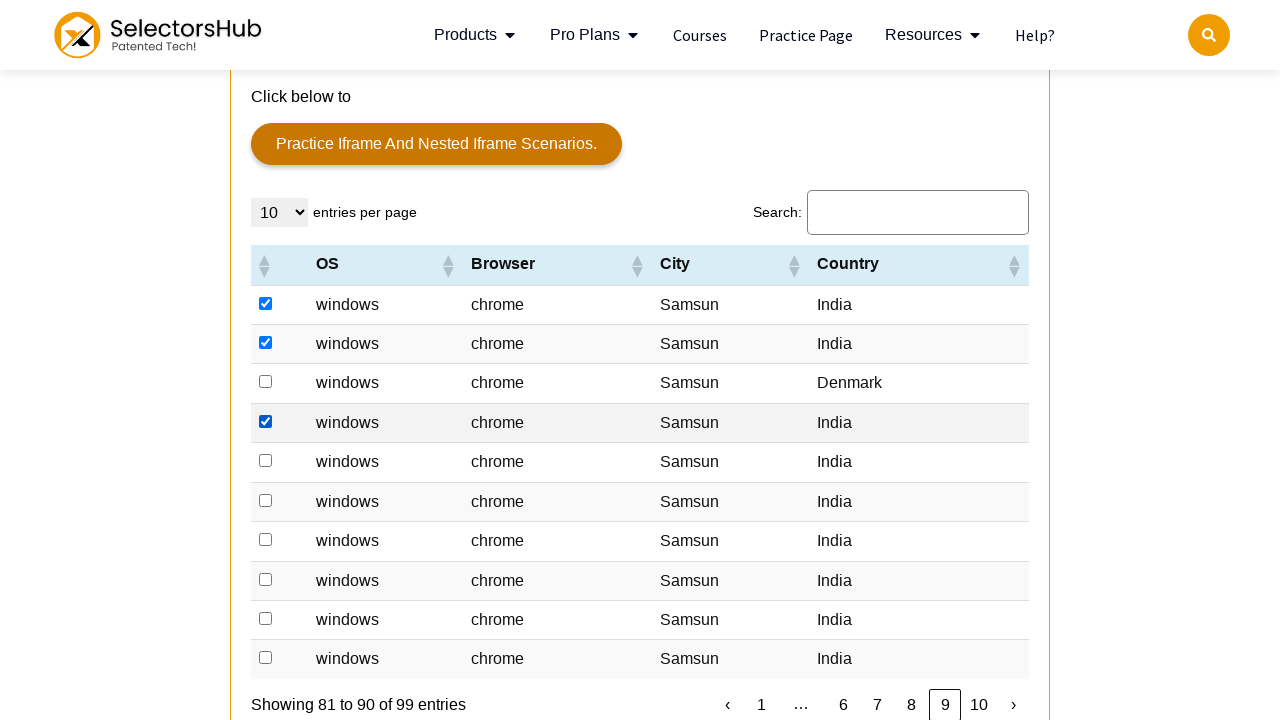

Clicked checkbox to select India row
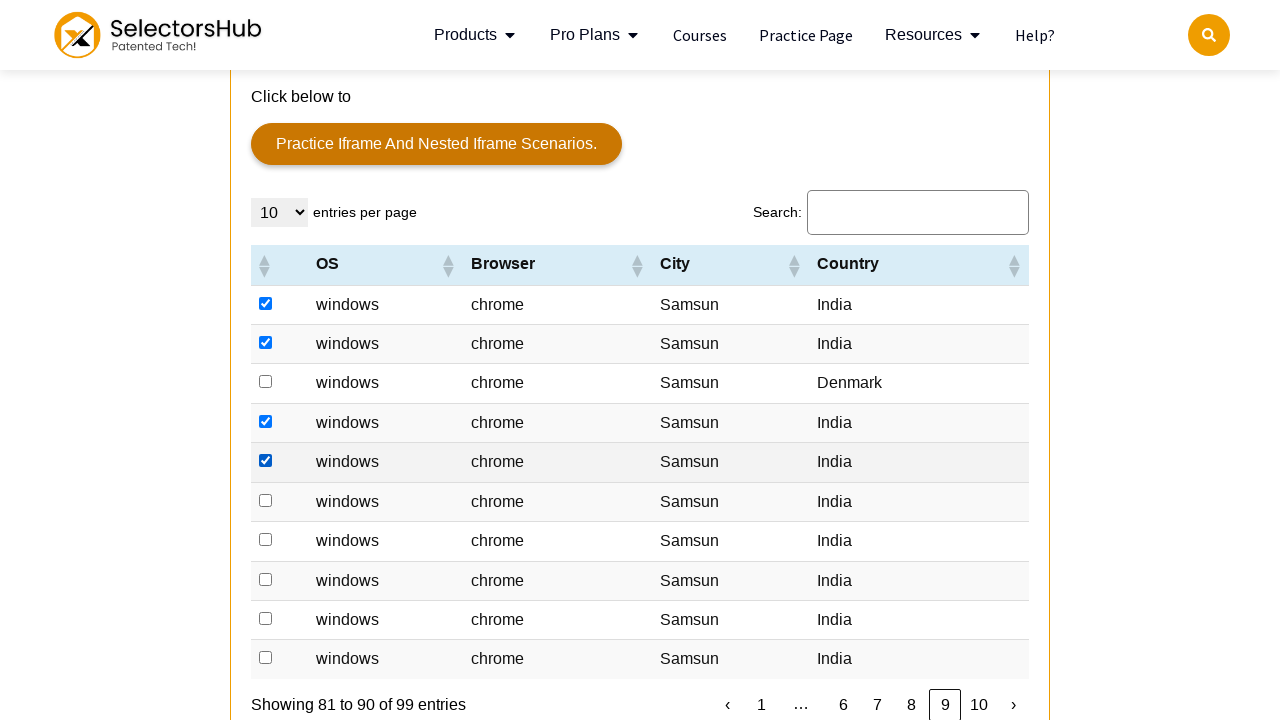

Clicked checkbox to select India row
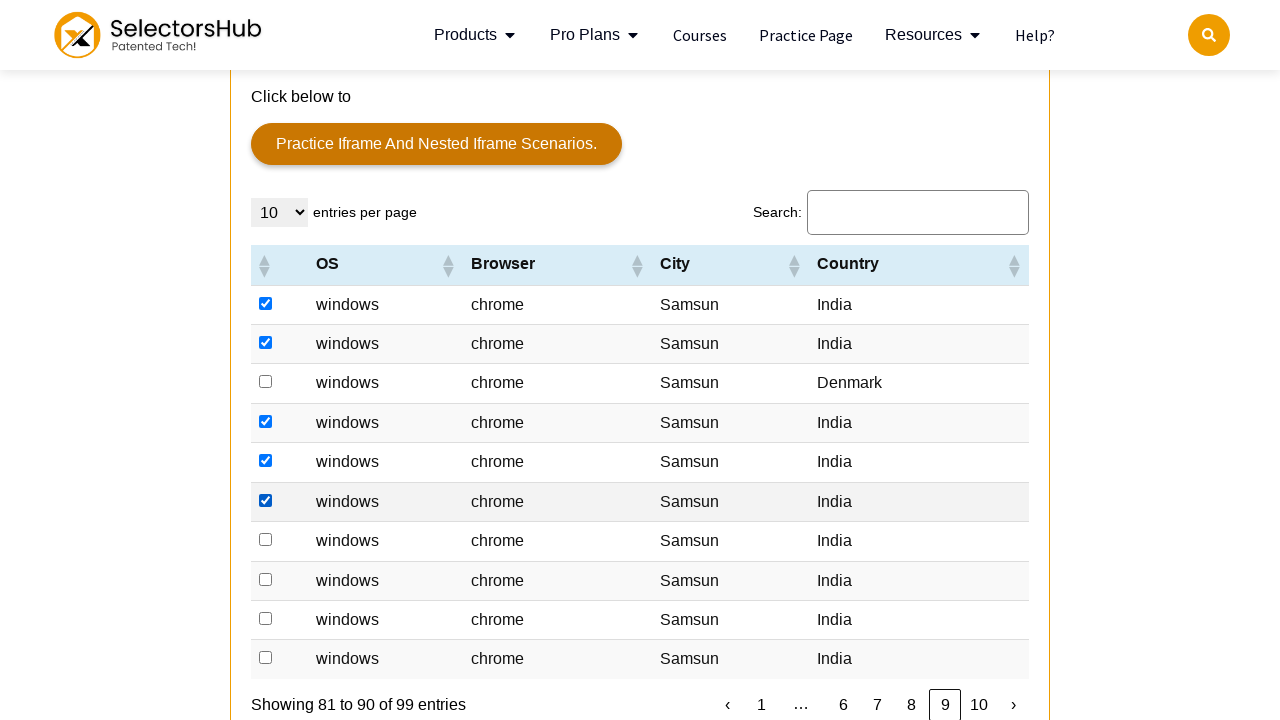

Clicked checkbox to select India row
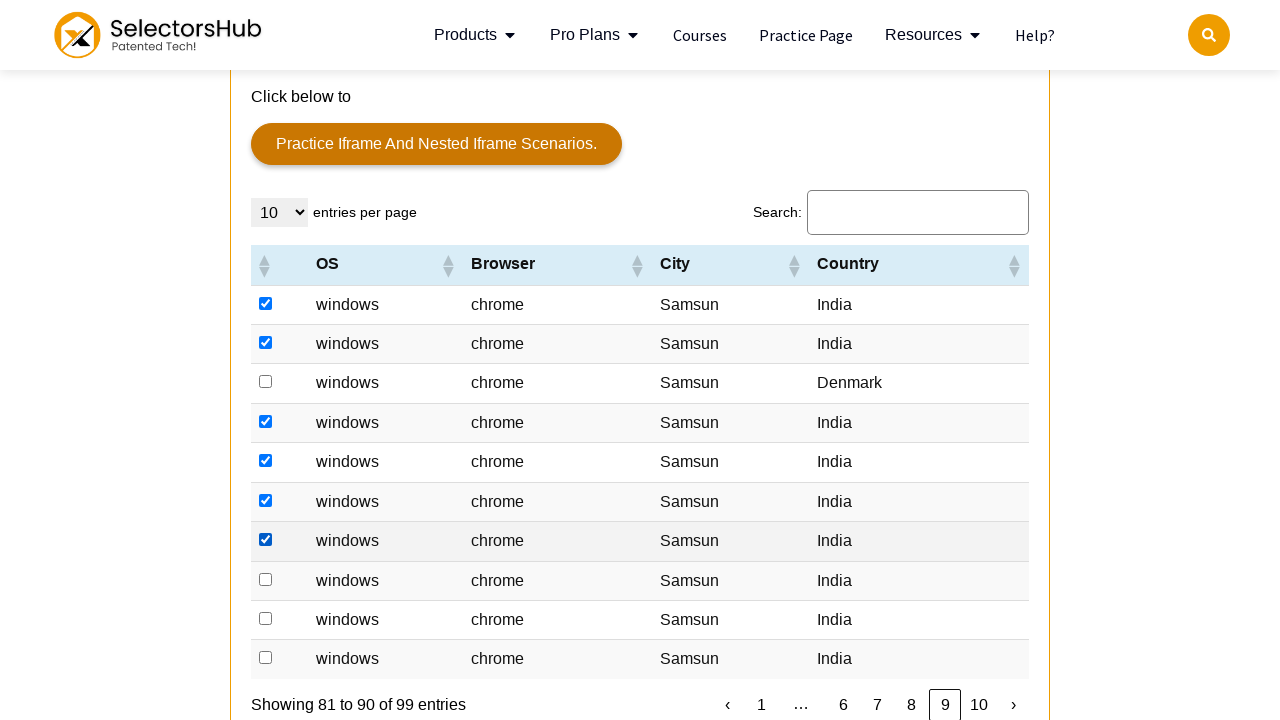

Clicked checkbox to select India row
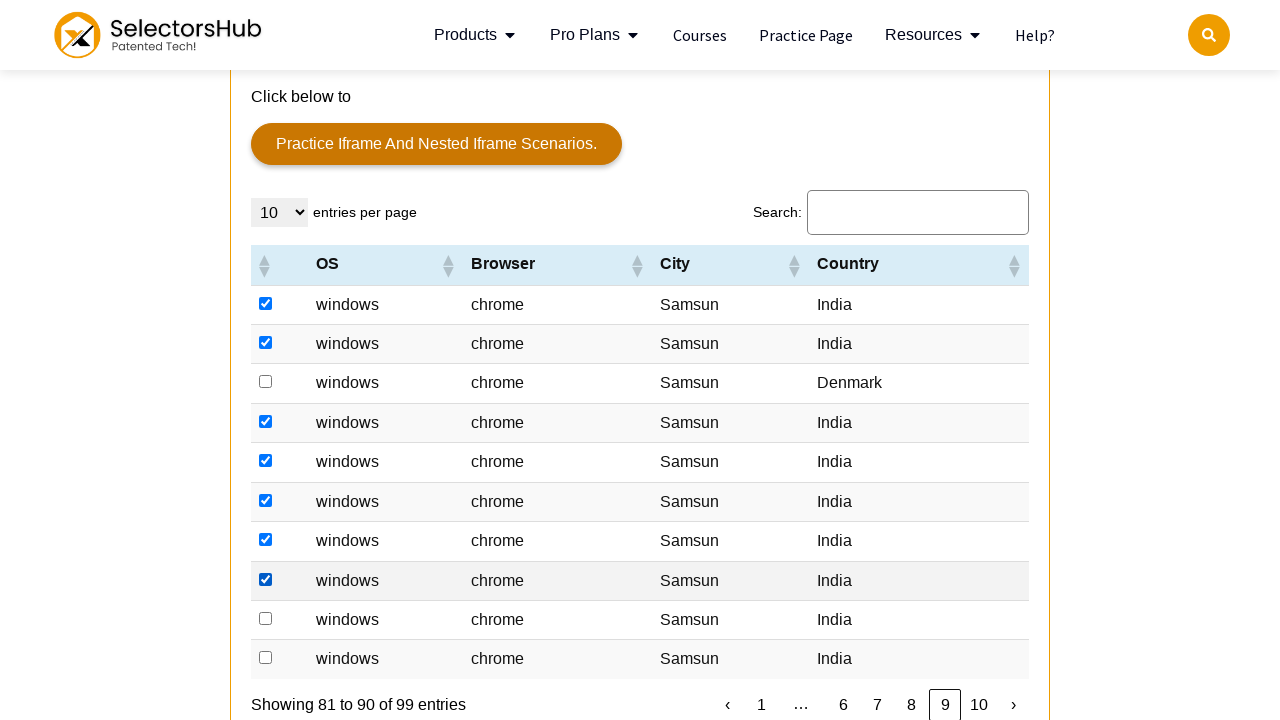

Clicked checkbox to select India row
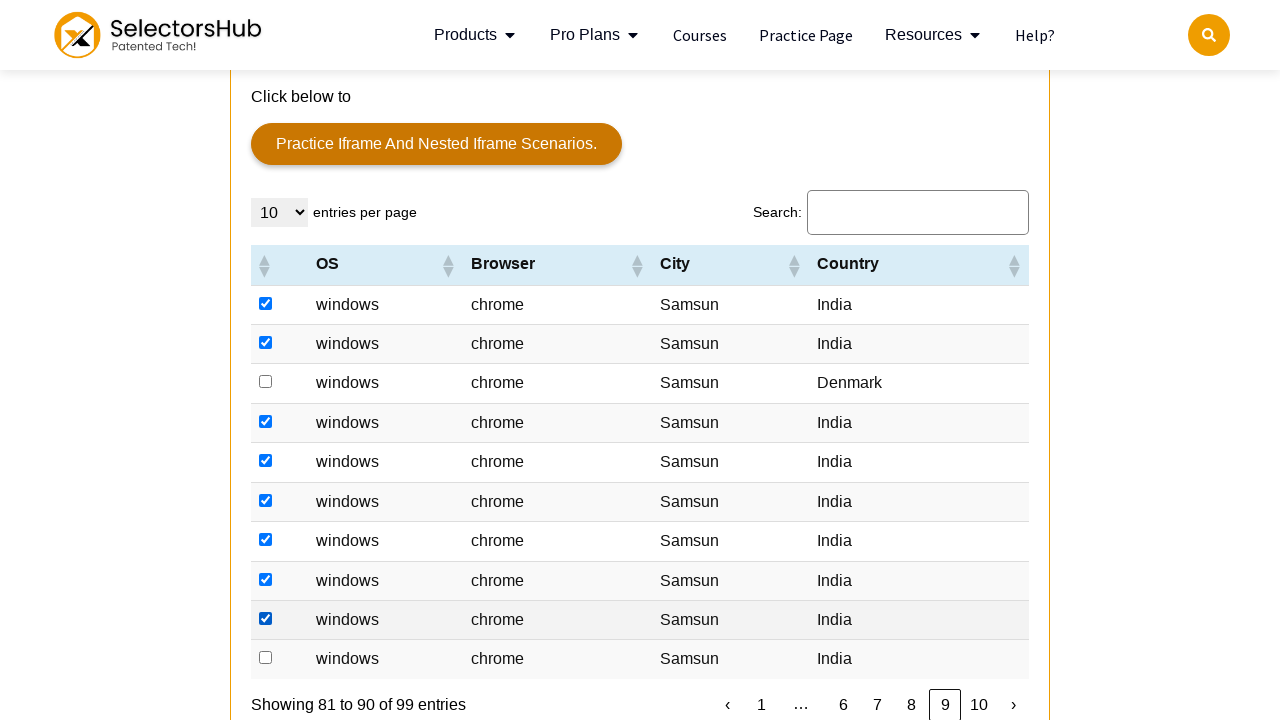

Clicked checkbox to select India row
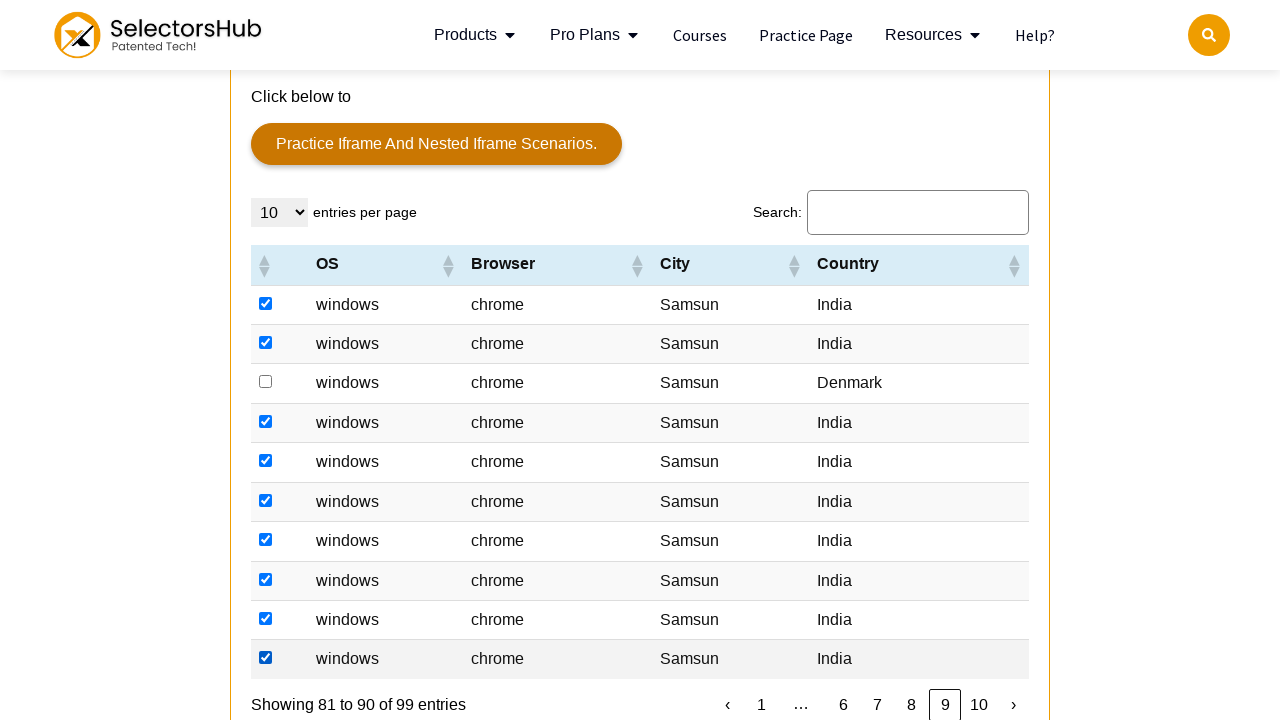

Retrieved next button class attribute
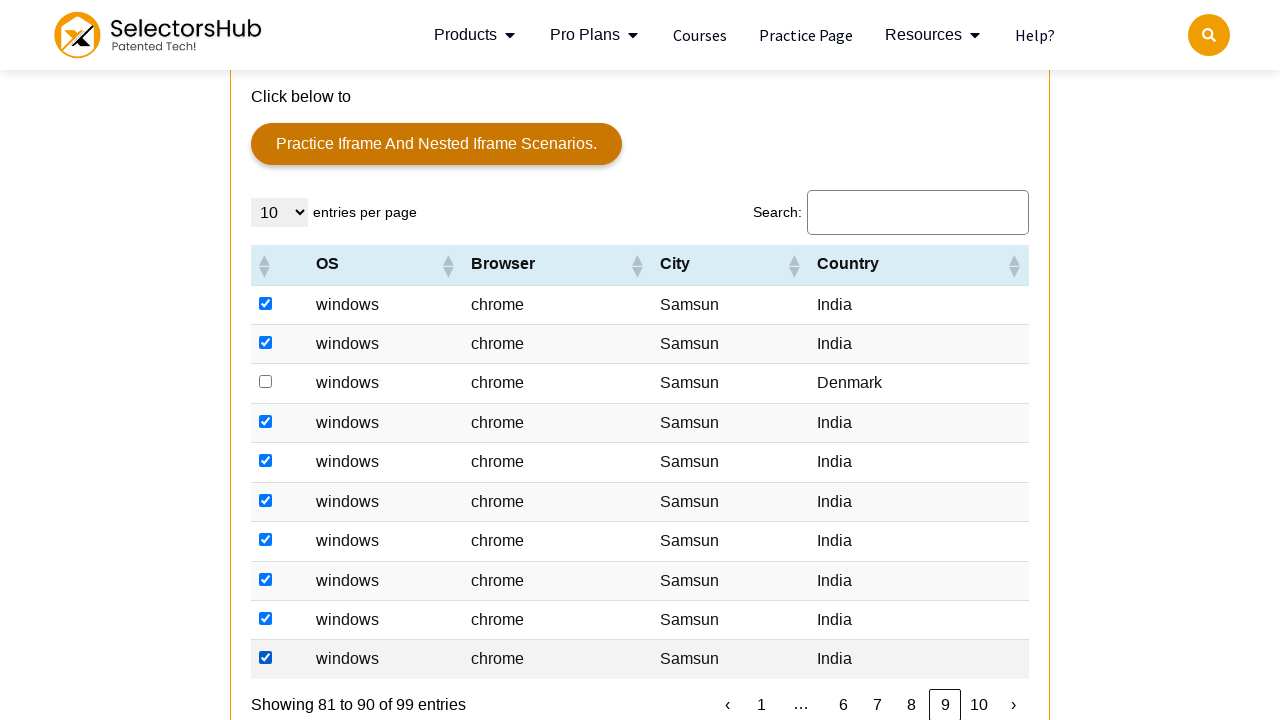

Clicked next button to navigate to next page
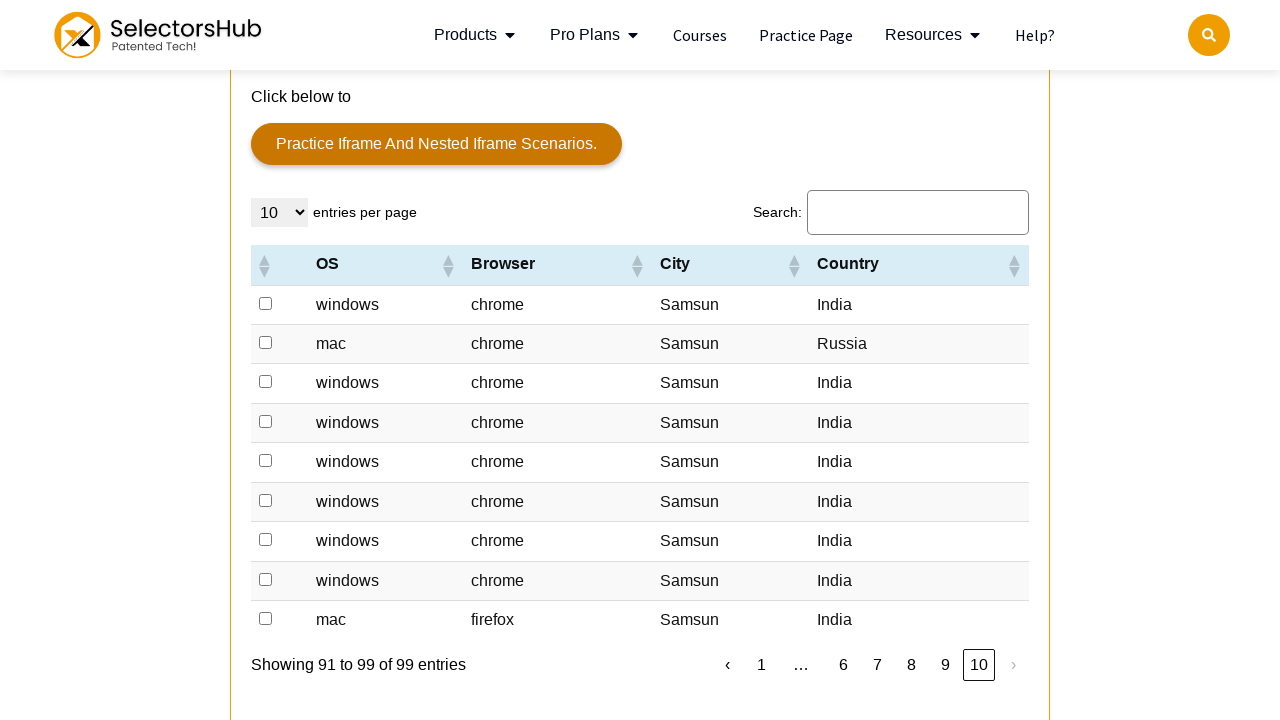

Waited for next page to load
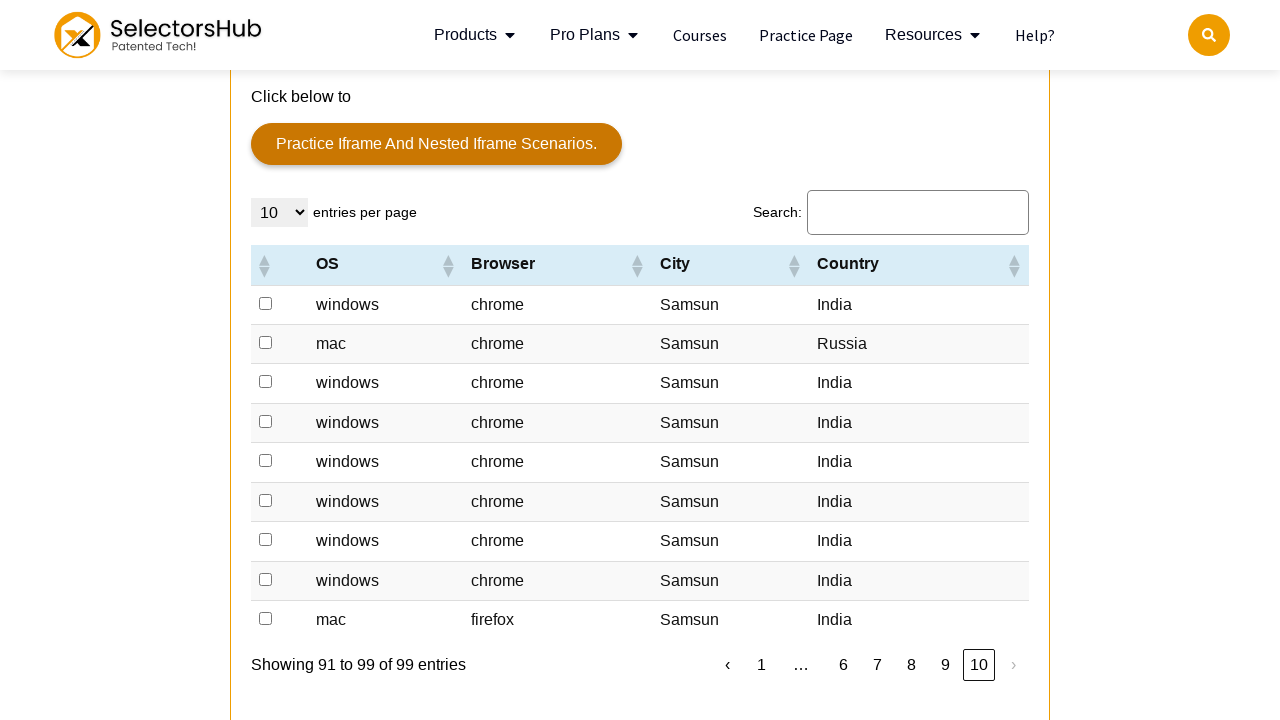

Found 8 rows containing 'India' on current page
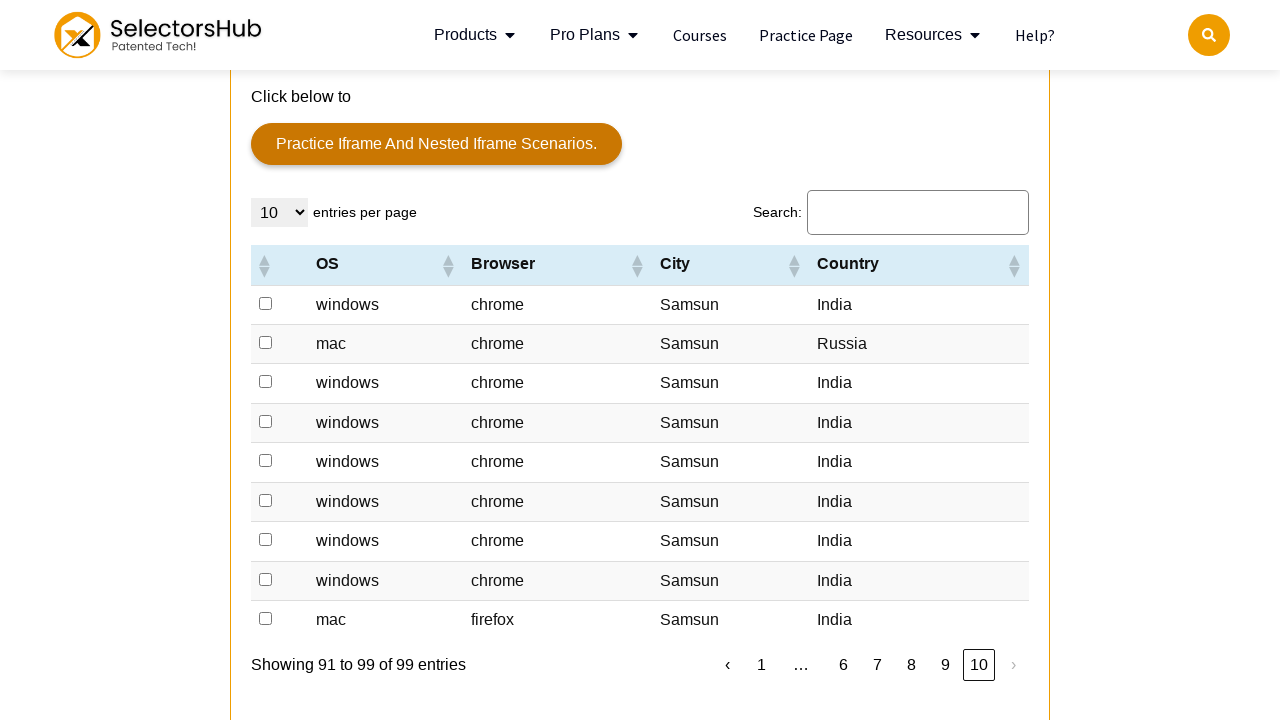

Located 8 checkboxes for India rows
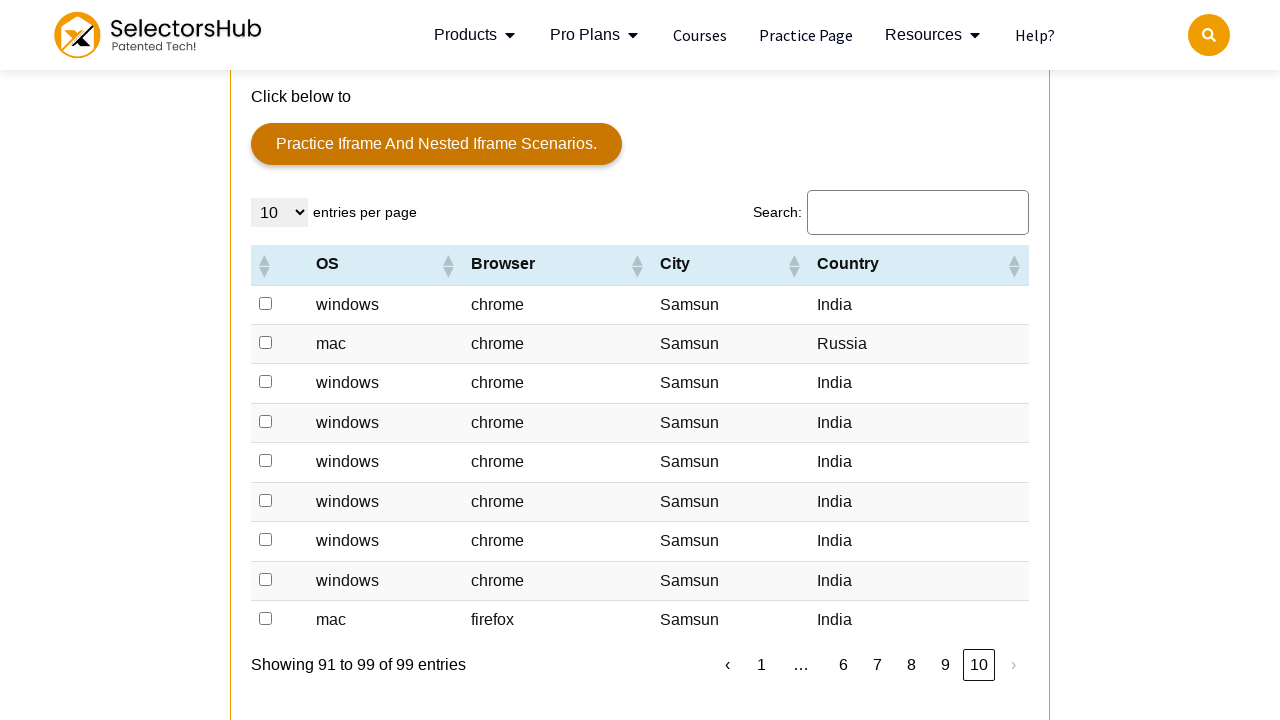

Clicked checkbox to select India row
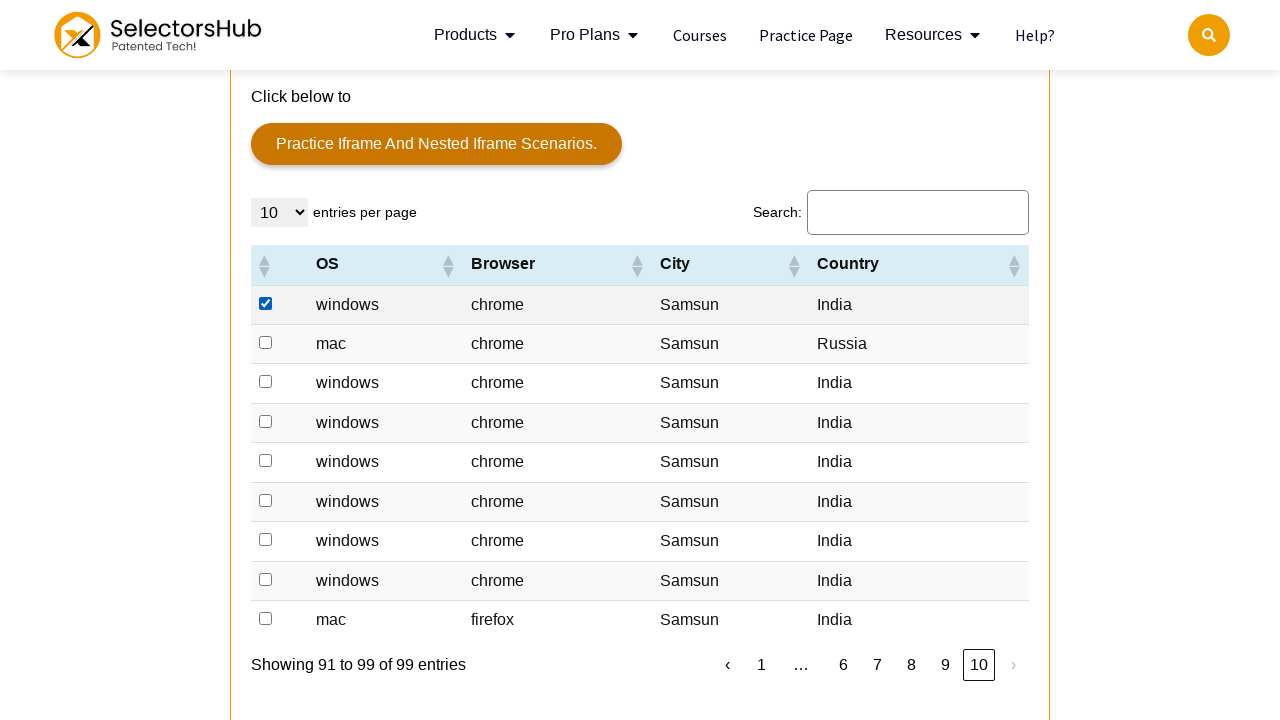

Clicked checkbox to select India row
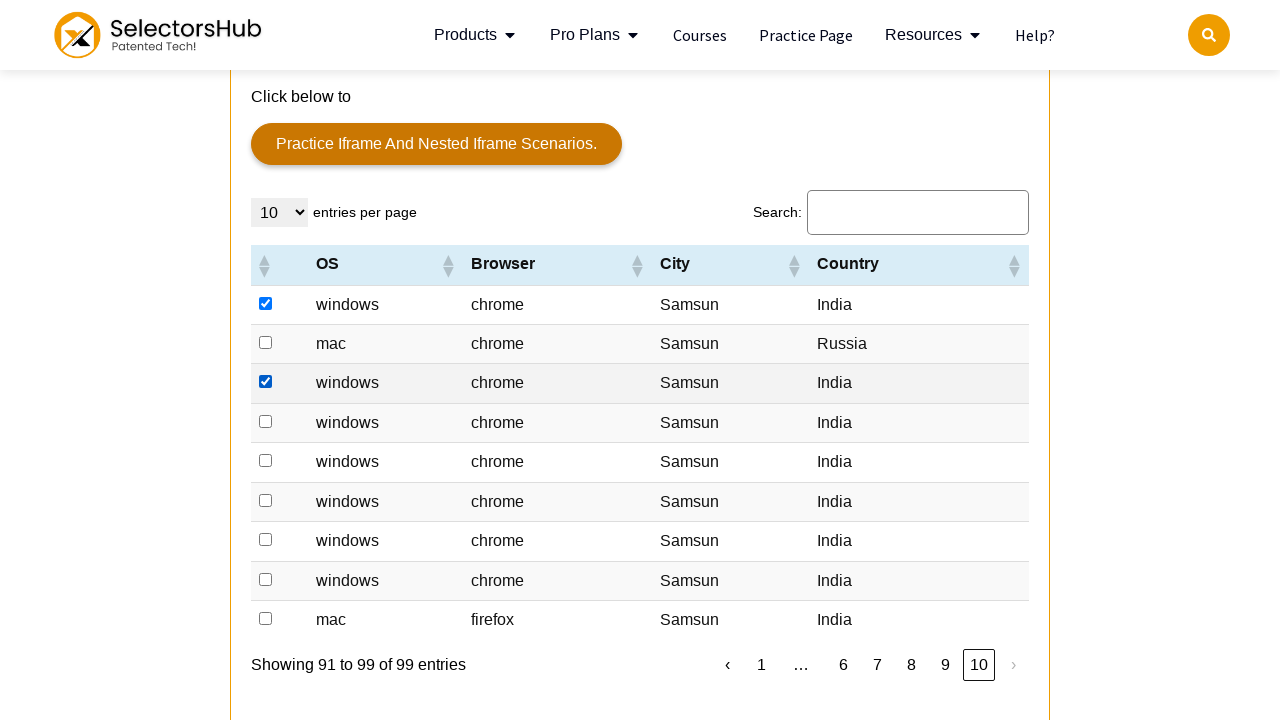

Clicked checkbox to select India row
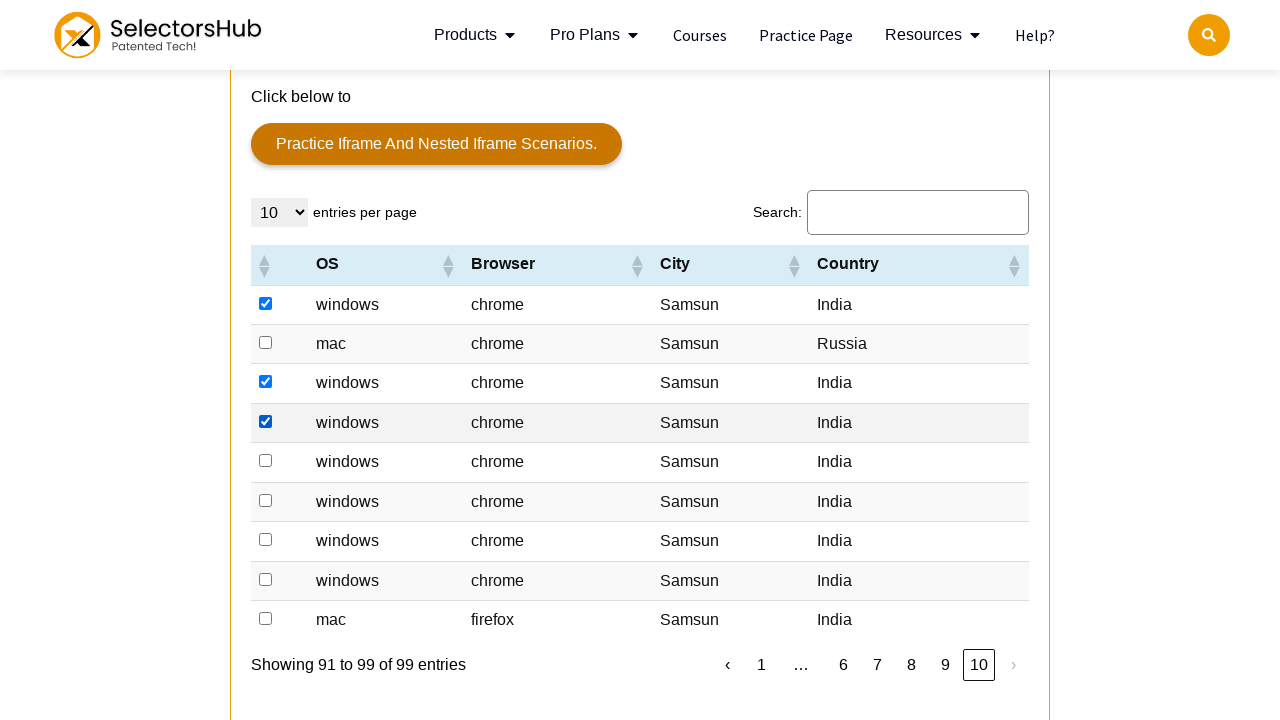

Clicked checkbox to select India row
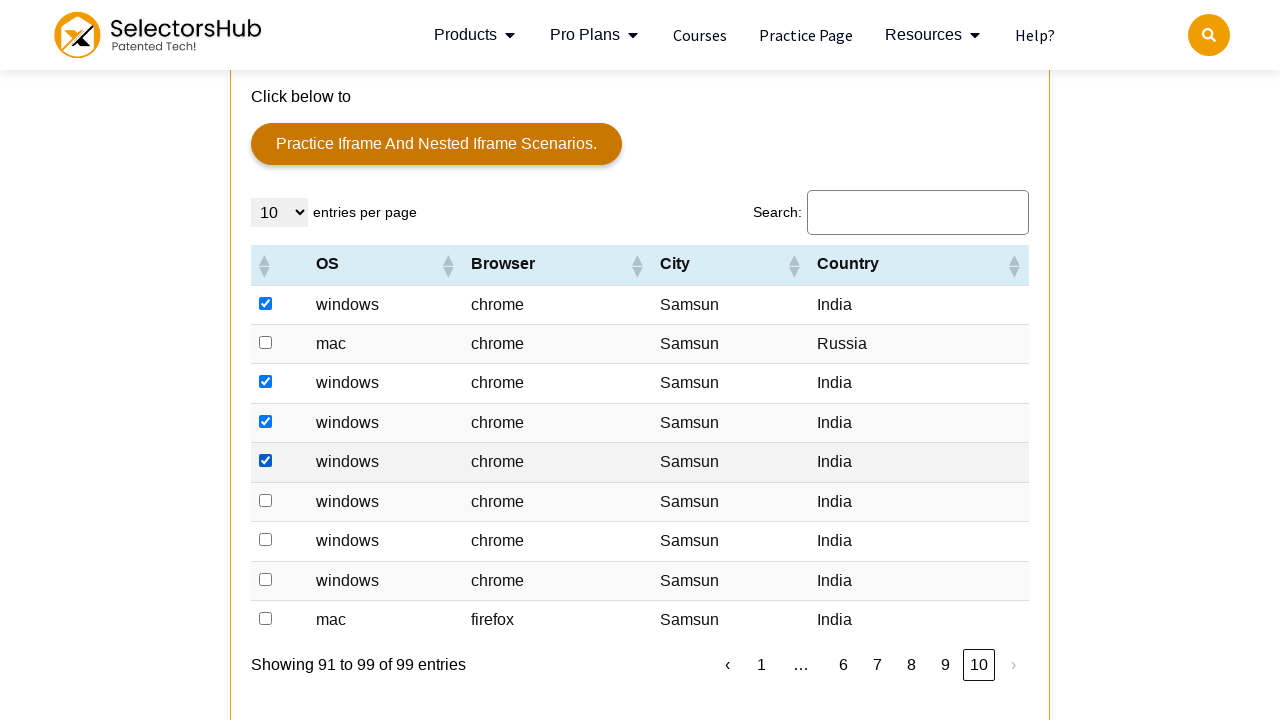

Clicked checkbox to select India row
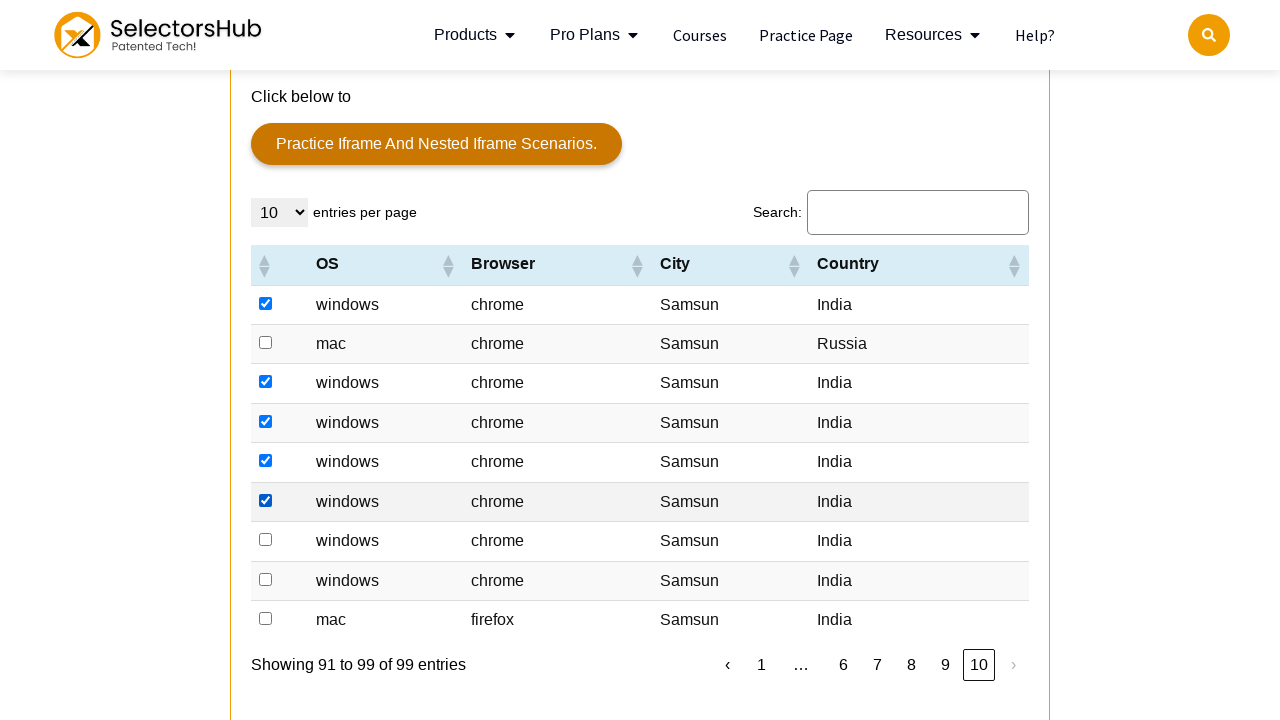

Clicked checkbox to select India row
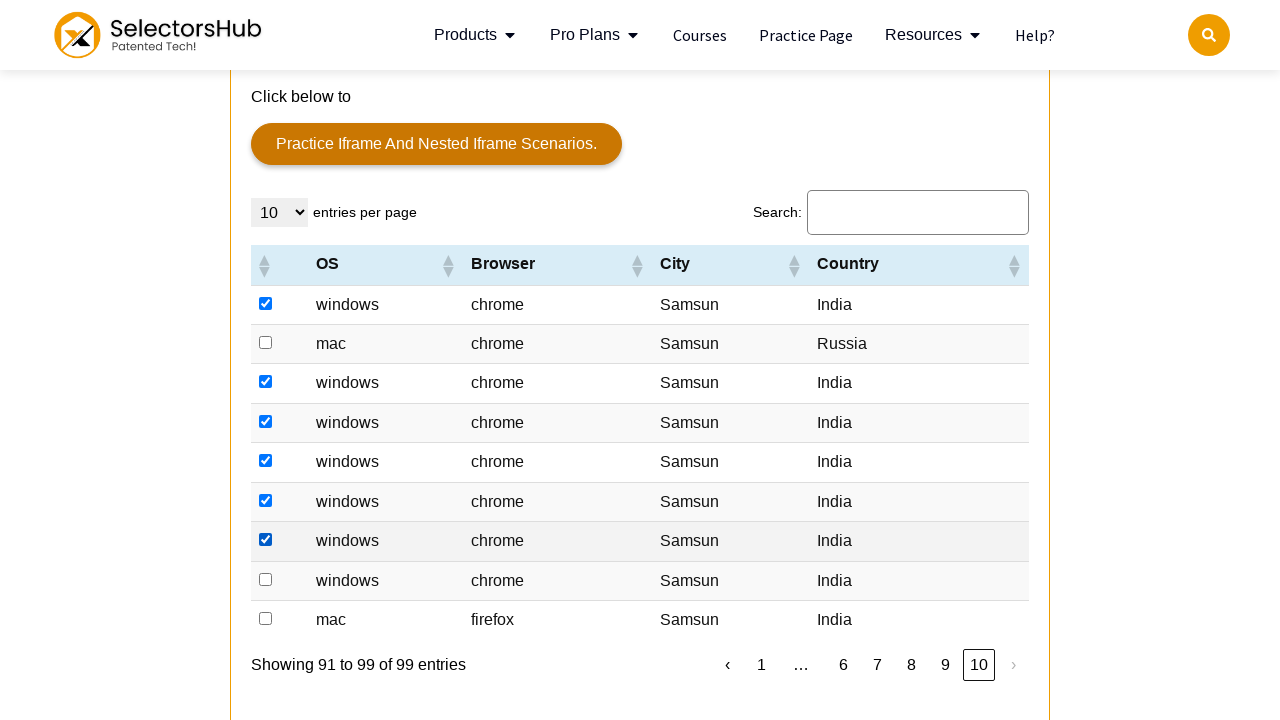

Clicked checkbox to select India row
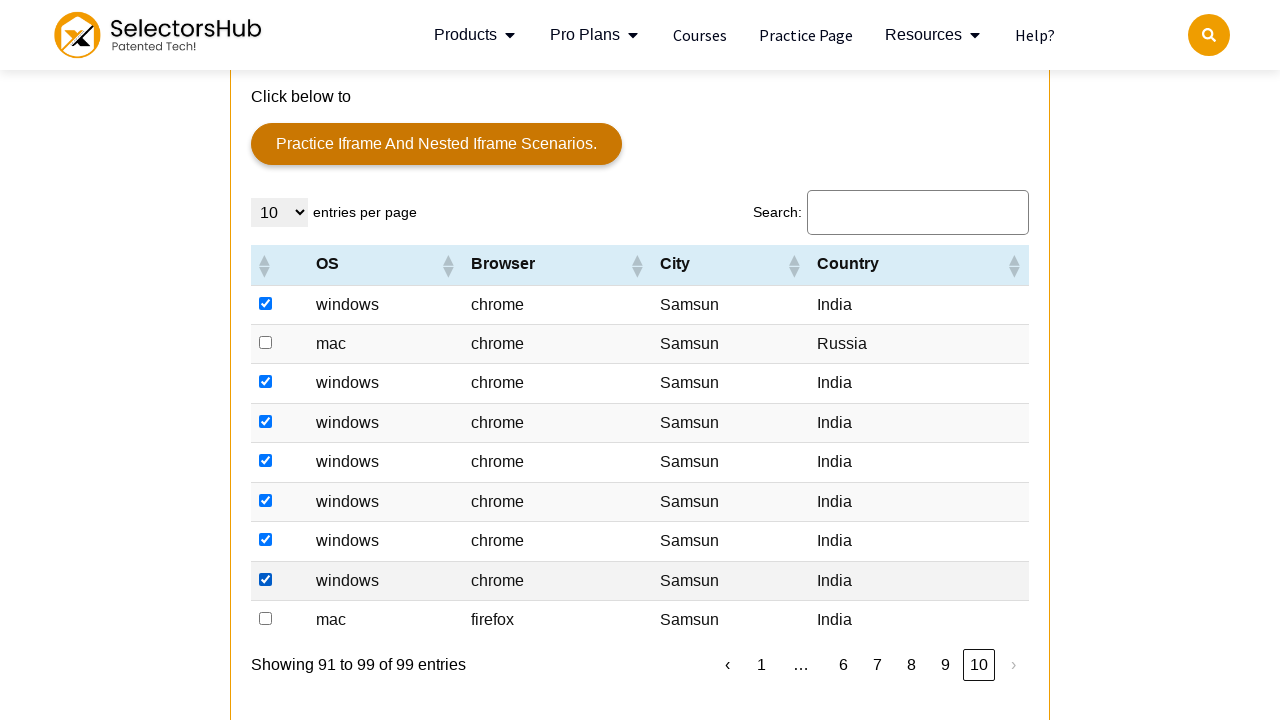

Clicked checkbox to select India row
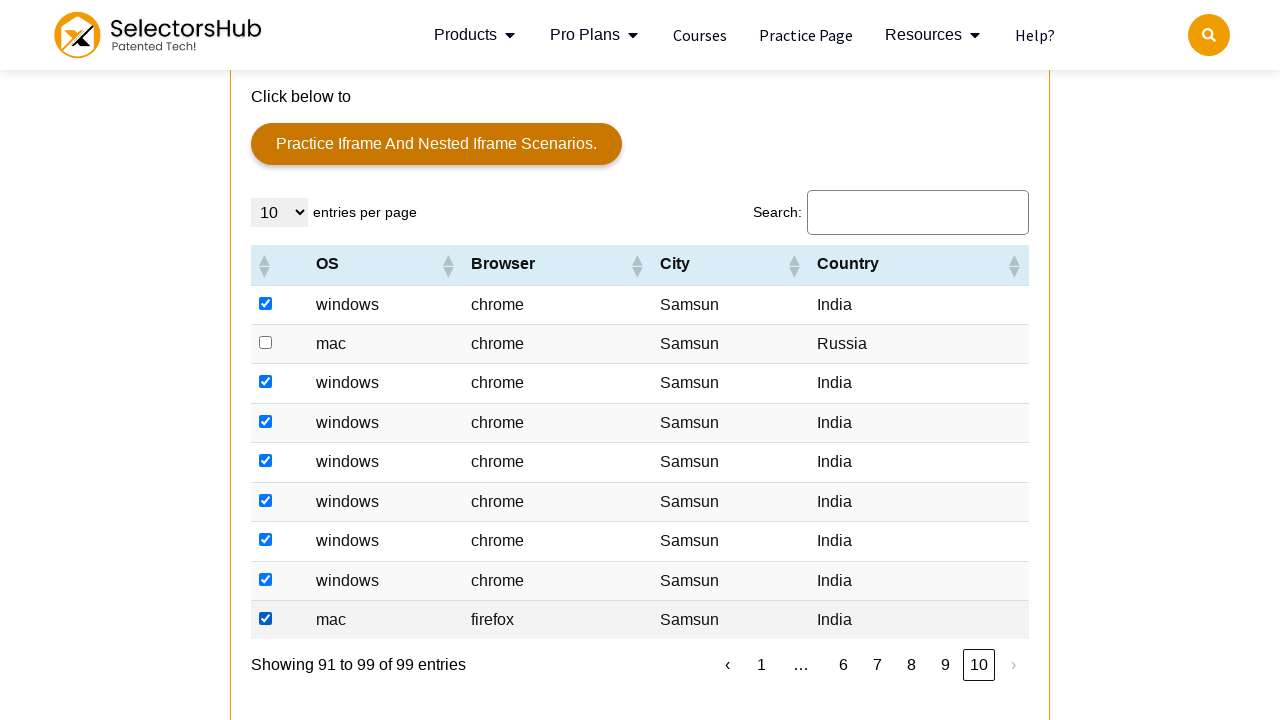

Retrieved next button class attribute
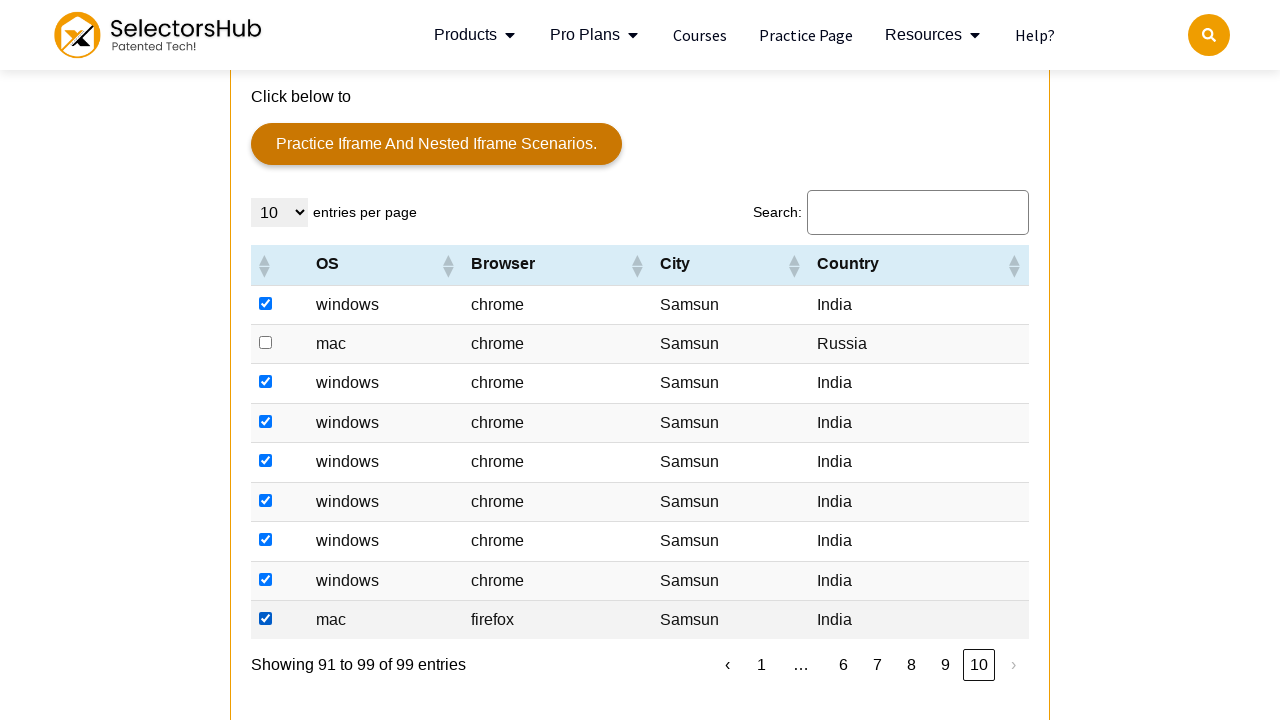

Next button is disabled - pagination complete
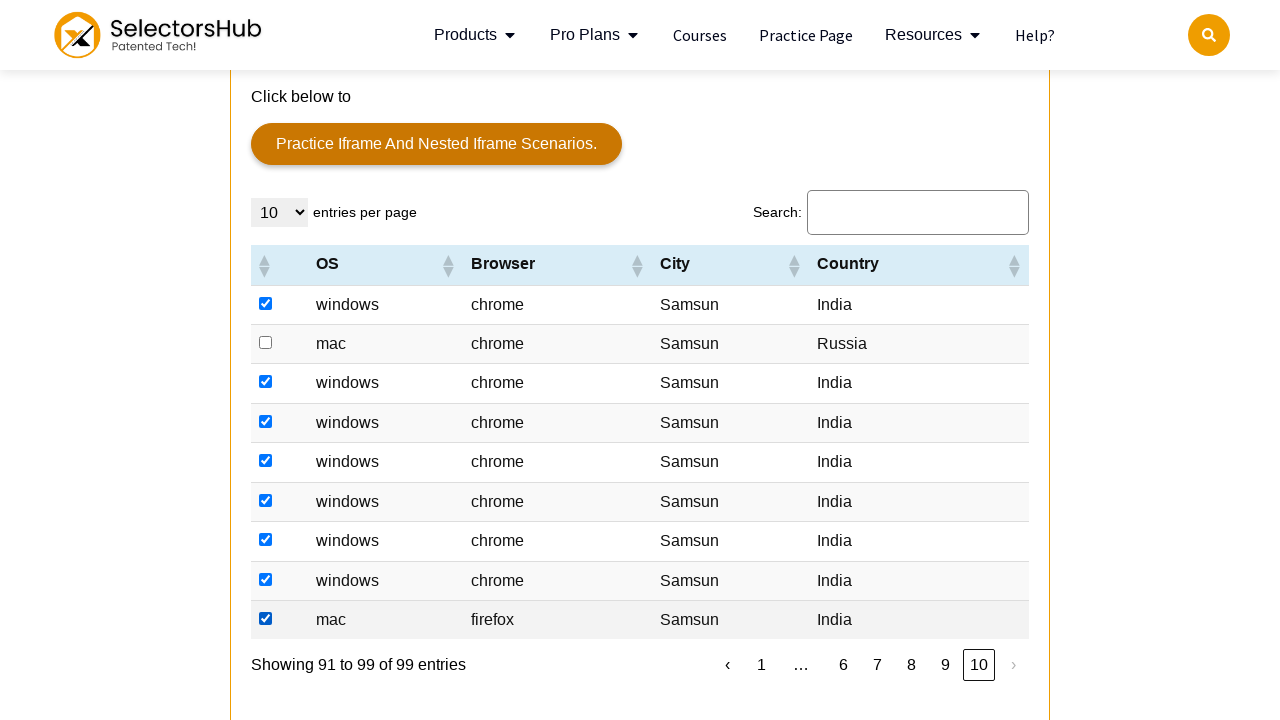

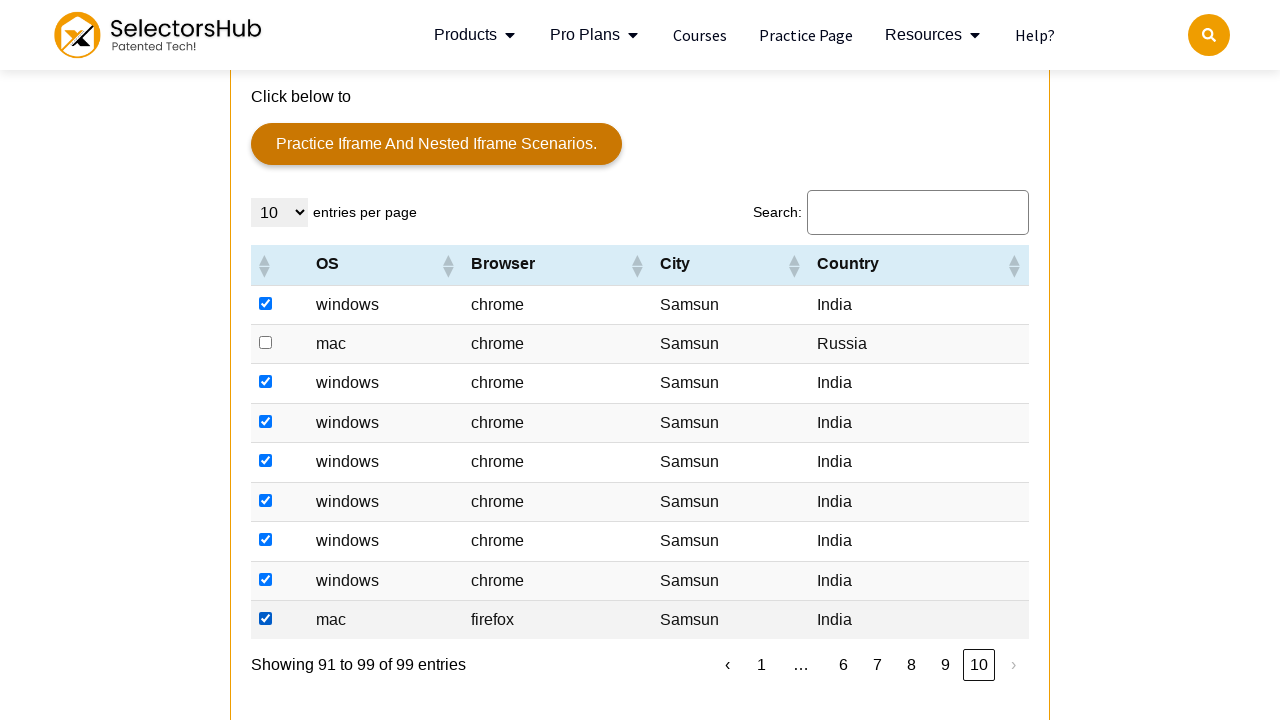